Navigates to a website and iterates through all links on the page to check their validity by sending HTTP requests

Starting URL: http://www.zlti.com

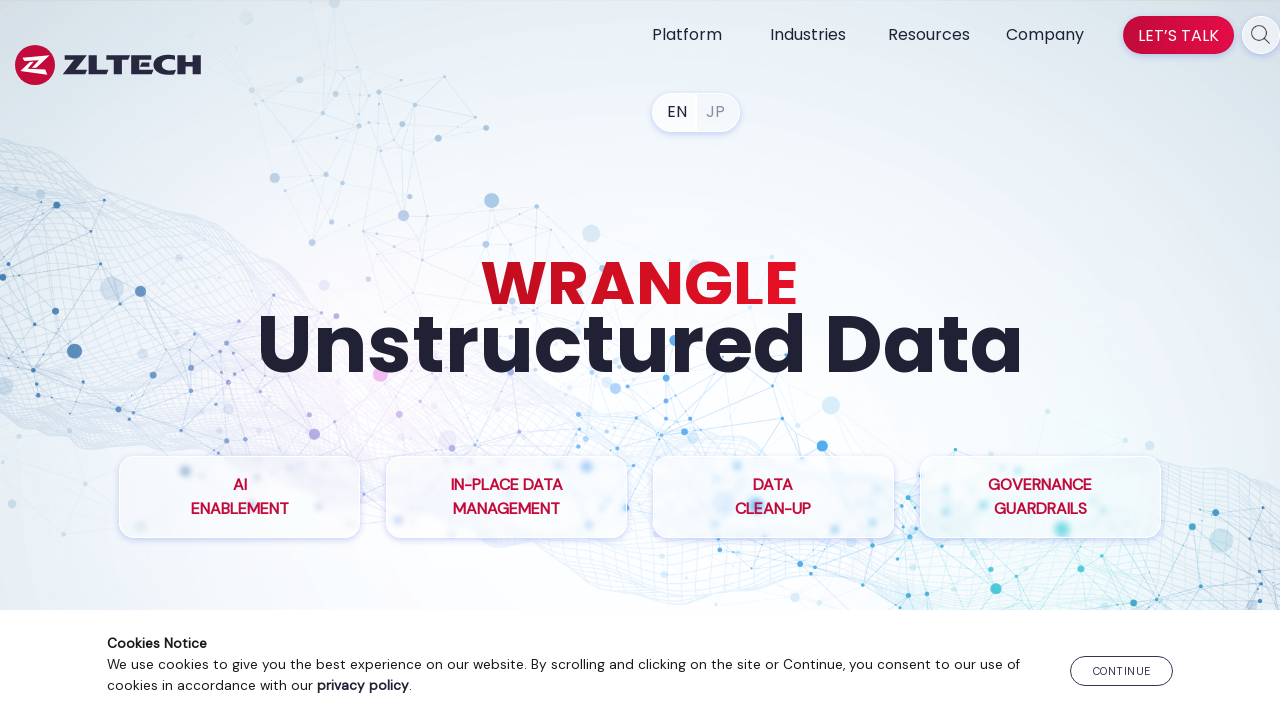

Navigated to http://www.zlti.com
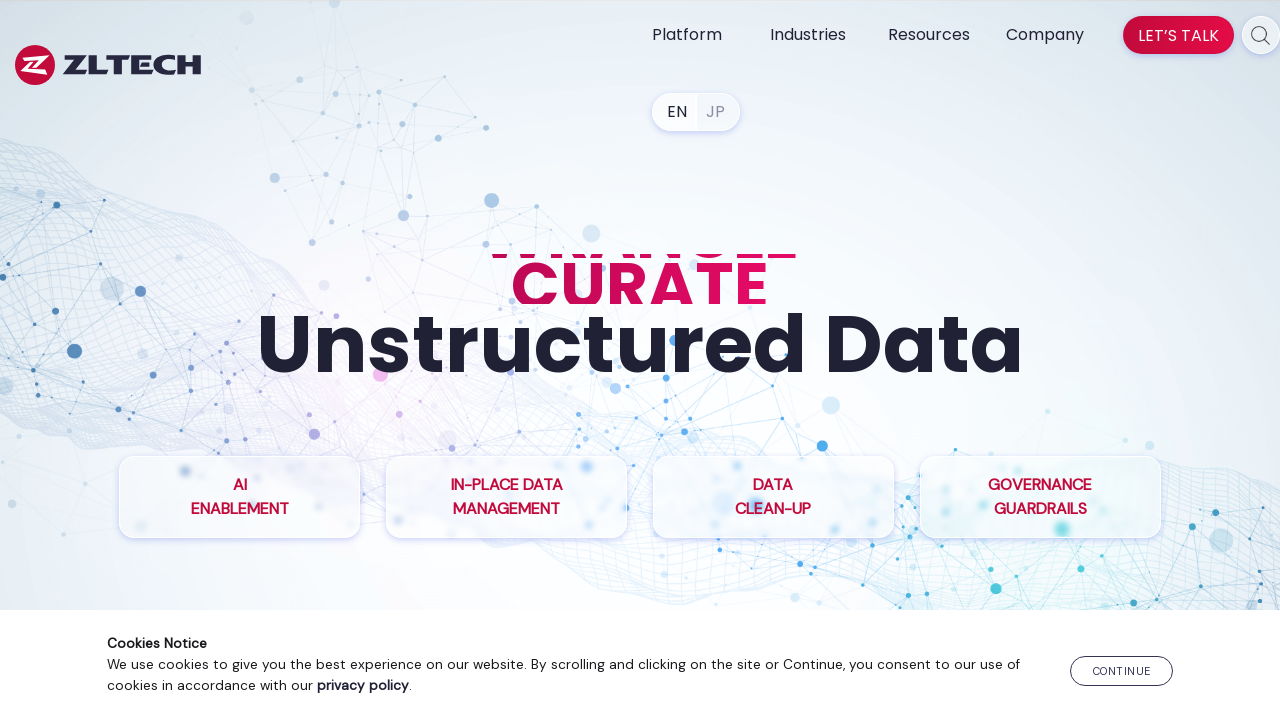

Page fully loaded with network idle state
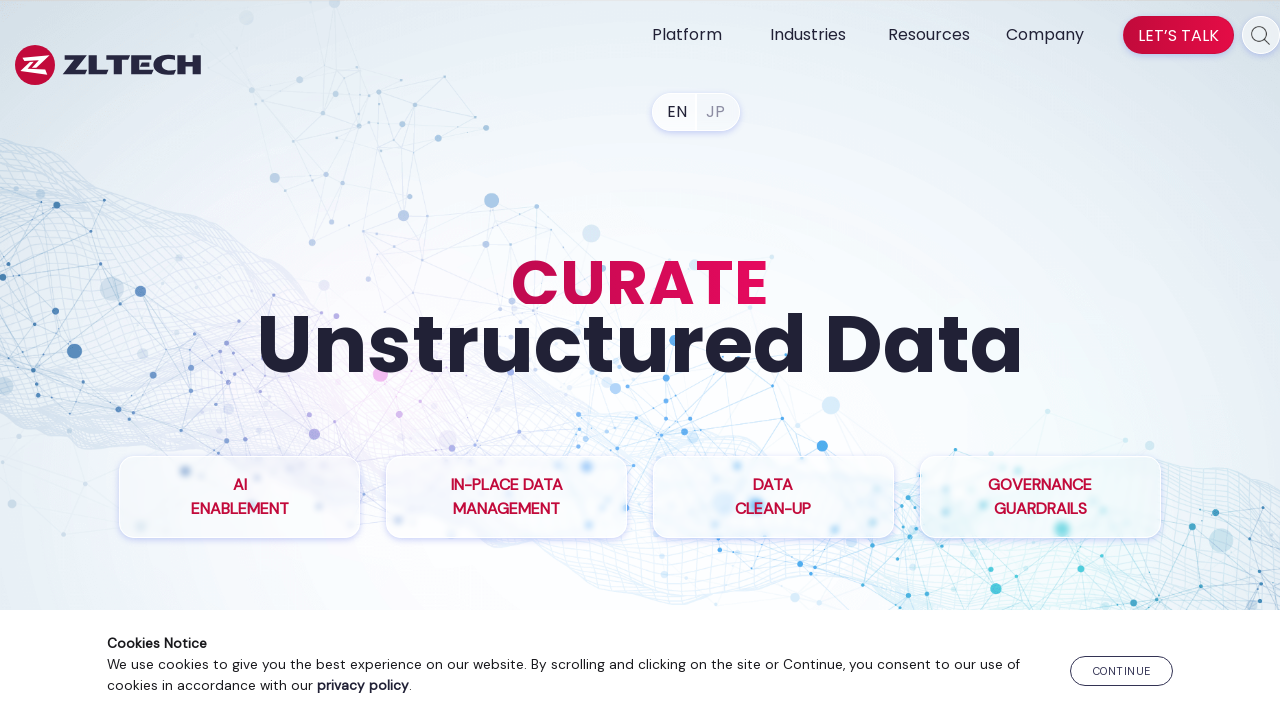

Found 79 links on the page
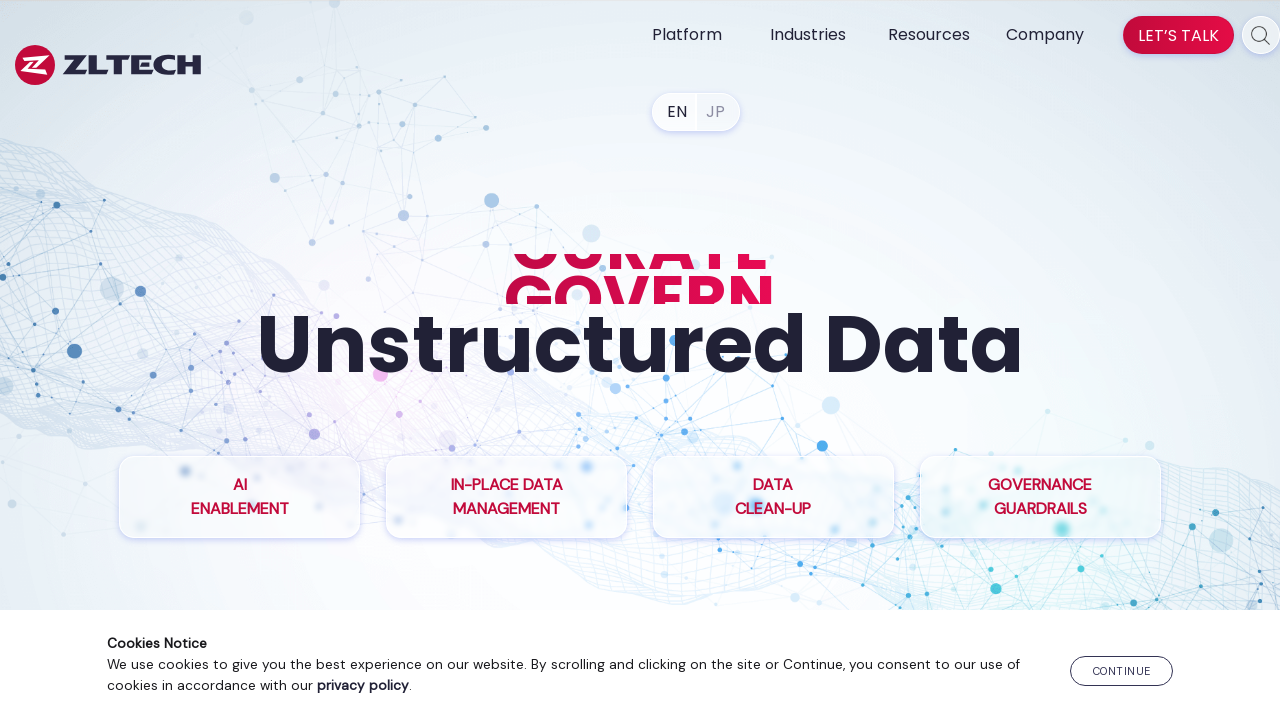

Retrieved href attribute from link: /privacy-policy
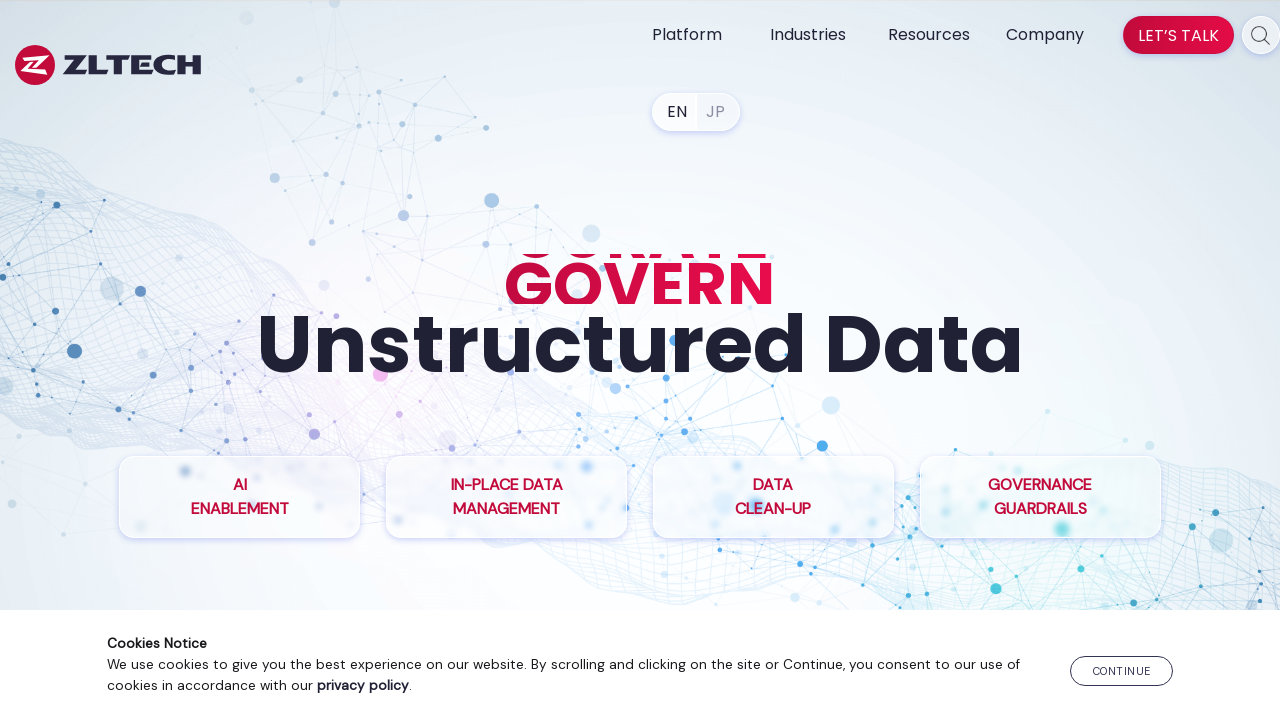

Retrieved href attribute from link: https://www.zlti.com/
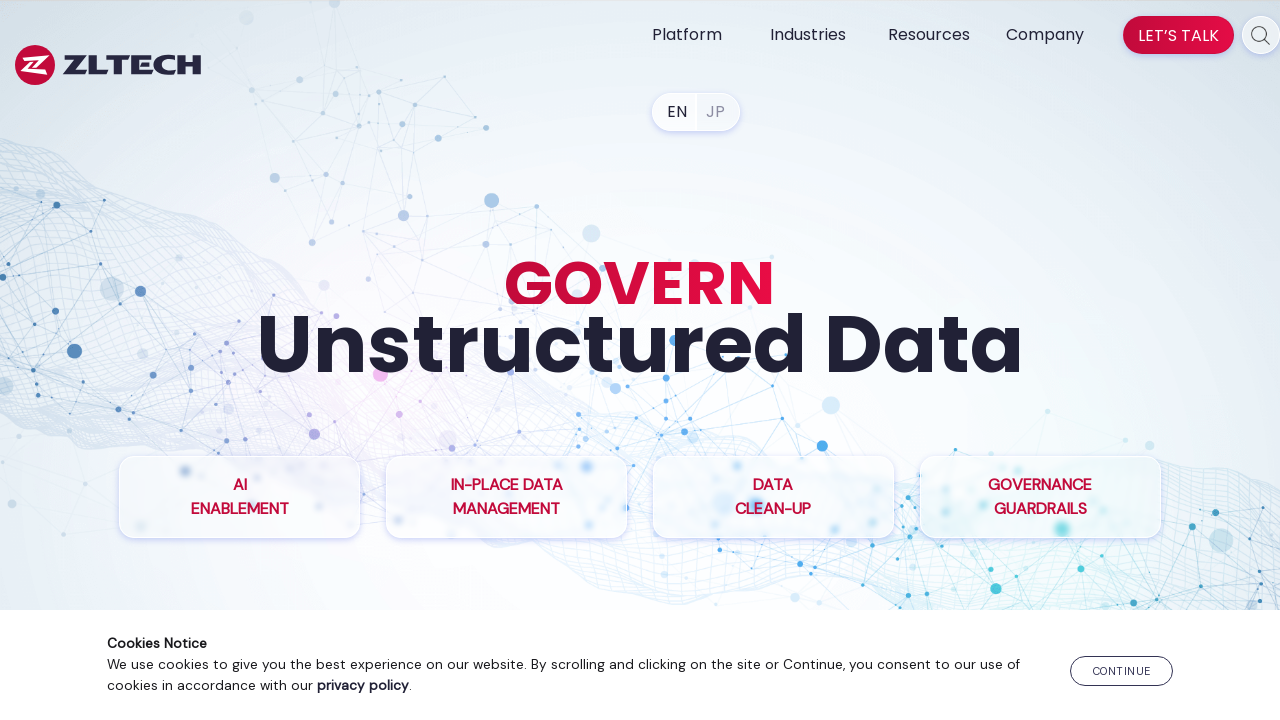

Retrieved href attribute from link: None
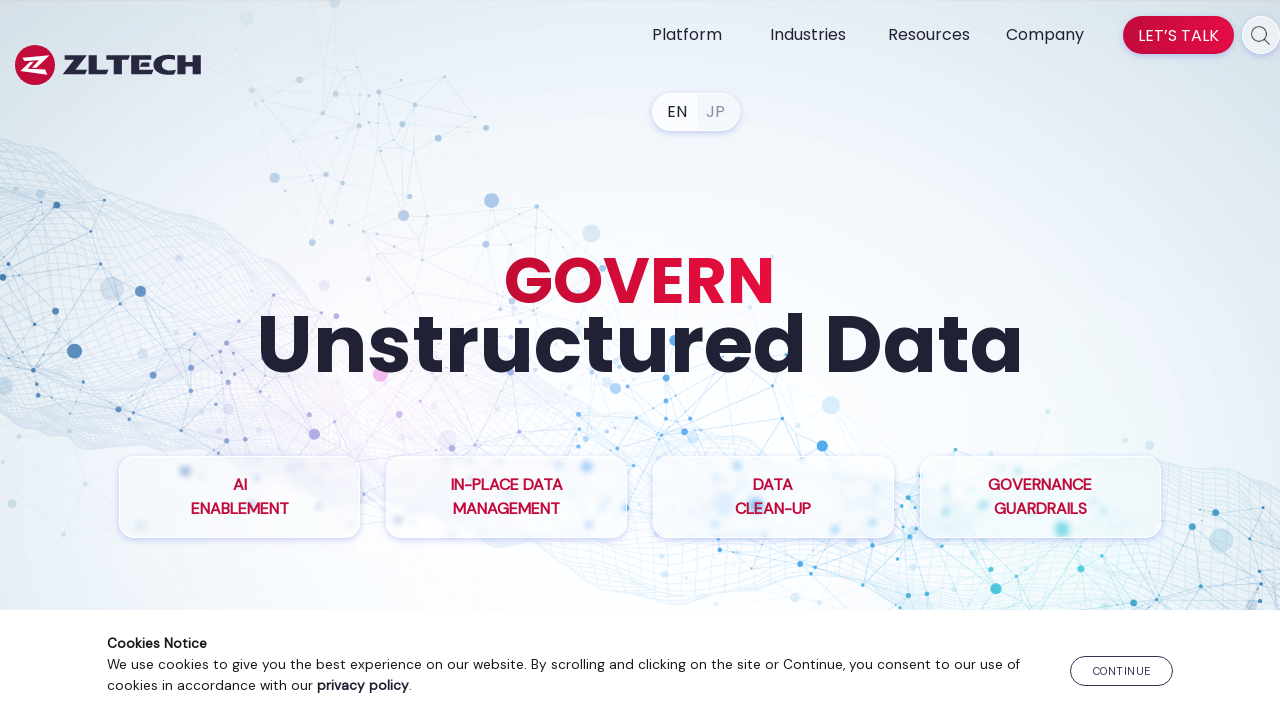

Retrieved href attribute from link: https://www.zlti.com/enterprise-data-genai/
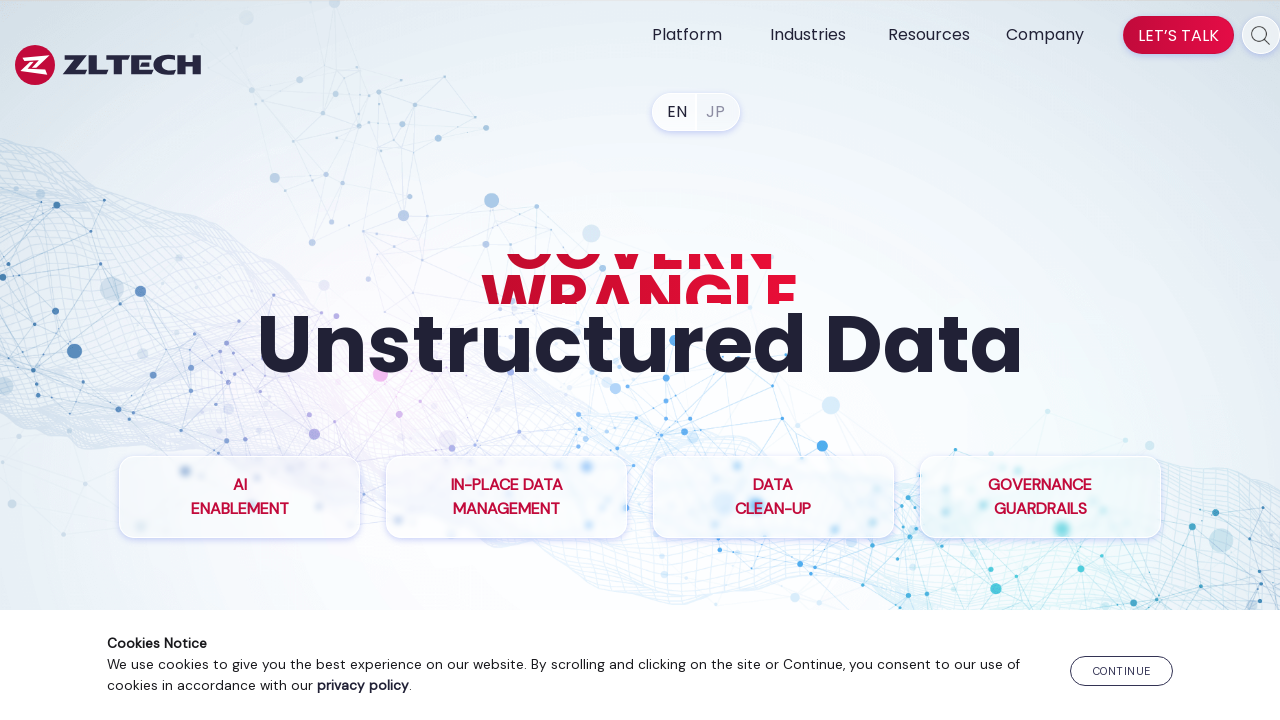

Retrieved href attribute from link: https://www.zlti.com/information-governance/
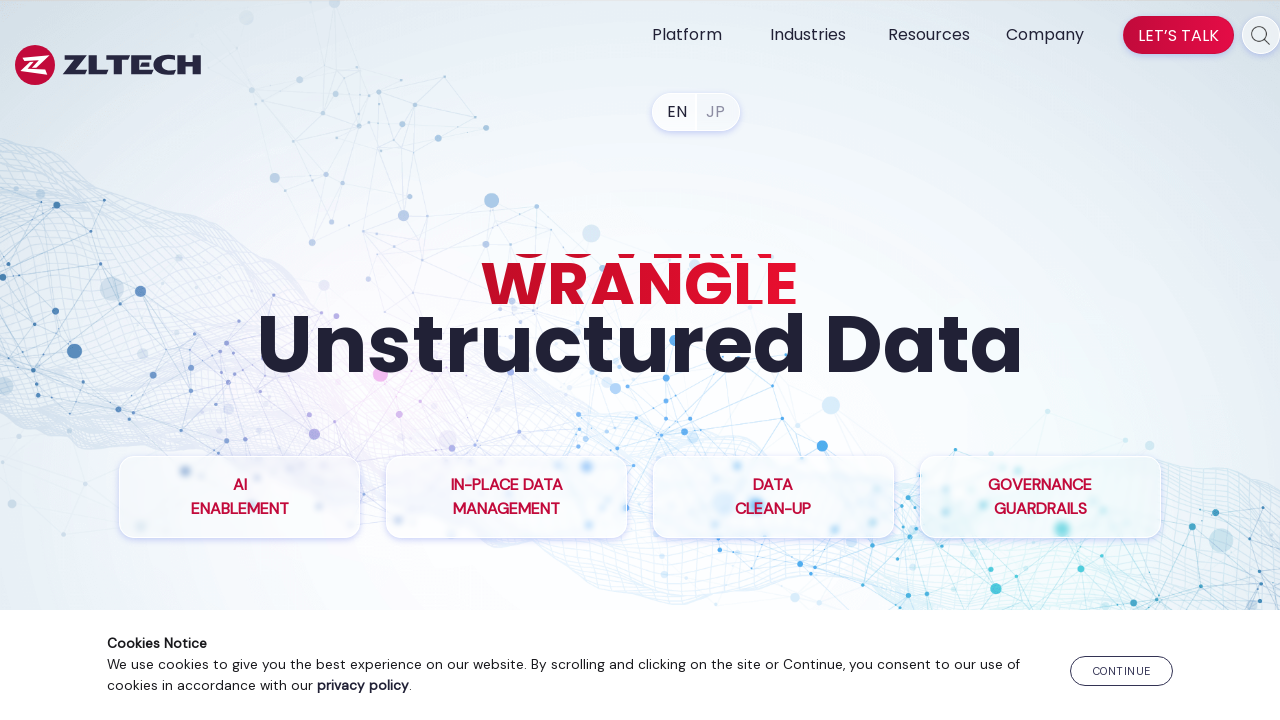

Retrieved href attribute from link: https://www.zlti.com/inplace-data-management/
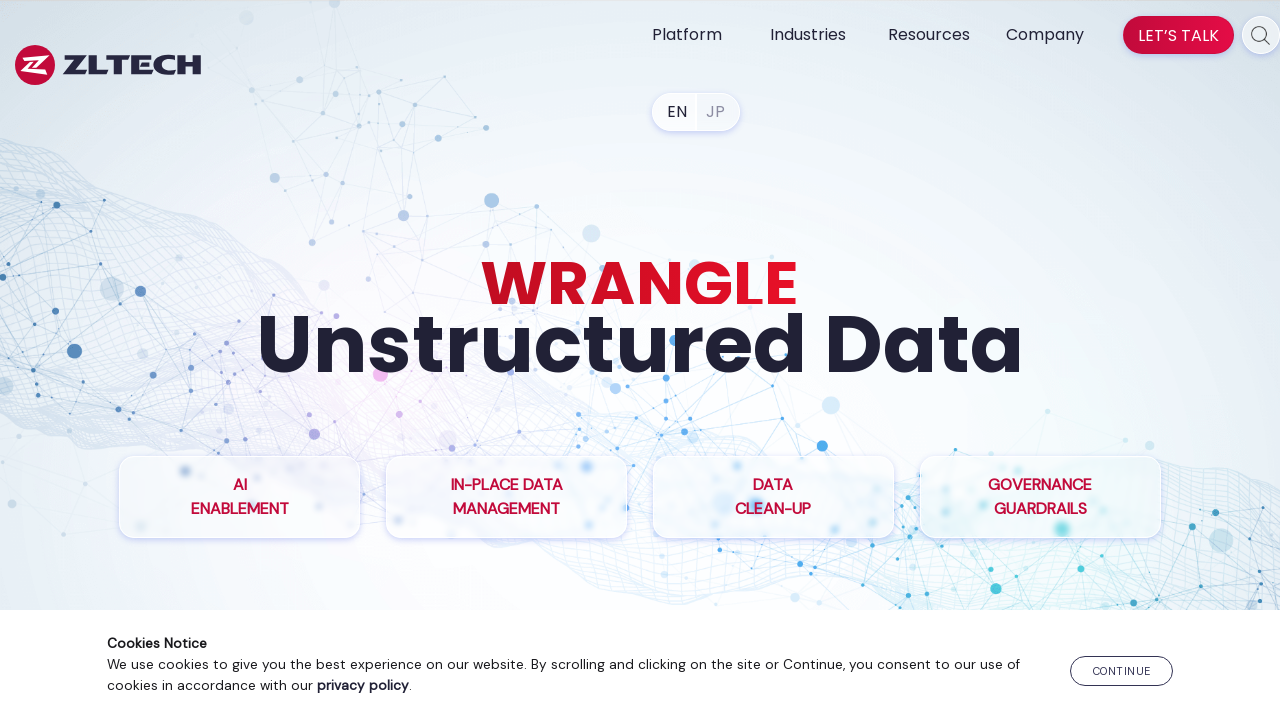

Retrieved href attribute from link: https://www.zlti.com/compliance-management-software/
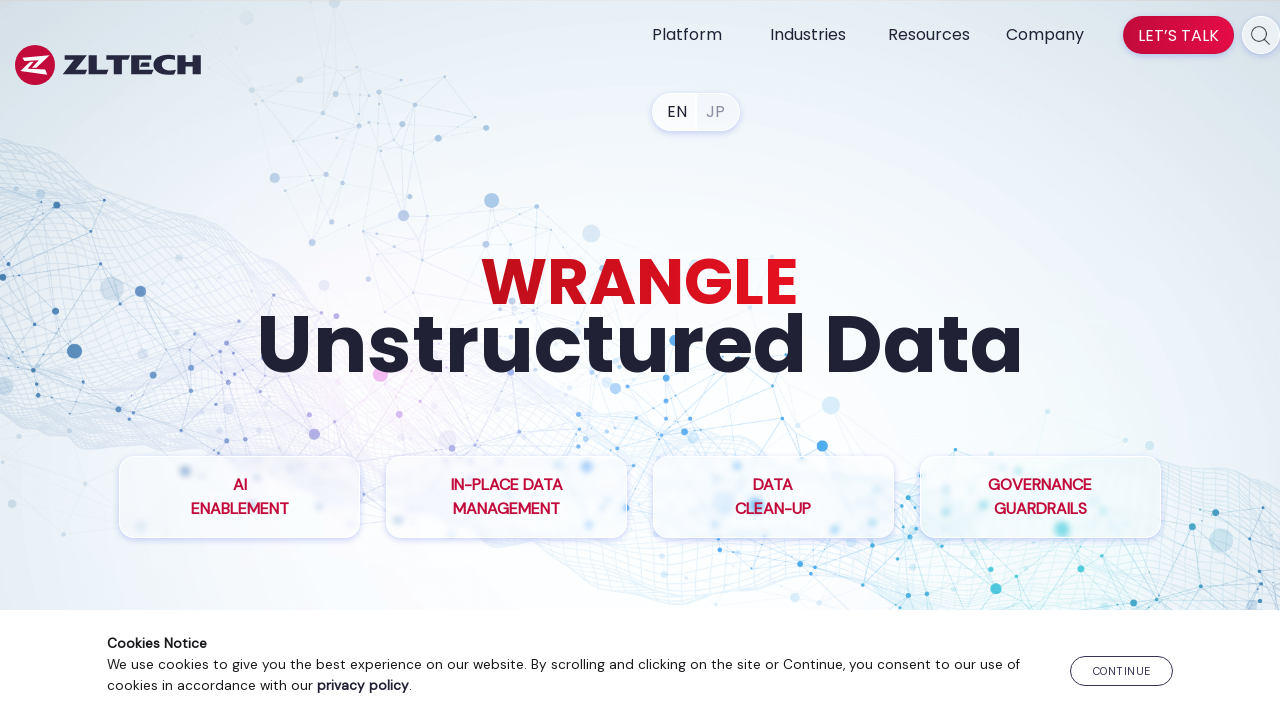

Retrieved href attribute from link: https://www.zlti.com/ediscovery-compliance-solution/
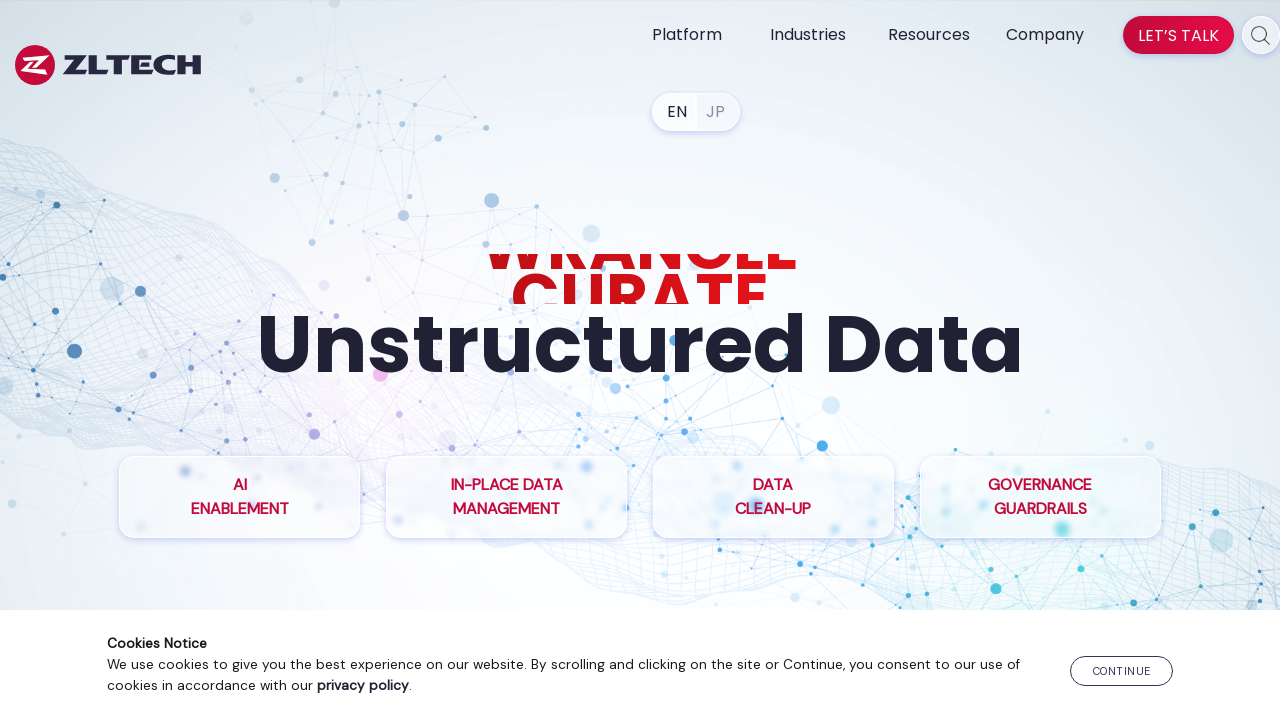

Retrieved href attribute from link: https://www.zlti.com/file-analysis/
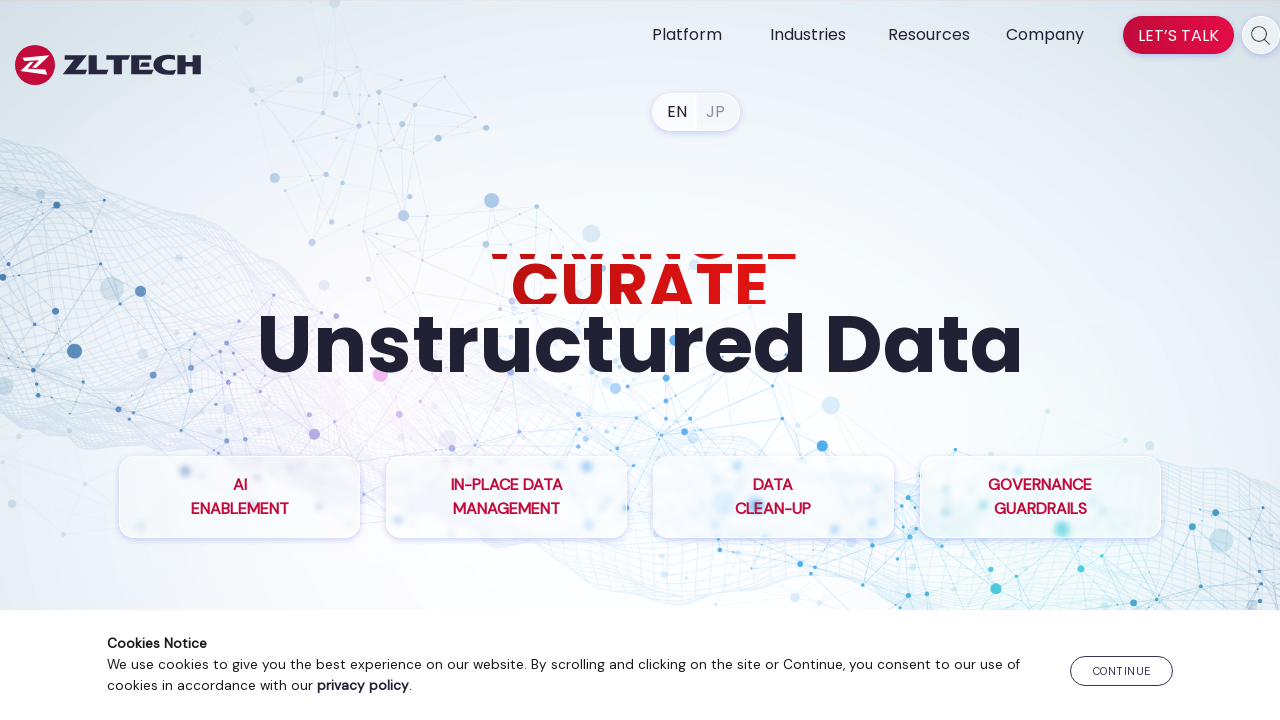

Retrieved href attribute from link: https://www.zlti.com/data-privacy-compliance/
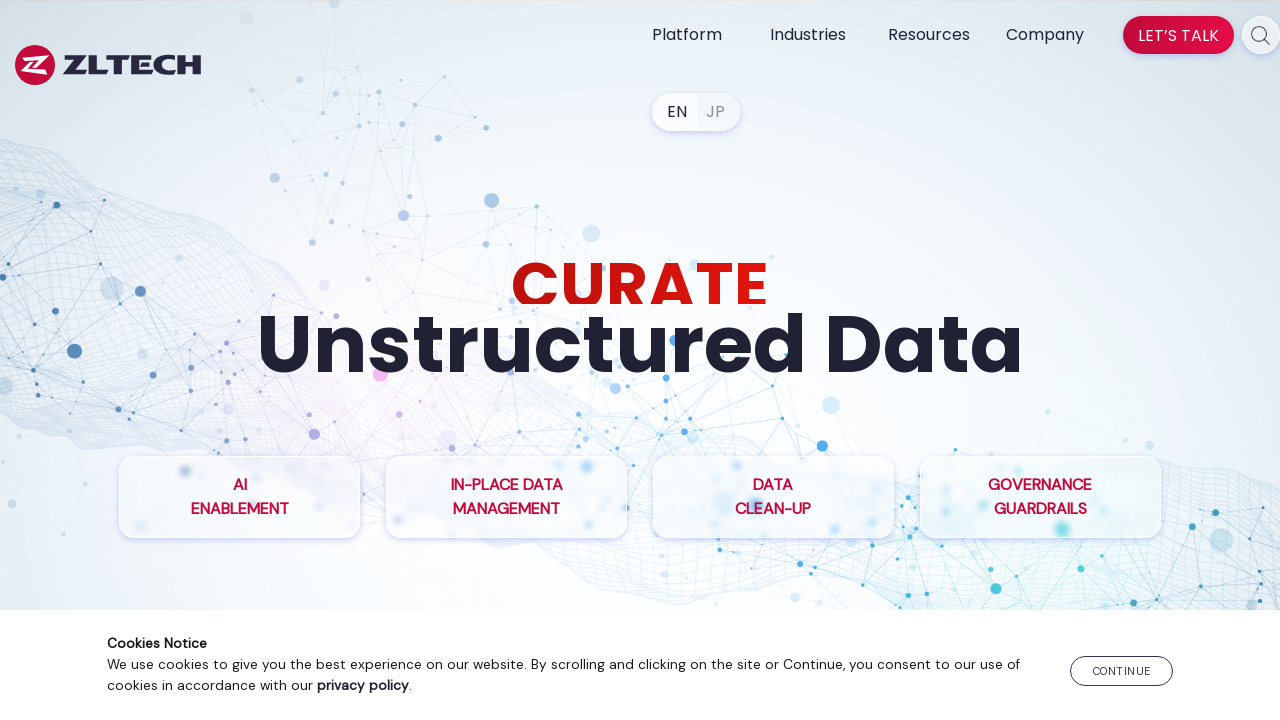

Retrieved href attribute from link: https://www.zlti.com/records-management-system/
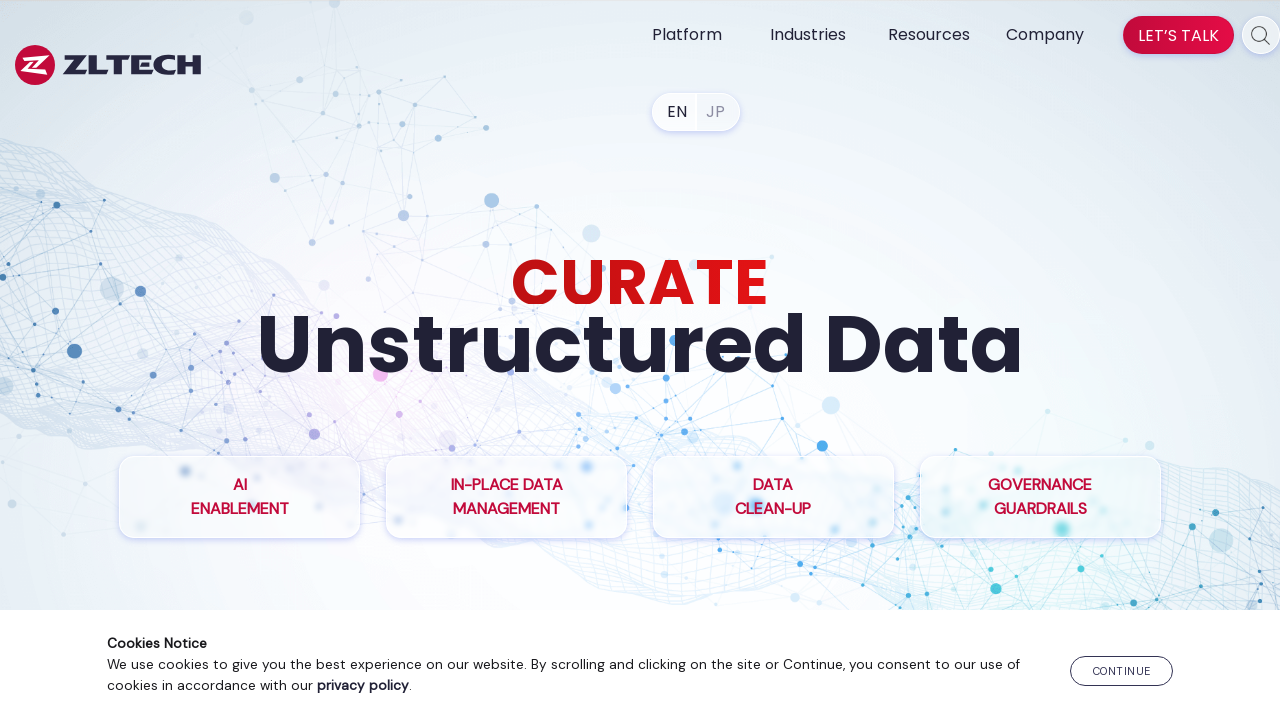

Retrieved href attribute from link: None
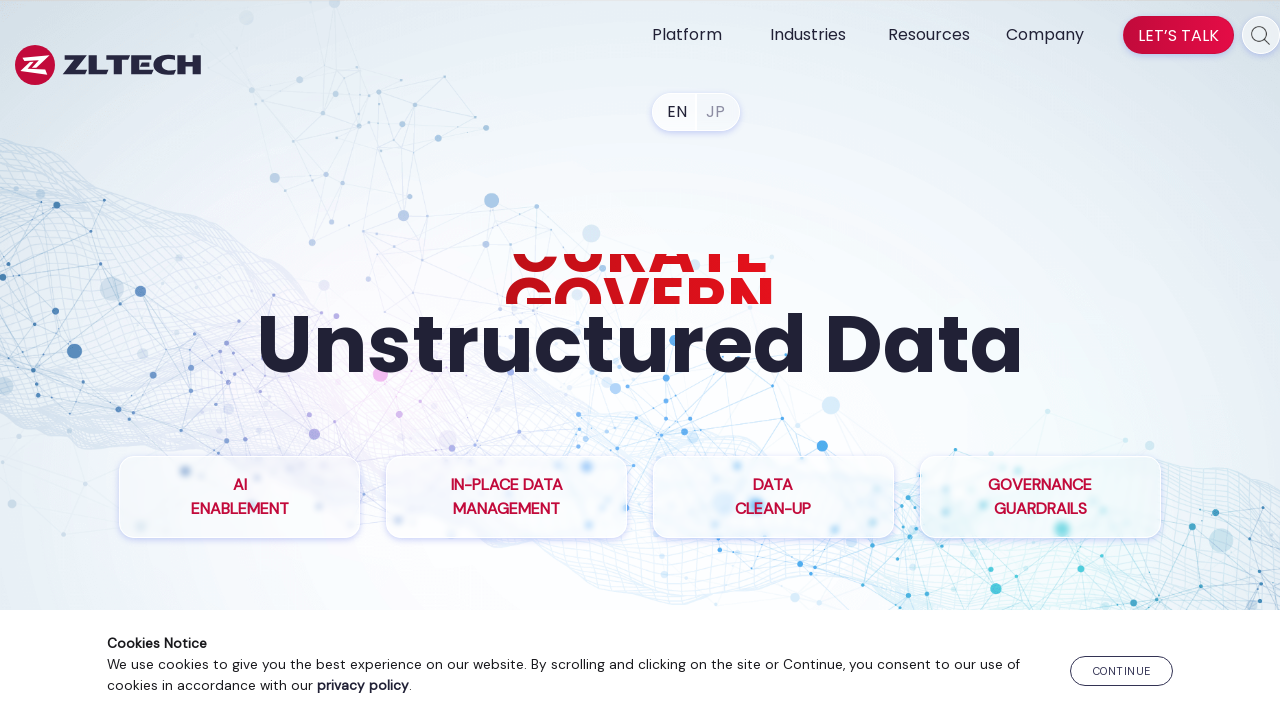

Retrieved href attribute from link: https://www.zlti.com/industry-financial-services/
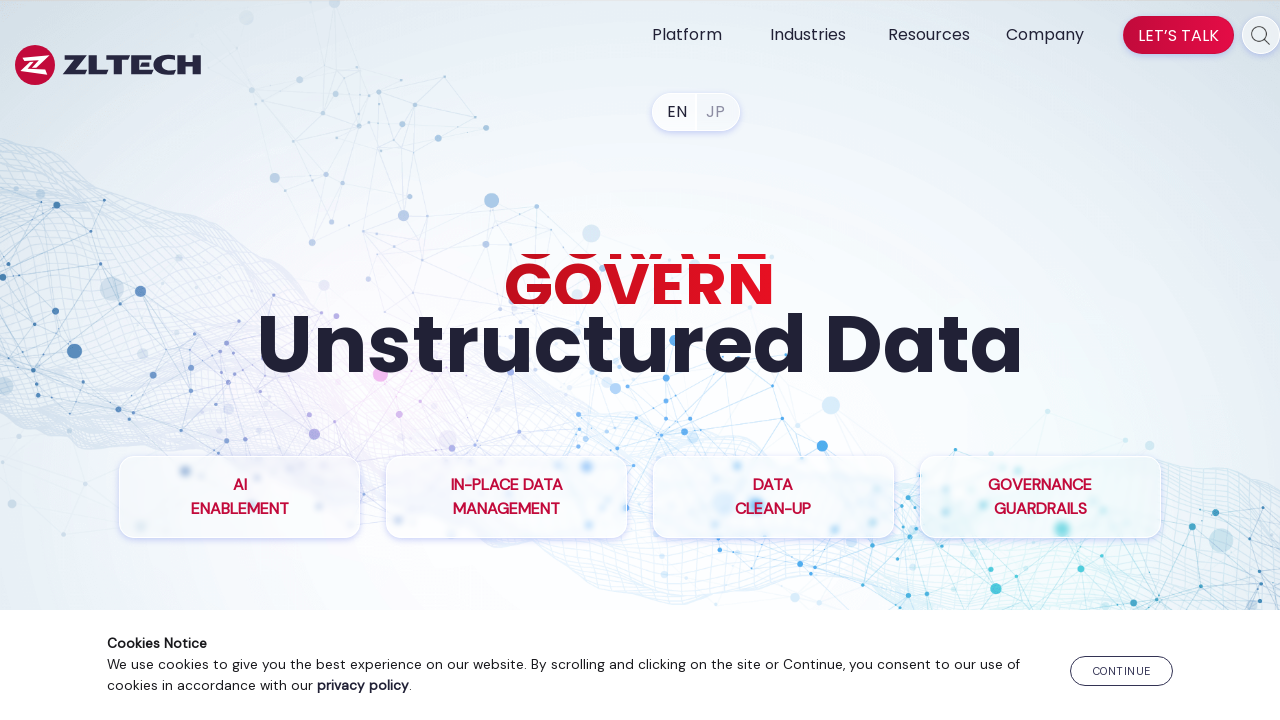

Retrieved href attribute from link: https://www.zlti.com/government-records-management-solution/
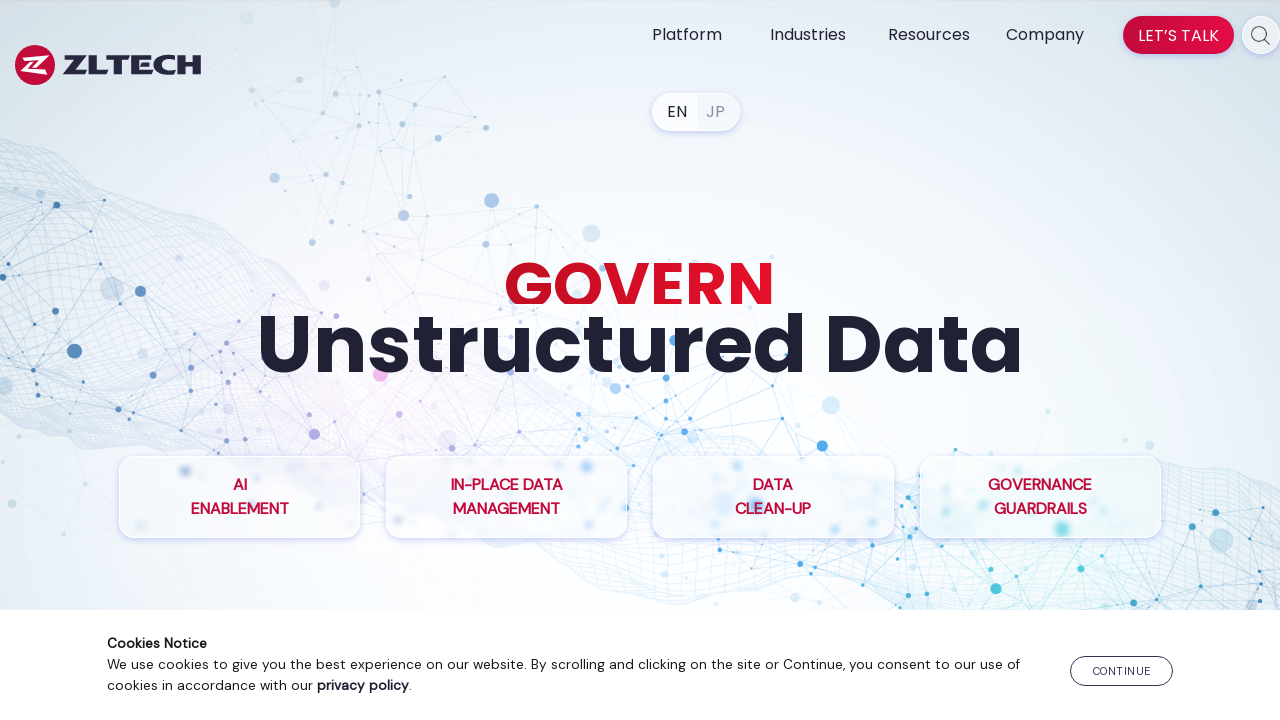

Retrieved href attribute from link: https://www.zlti.com/healthcare-data-management/
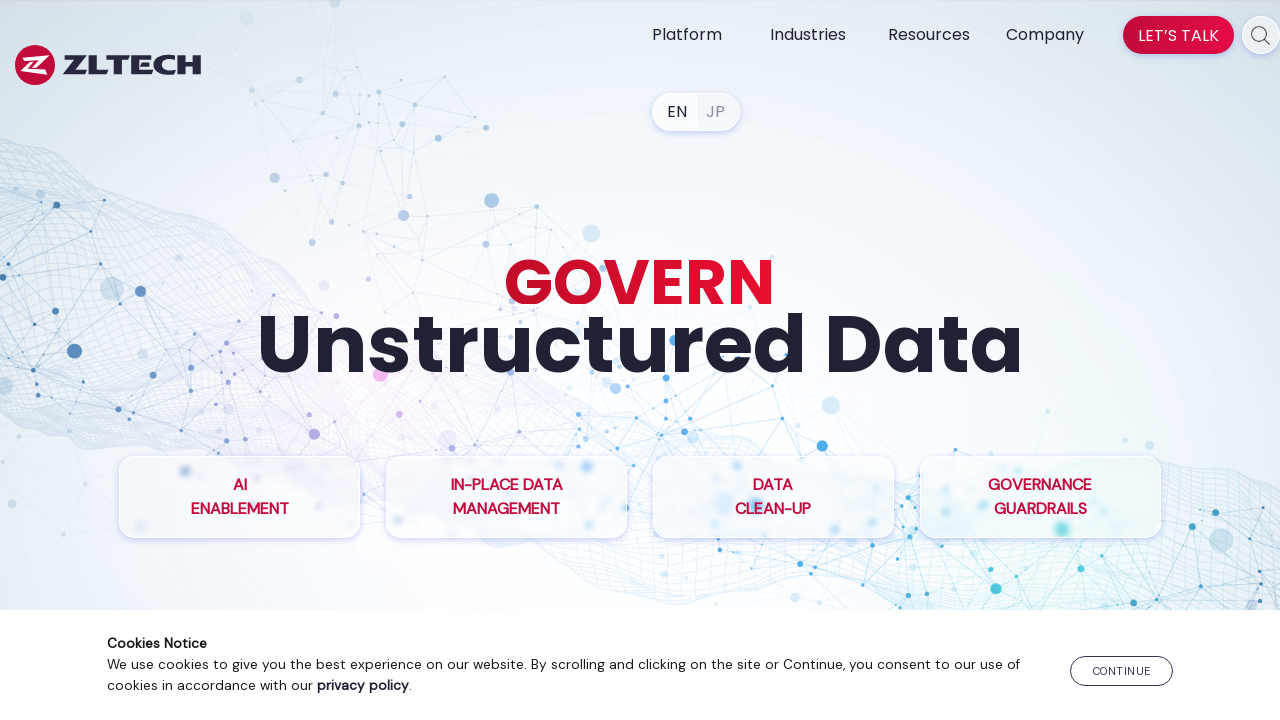

Retrieved href attribute from link: None
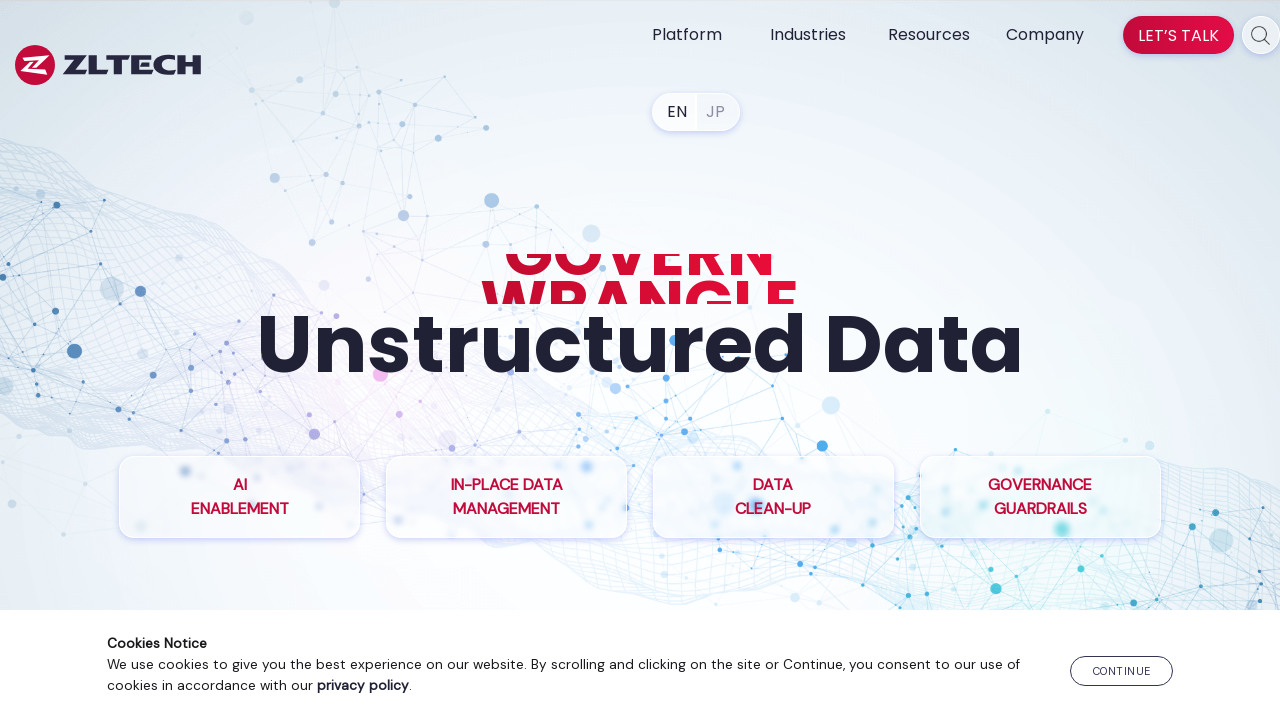

Retrieved href attribute from link: https://www.zlti.com/resources/
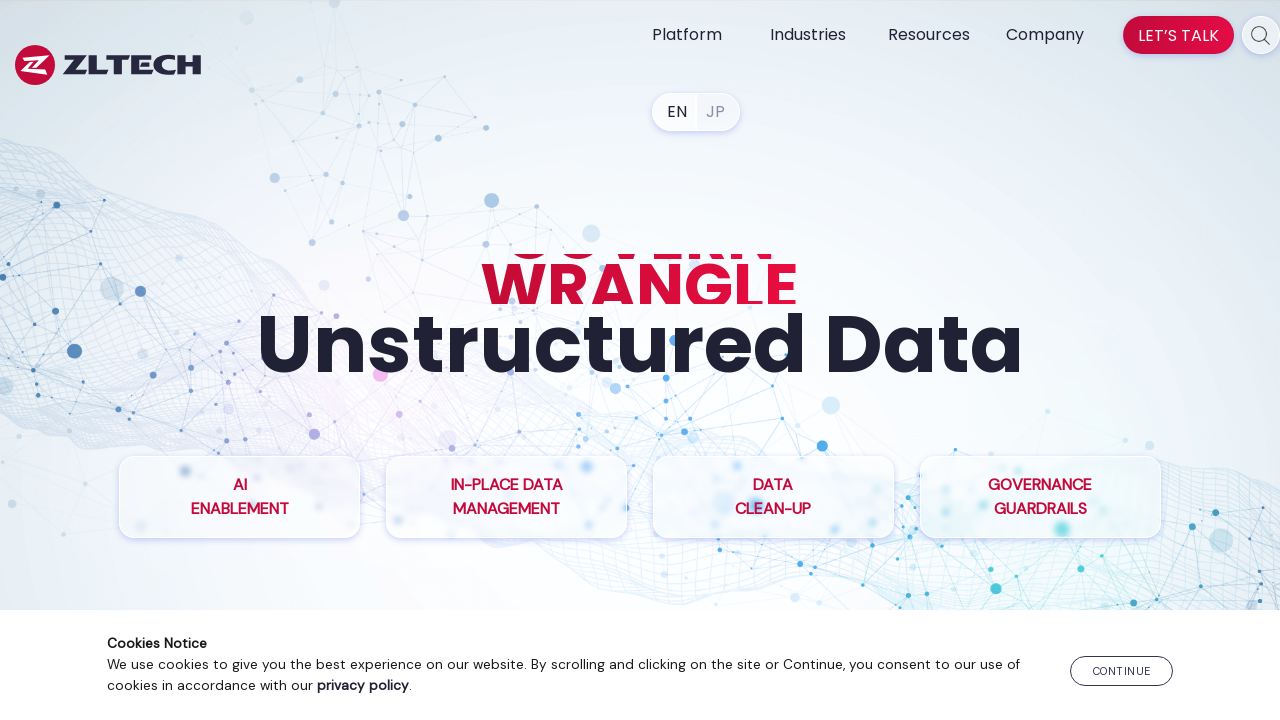

Retrieved href attribute from link: https://www.zlti.com/blog/
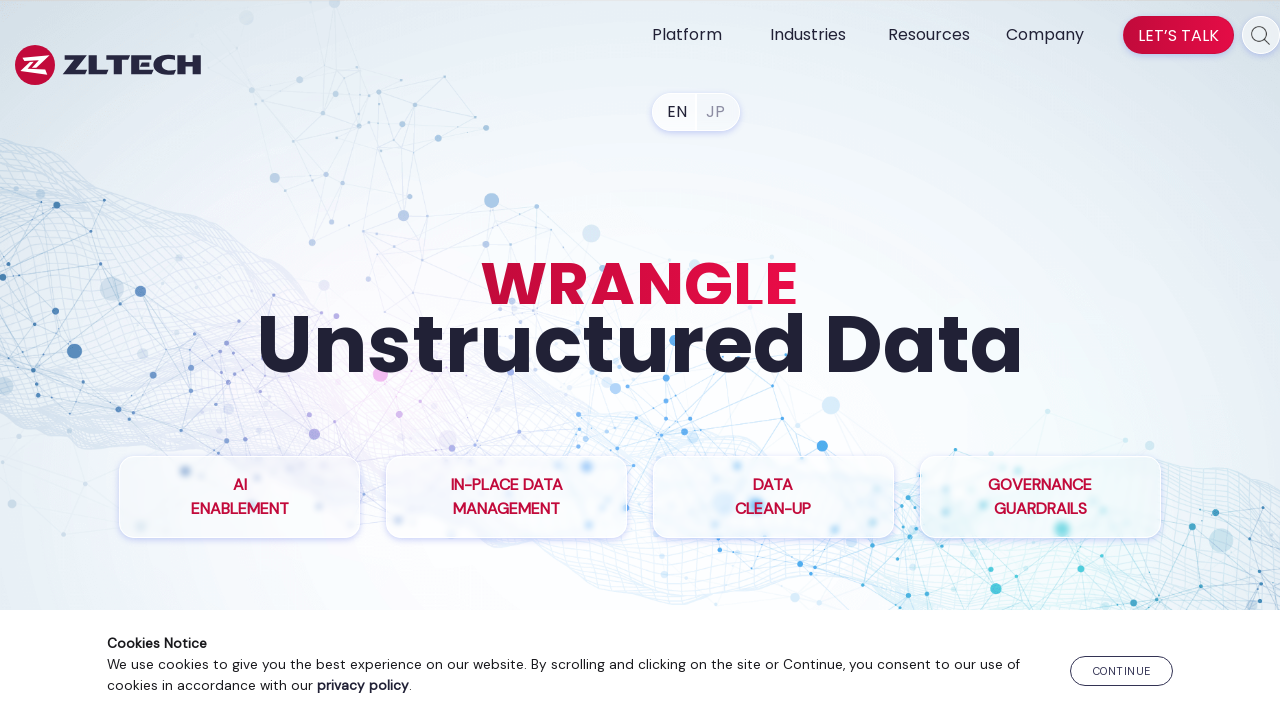

Retrieved href attribute from link: https://www.zlti.com/lib/brochure/
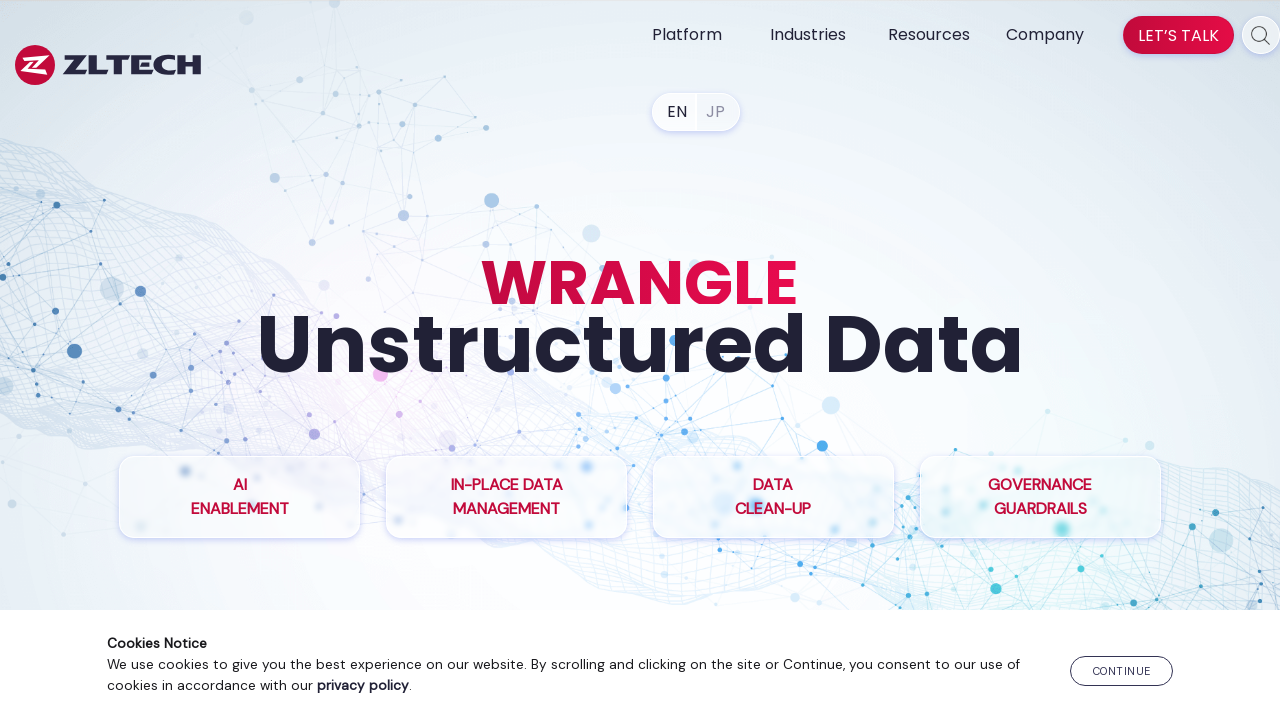

Retrieved href attribute from link: https://www.zlti.com/lib/casestudy/
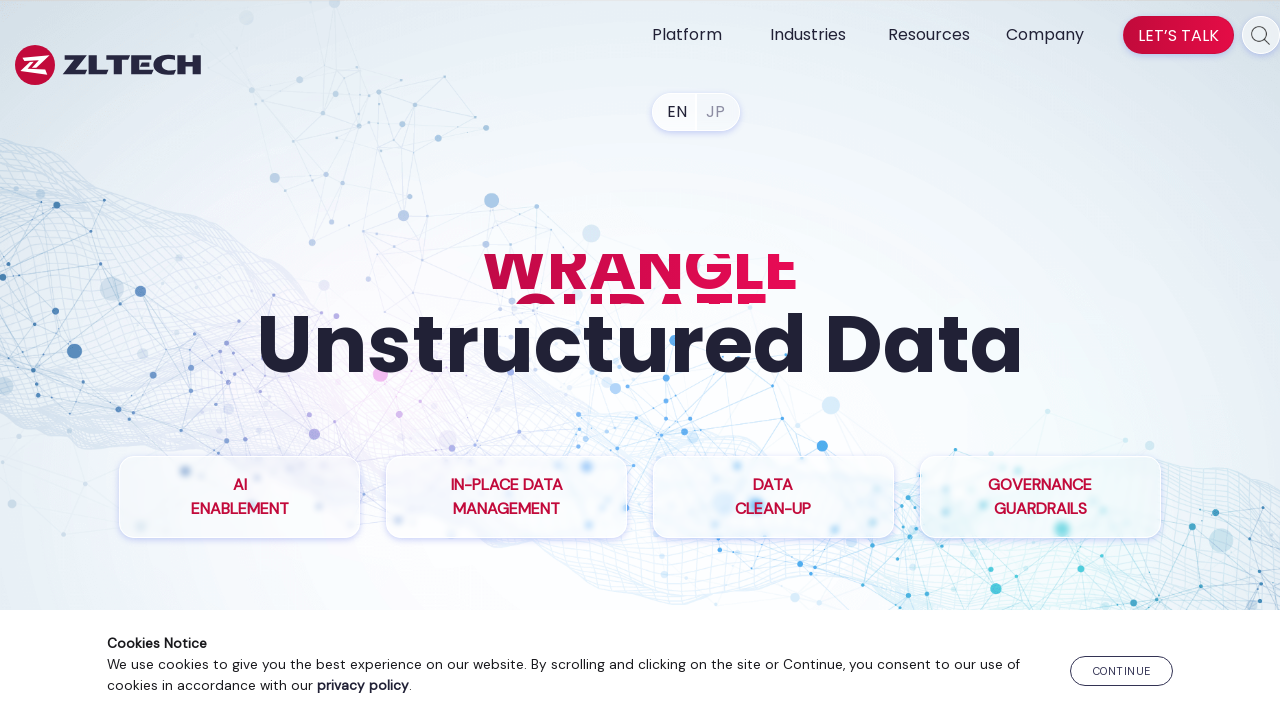

Retrieved href attribute from link: https://www.zlti.com/lib/datasheet/
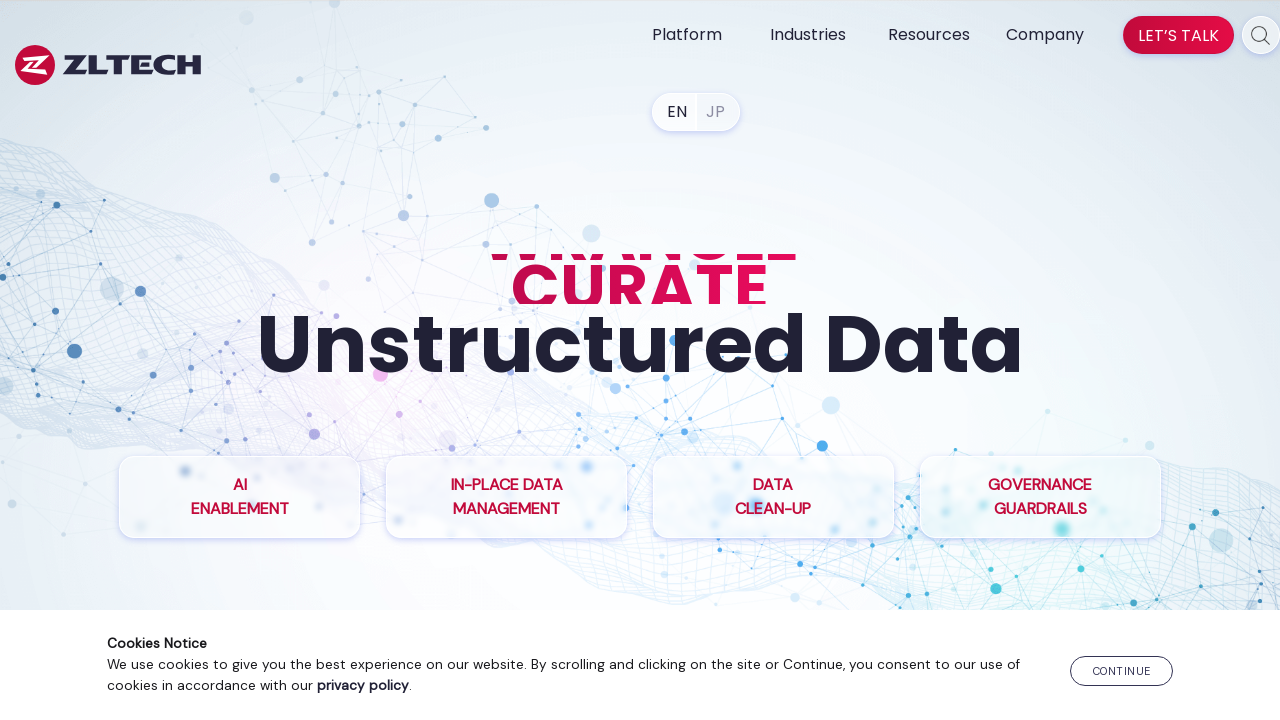

Retrieved href attribute from link: https://www.zlti.com/events/
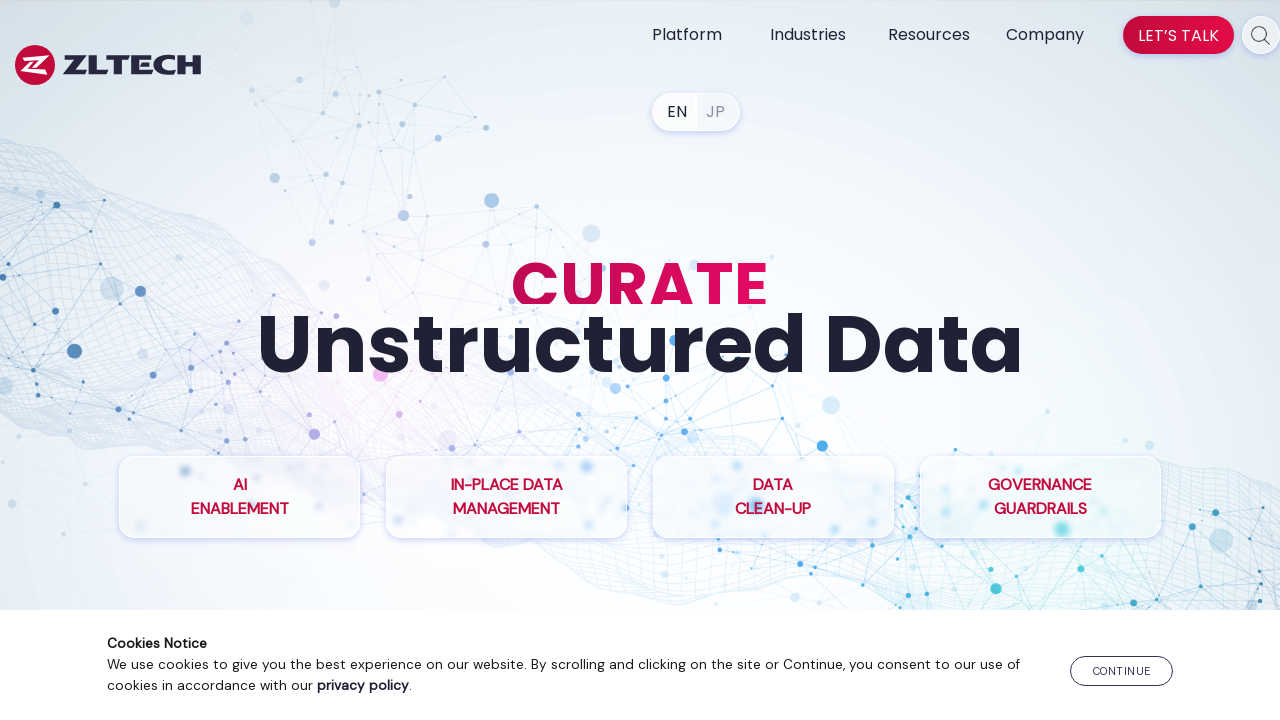

Retrieved href attribute from link: https://www.zlti.com/lib/whitepaper/
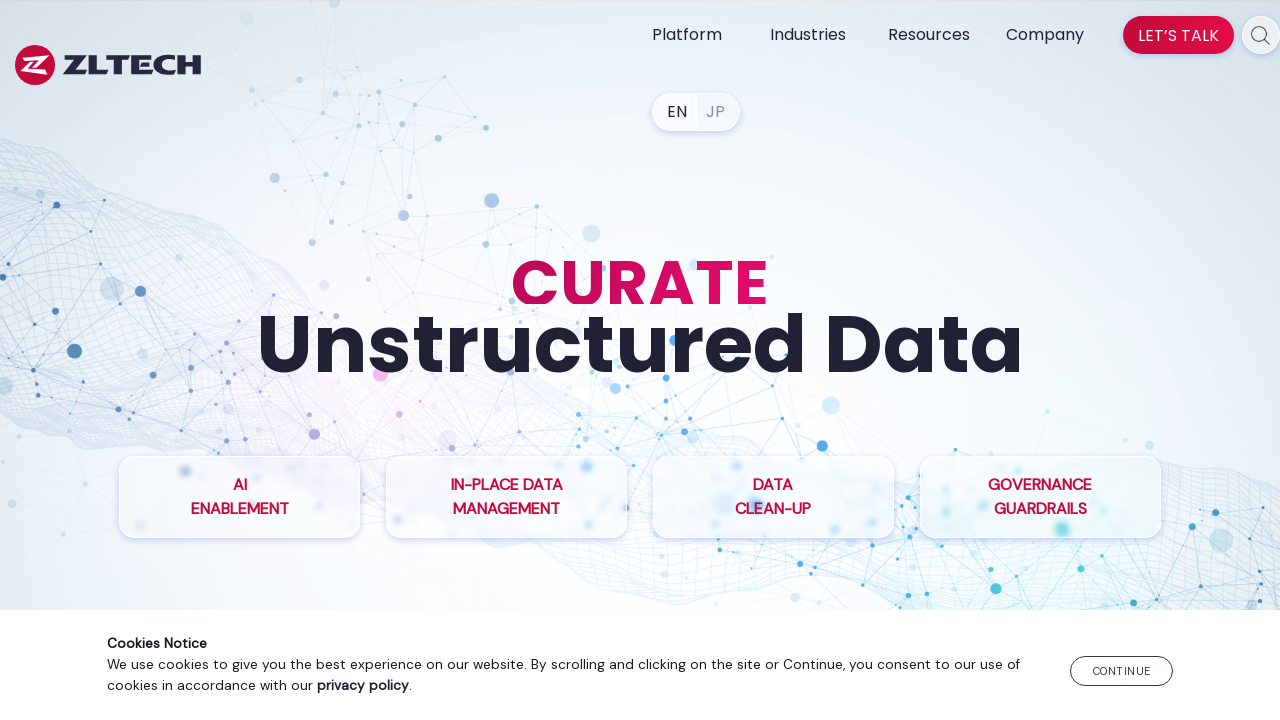

Retrieved href attribute from link: https://www.zlti.com/lib/videos/
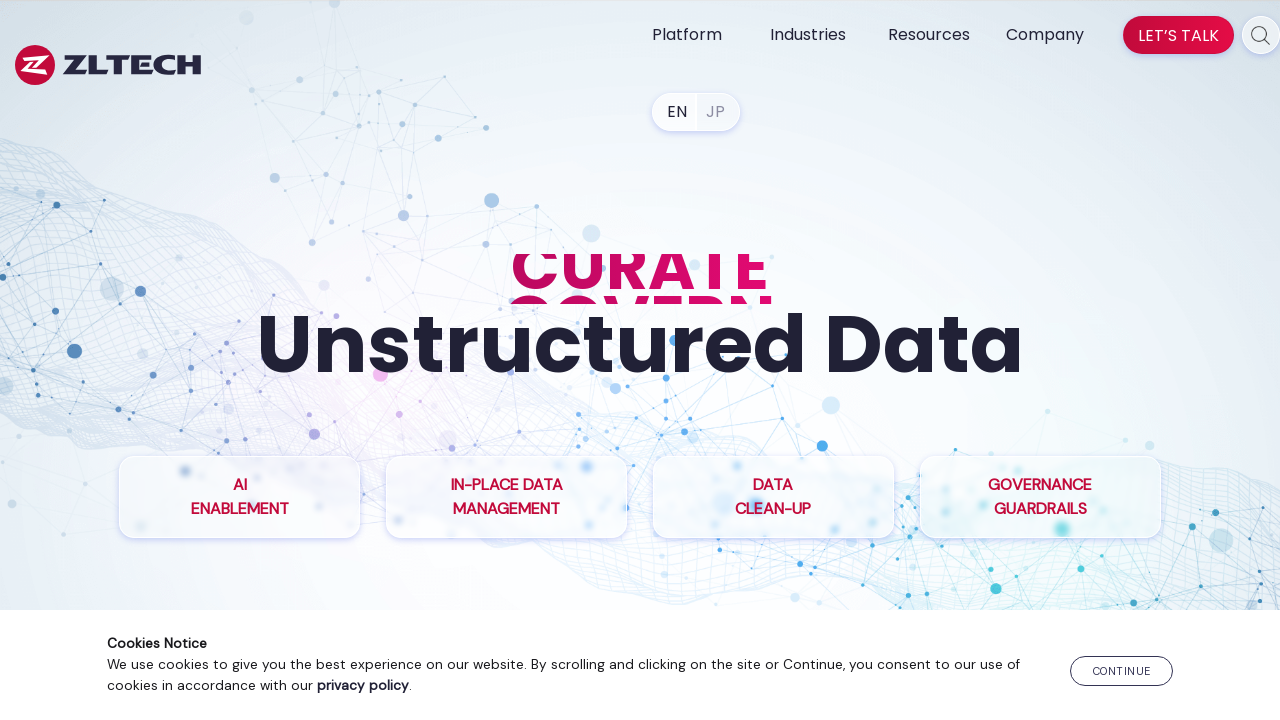

Retrieved href attribute from link: https://www.zlti.com/lib/webinar/
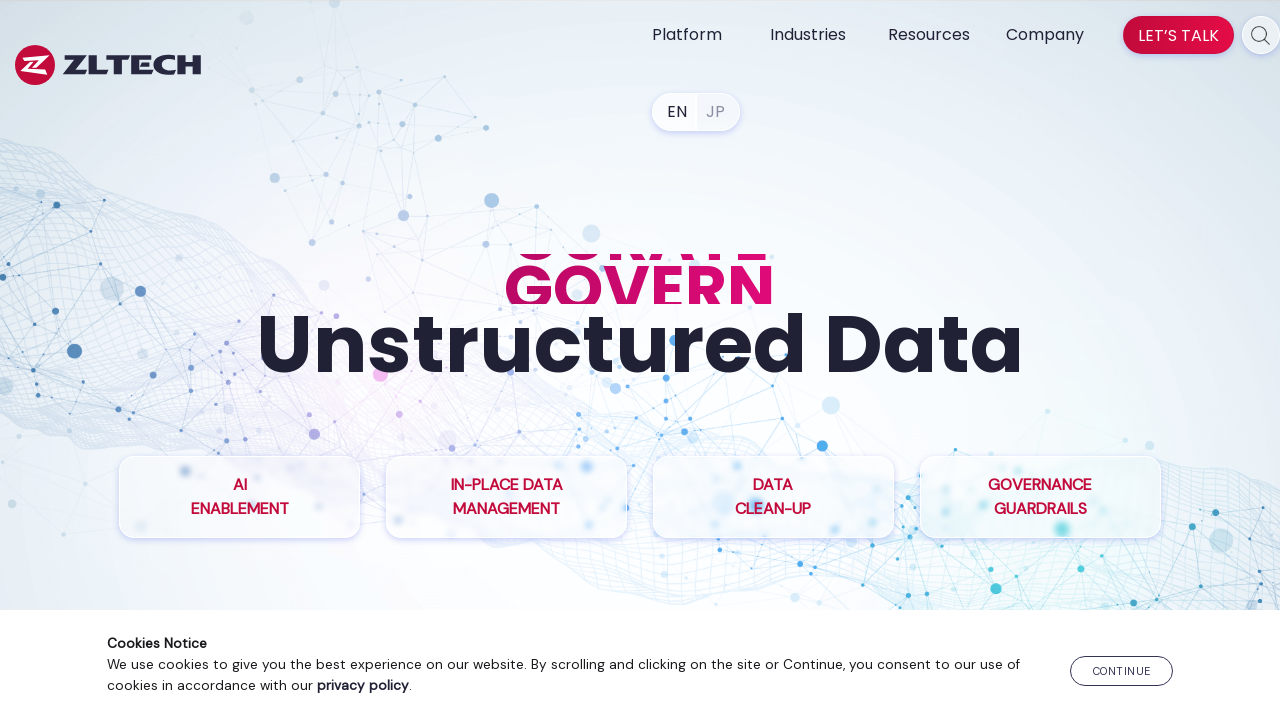

Retrieved href attribute from link: None
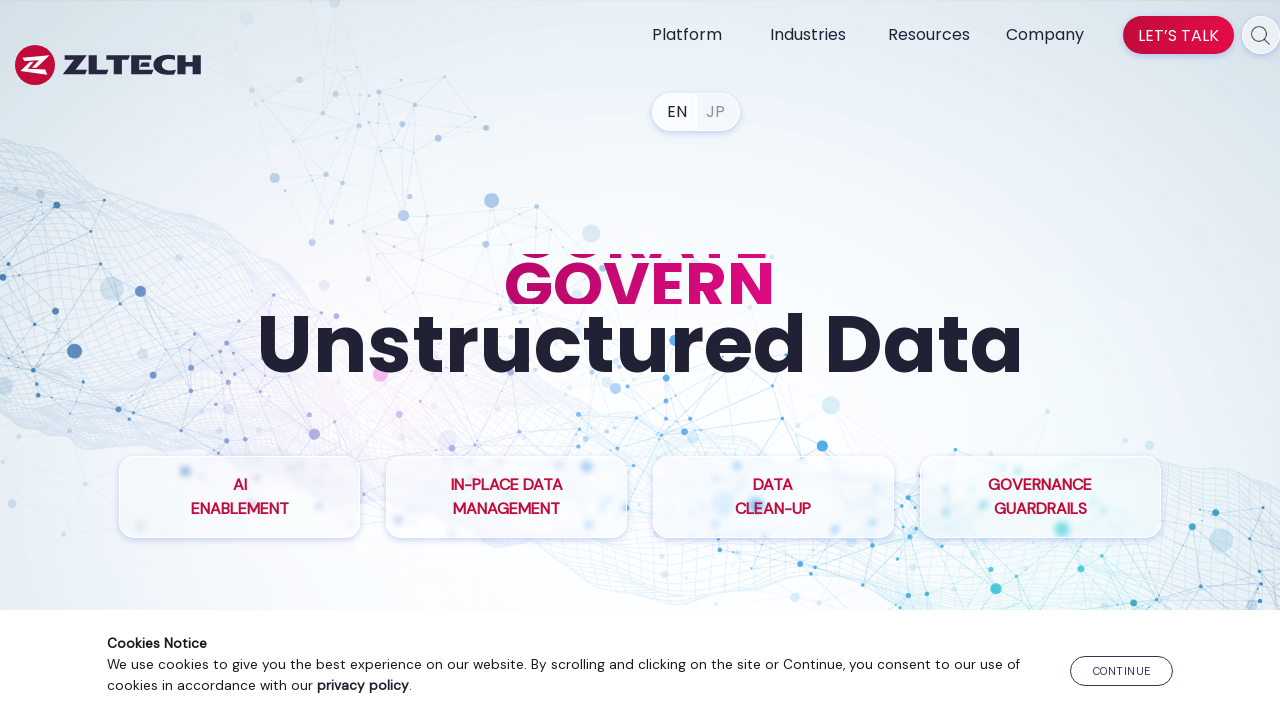

Retrieved href attribute from link: https://www.zlti.com/company/
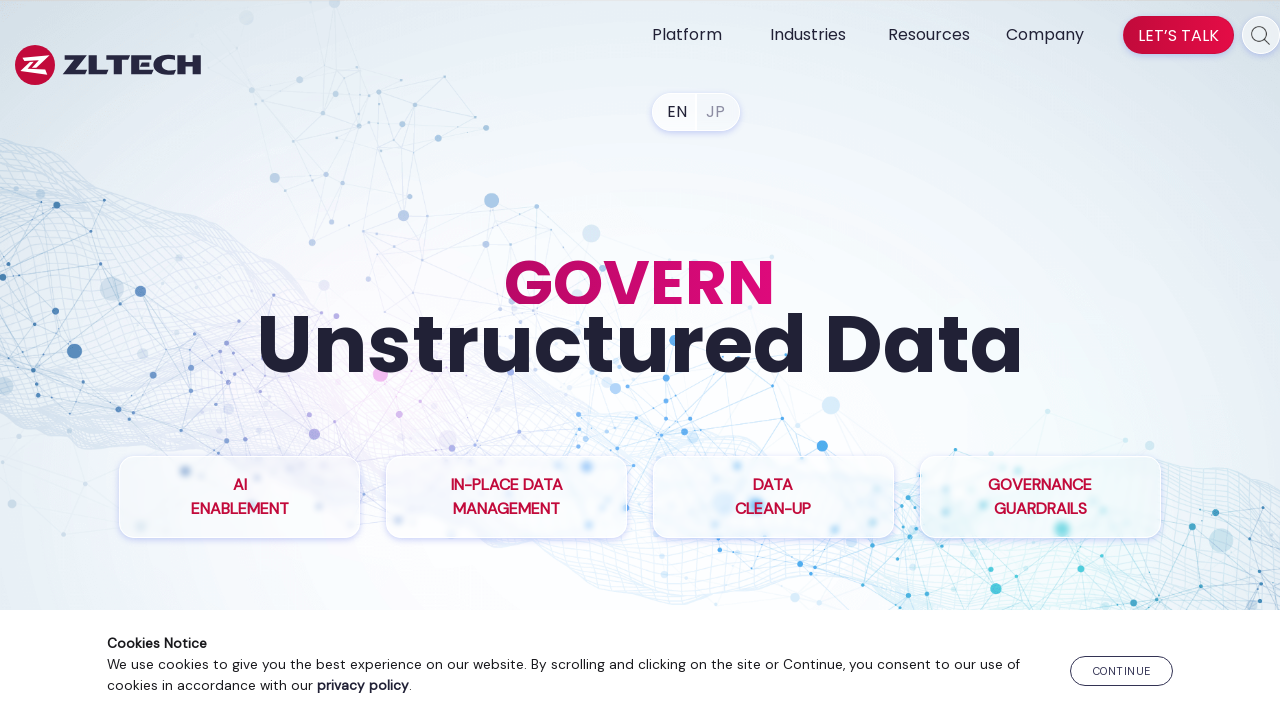

Retrieved href attribute from link: https://www.zlti.com/contact-us/
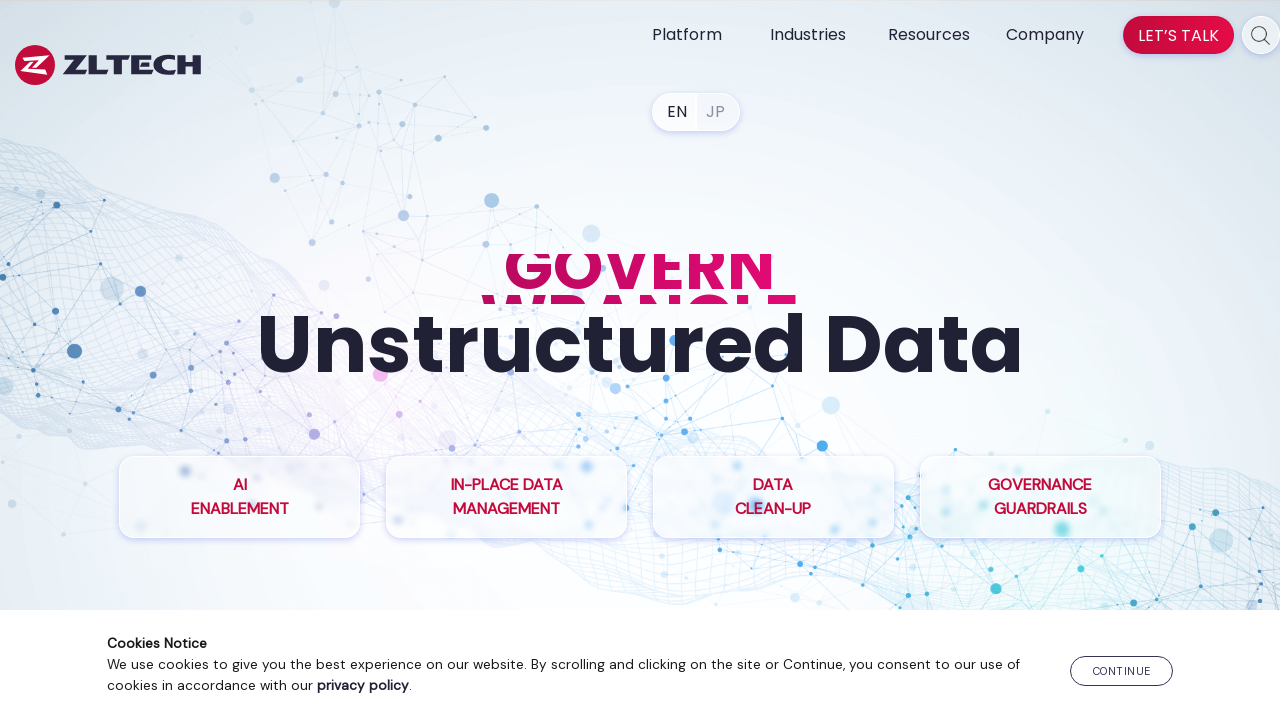

Retrieved href attribute from link: https://www.zlti.com/careers/
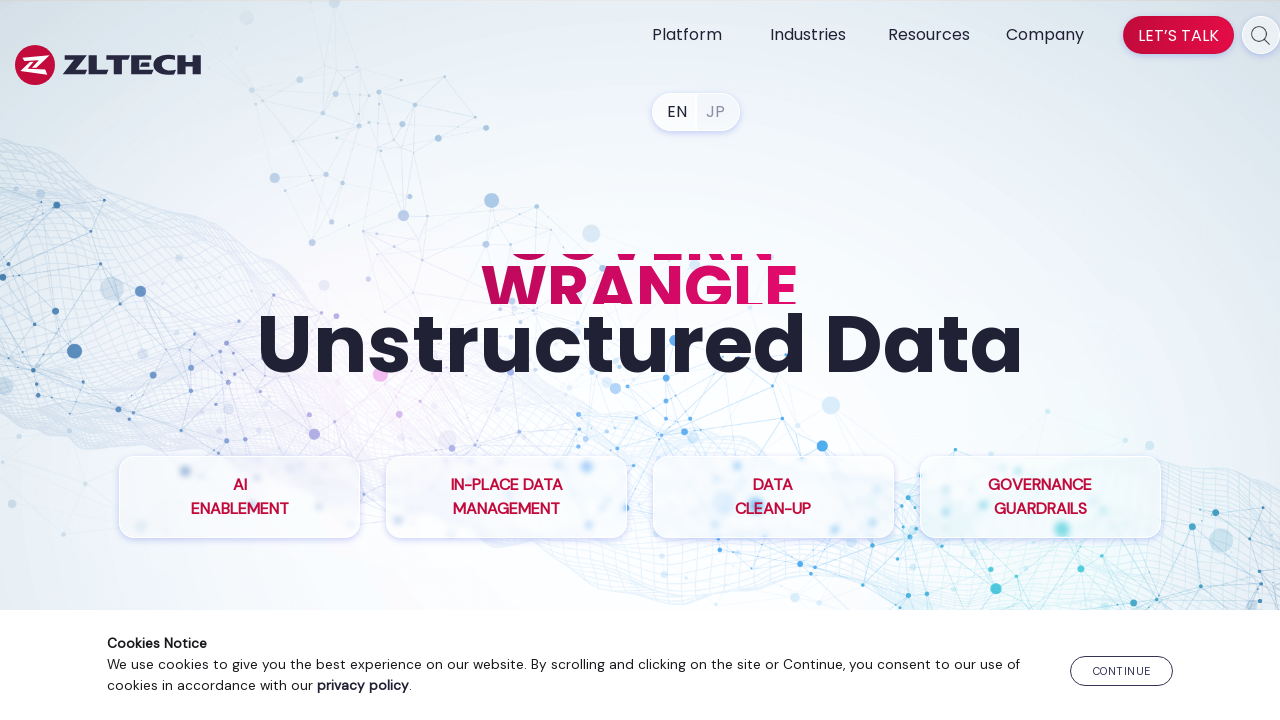

Retrieved href attribute from link: https://www.zlti.com/partners/
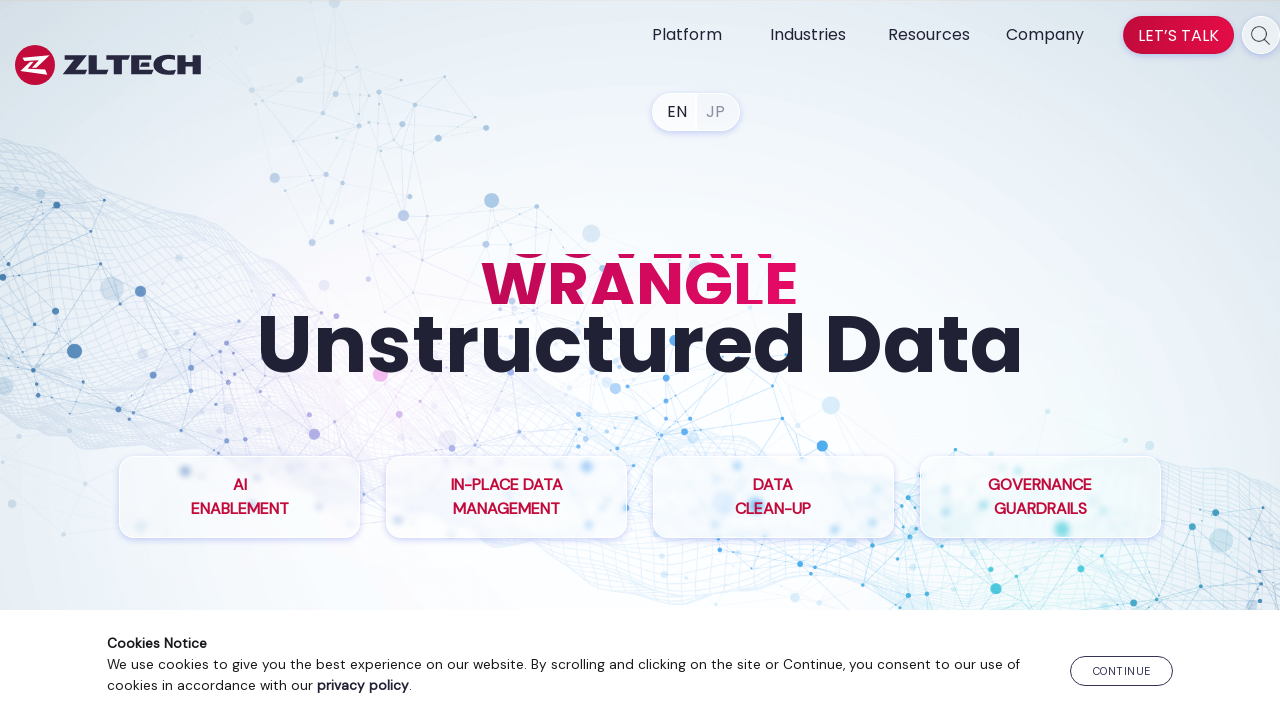

Retrieved href attribute from link: https://www.zlti.com/press-releases/
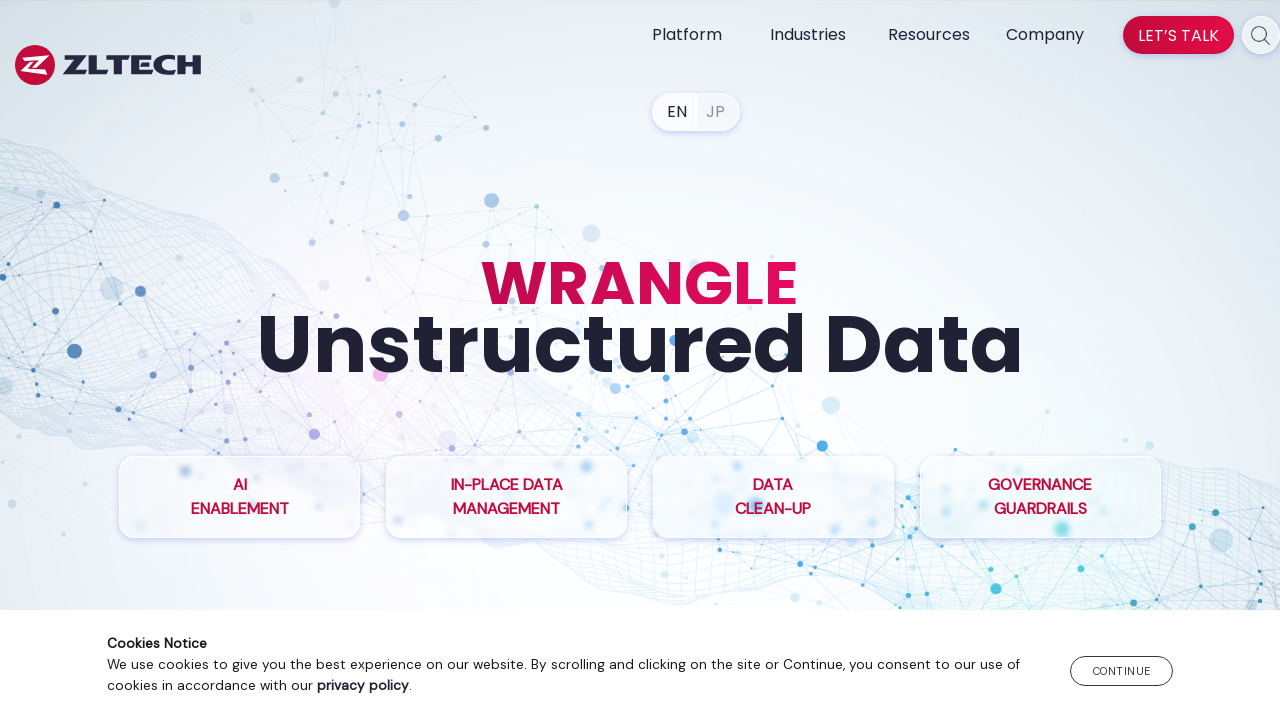

Retrieved href attribute from link: https://www.zlti.com/newsroom/
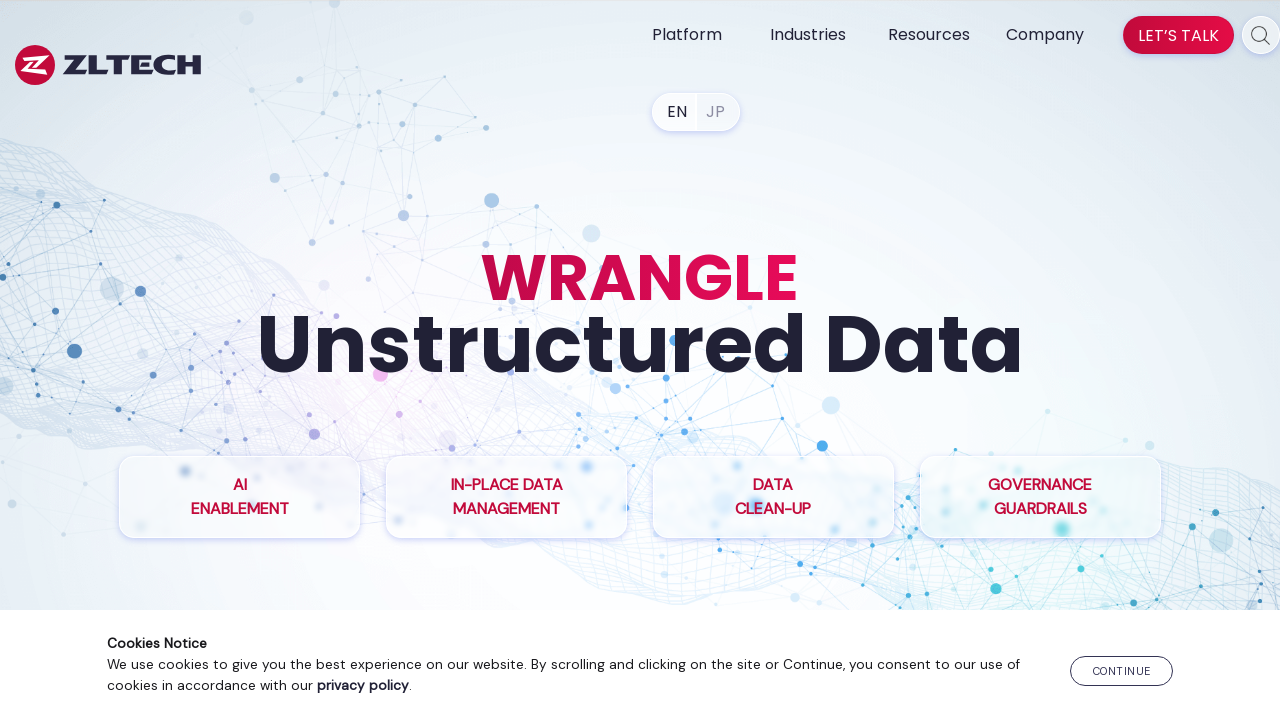

Retrieved href attribute from link: #footer-CTA
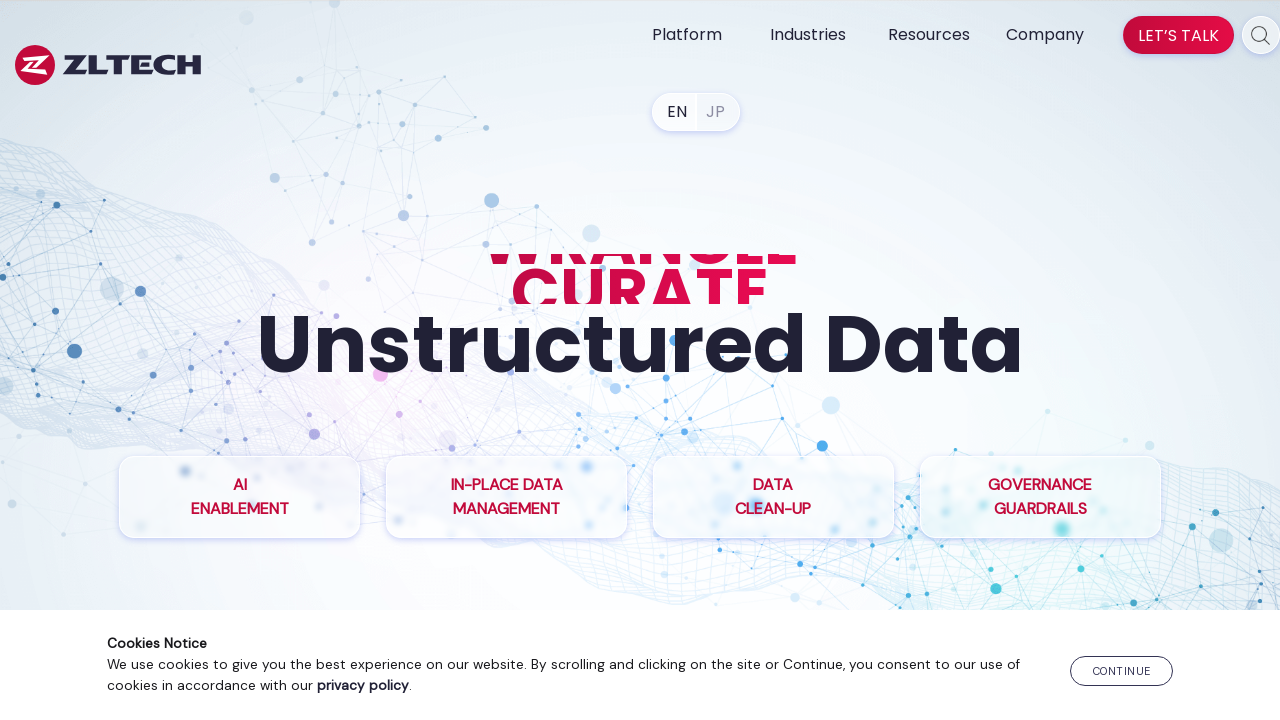

Retrieved href attribute from link: https://www.zlti.com/
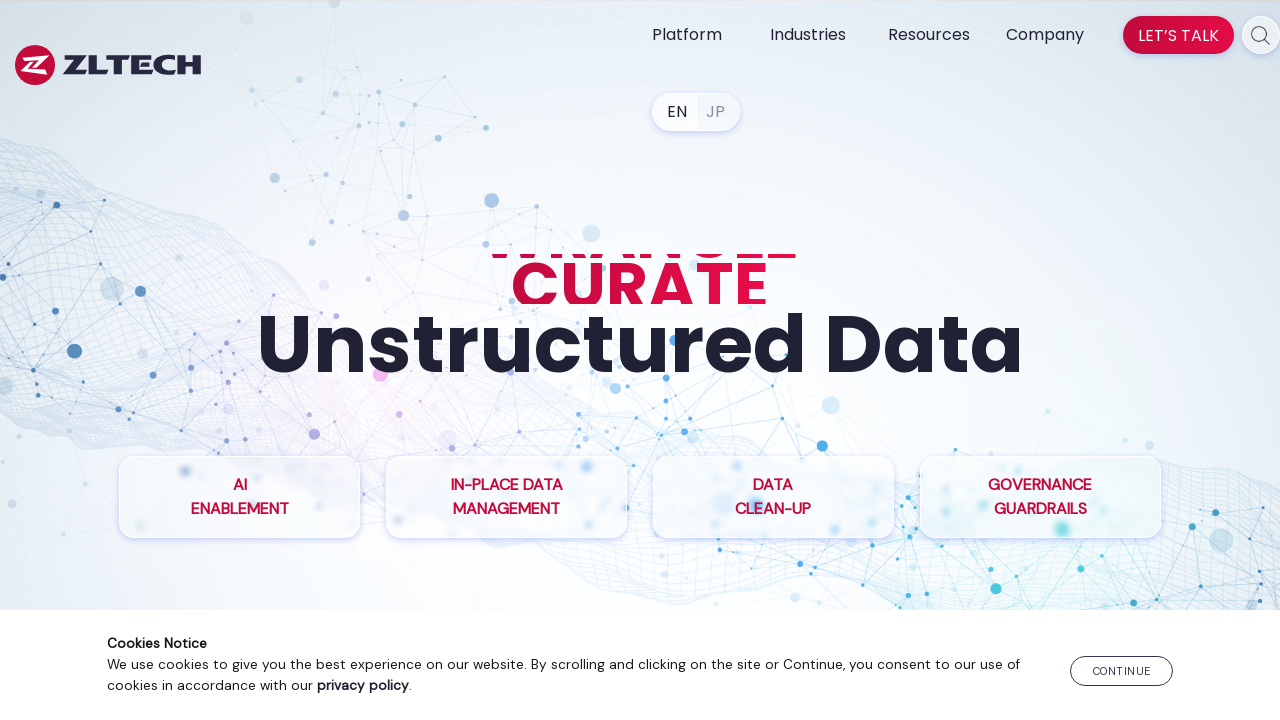

Retrieved href attribute from link: https://www.zlti.com/jp/
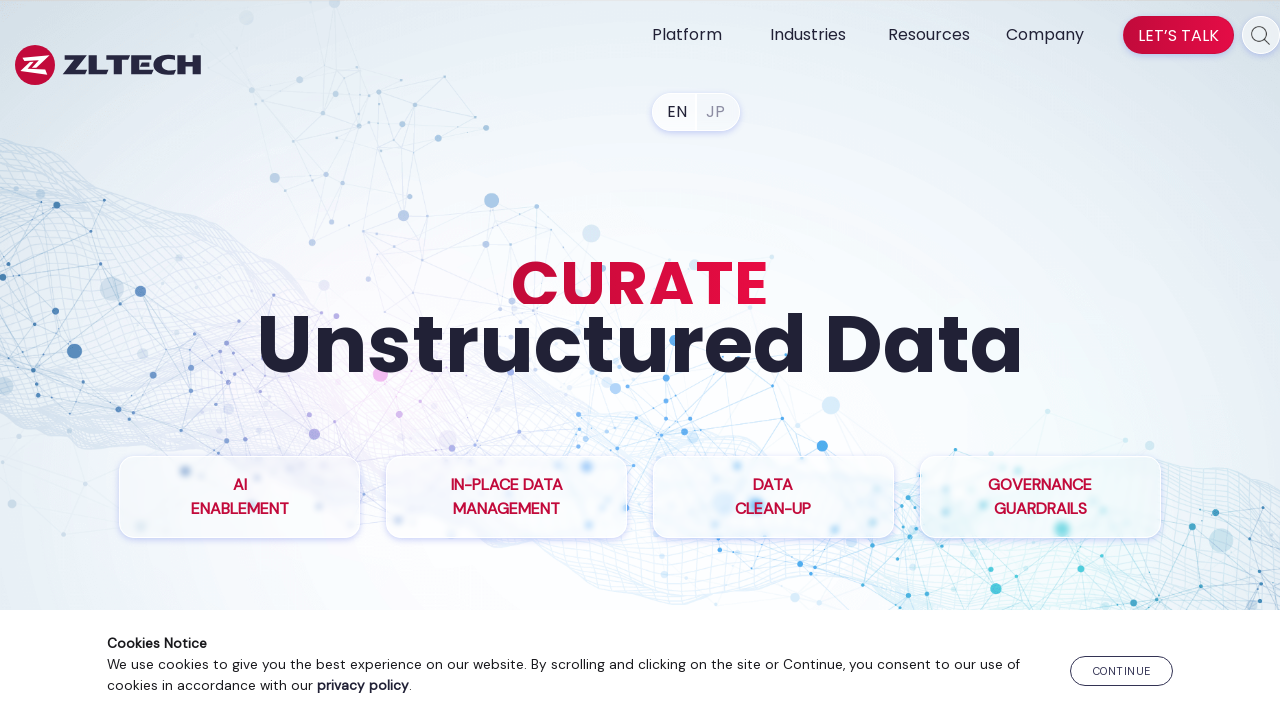

Retrieved href attribute from link: /enterprise-data-genai/
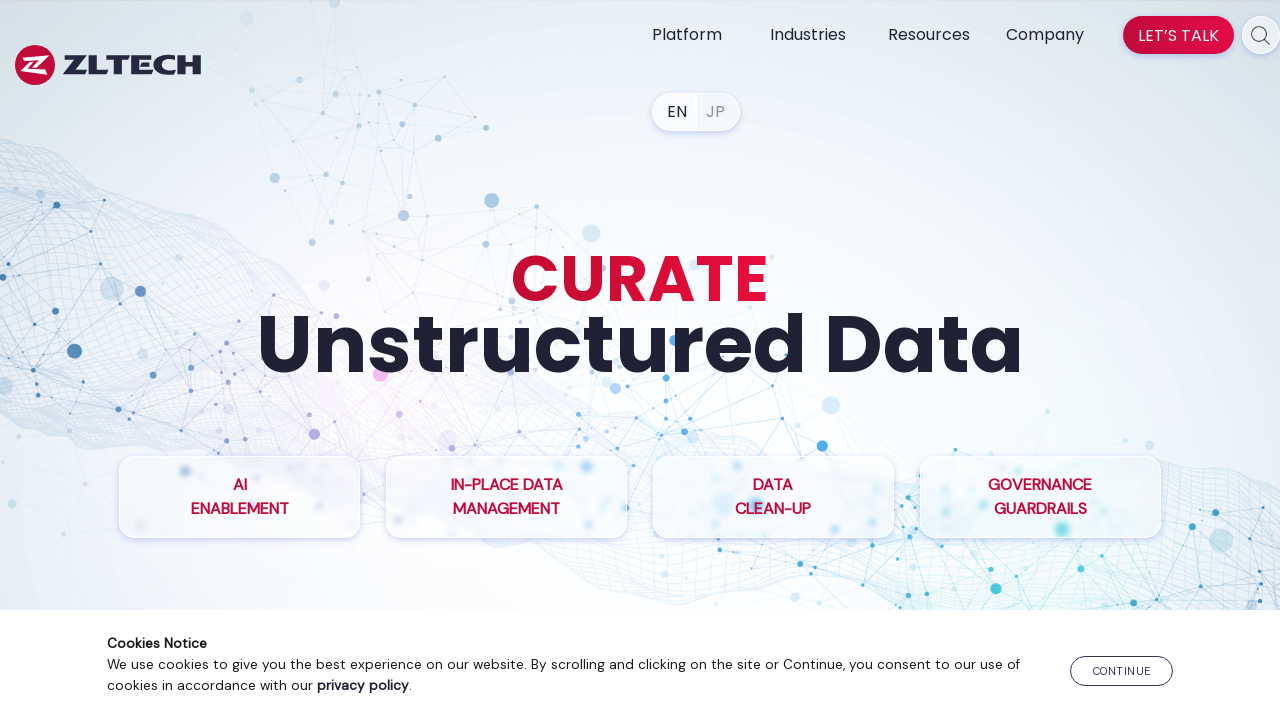

Retrieved href attribute from link: /inplace-data-management/
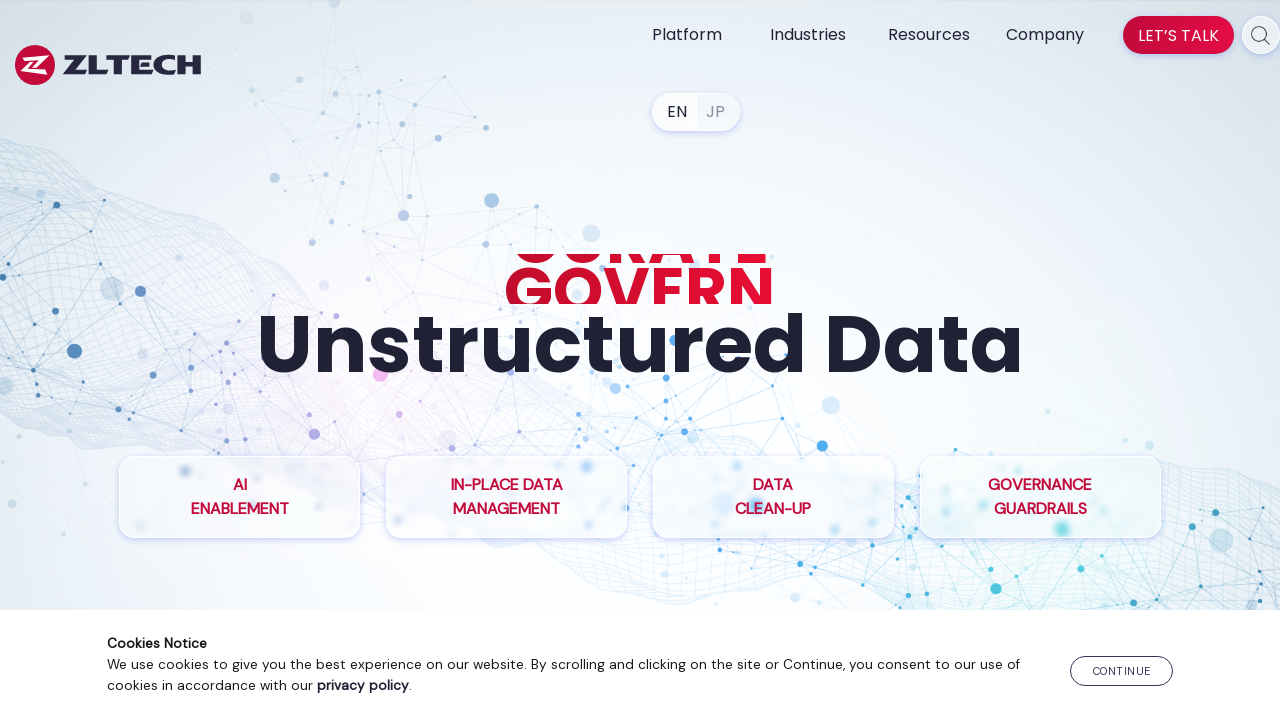

Retrieved href attribute from link: /file-analysis/
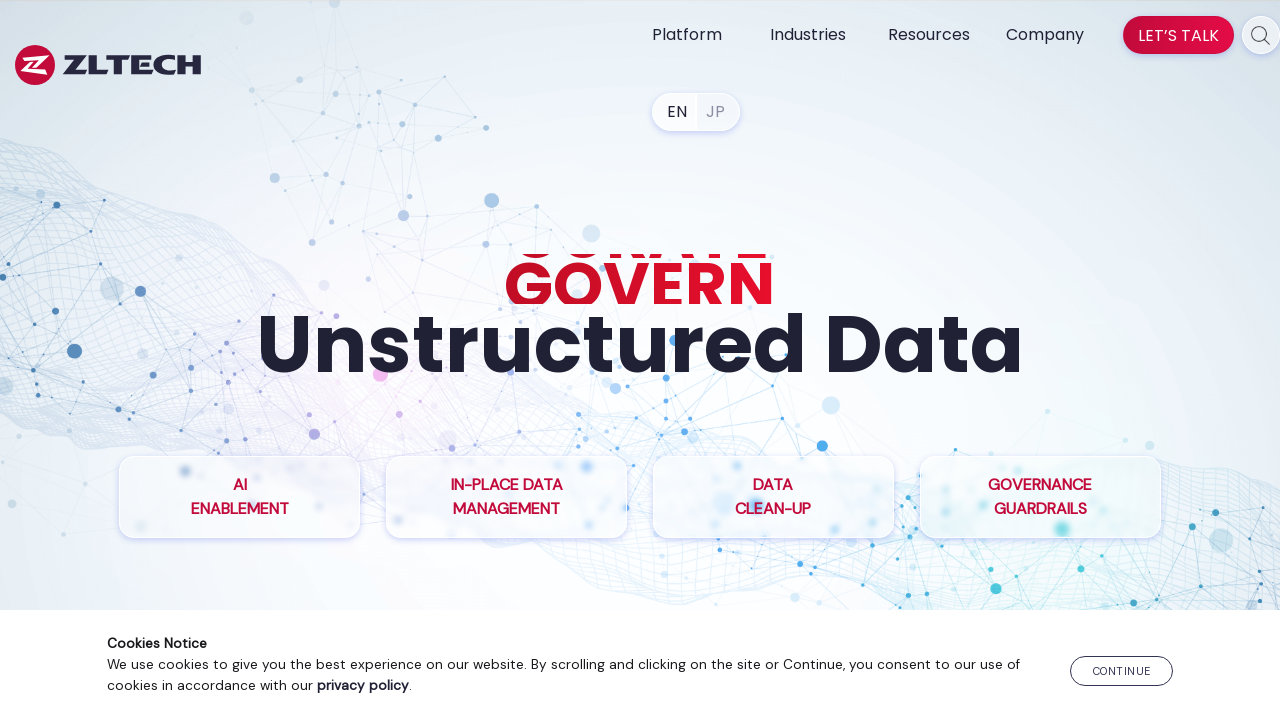

Retrieved href attribute from link: /information-governance/
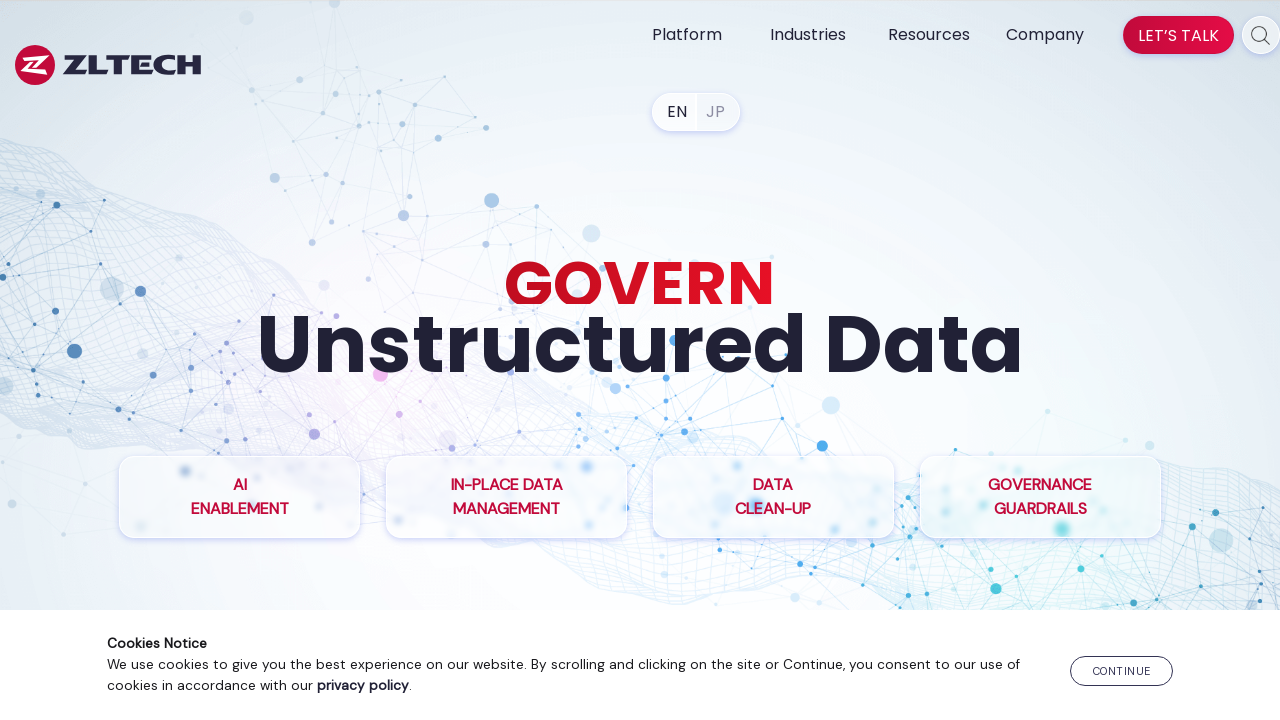

Retrieved href attribute from link: #footer-CTA
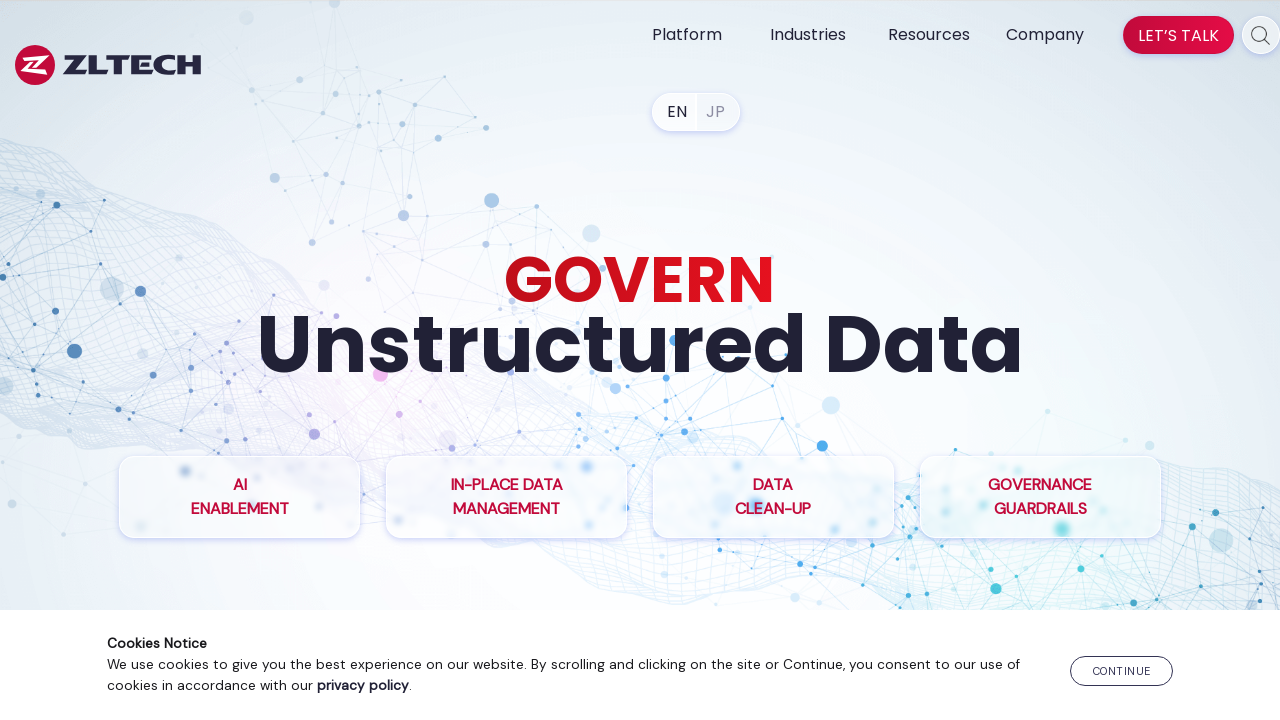

Retrieved href attribute from link: /compliance-management-software/
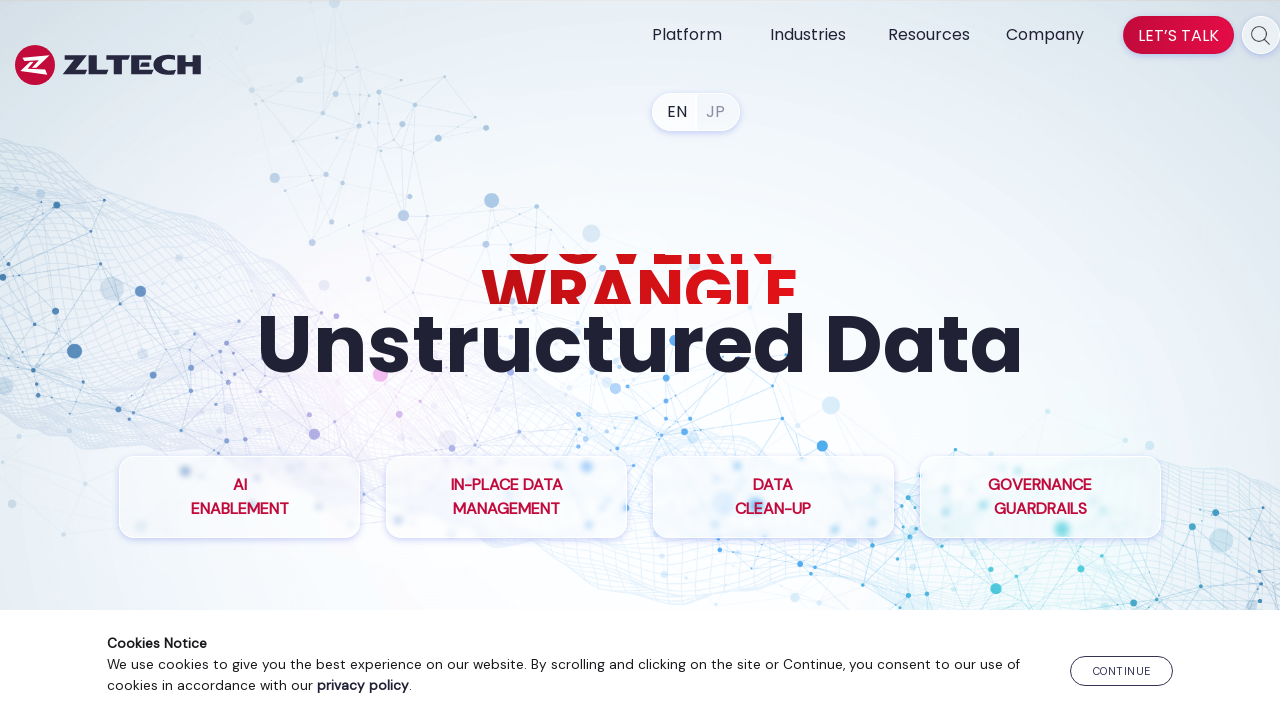

Retrieved href attribute from link: /ediscovery-compliance-solution/
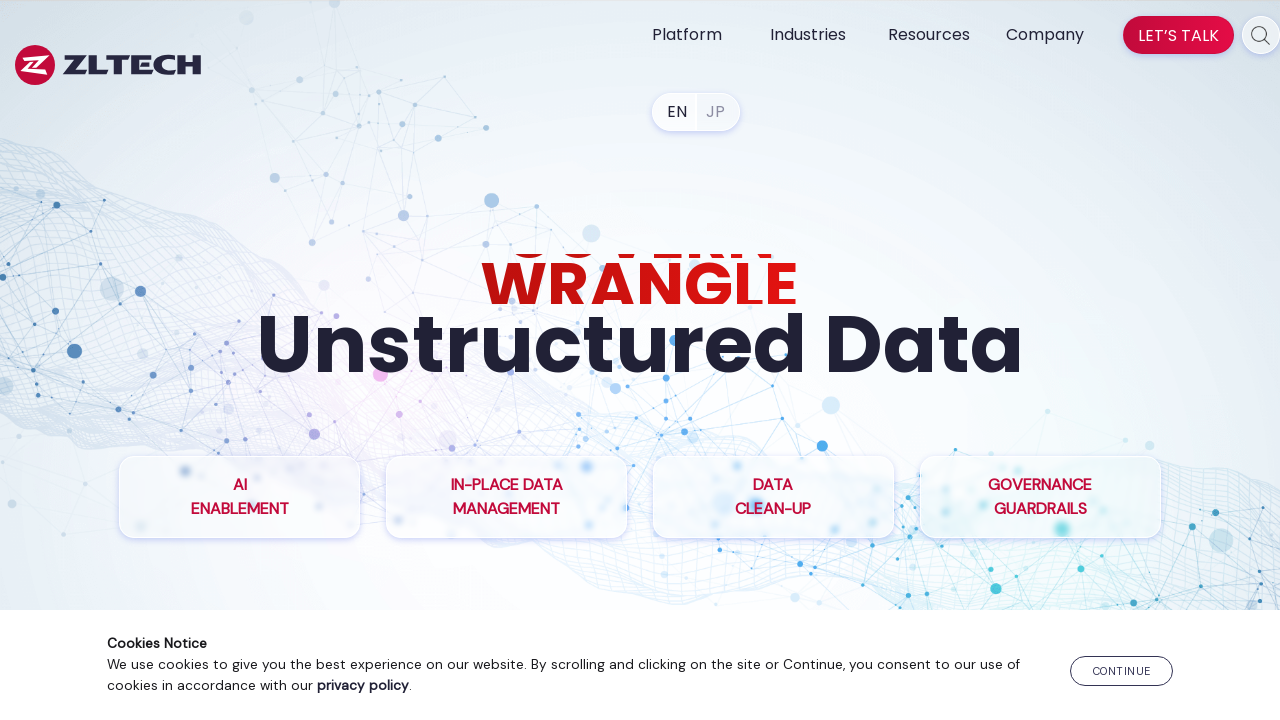

Retrieved href attribute from link: /records-management-system/
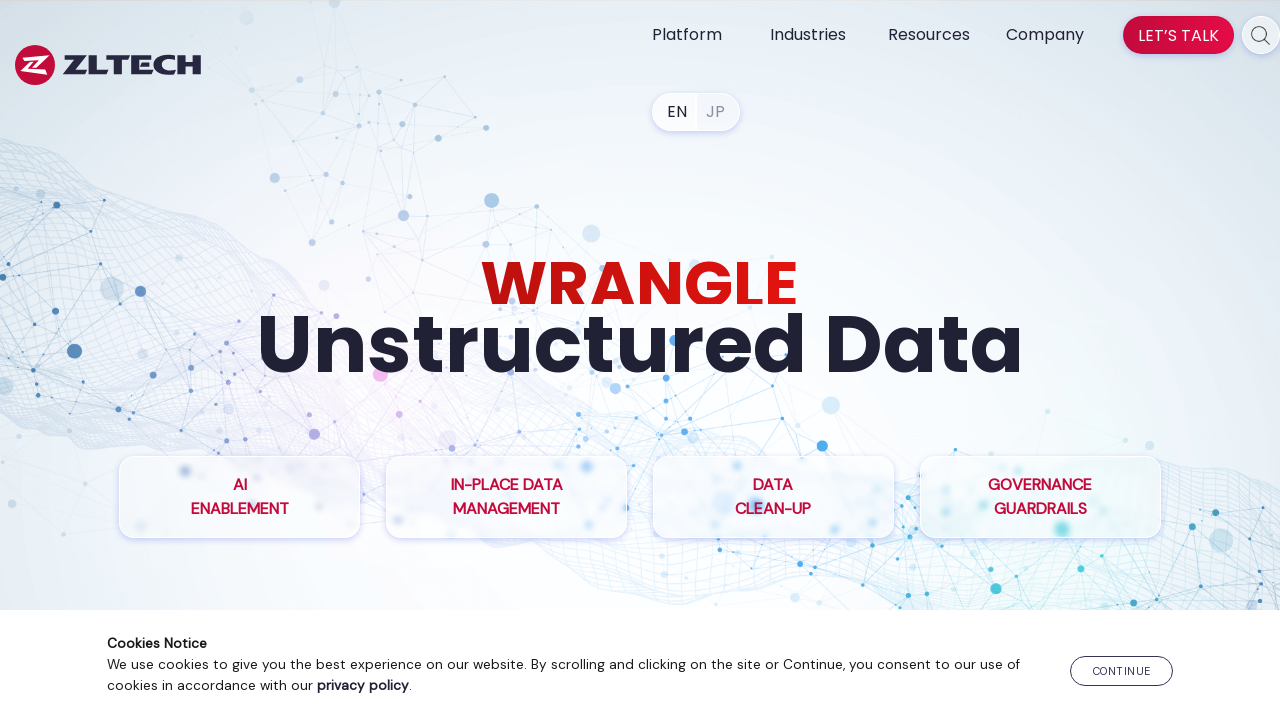

Retrieved href attribute from link: /data-privacy-compliance/
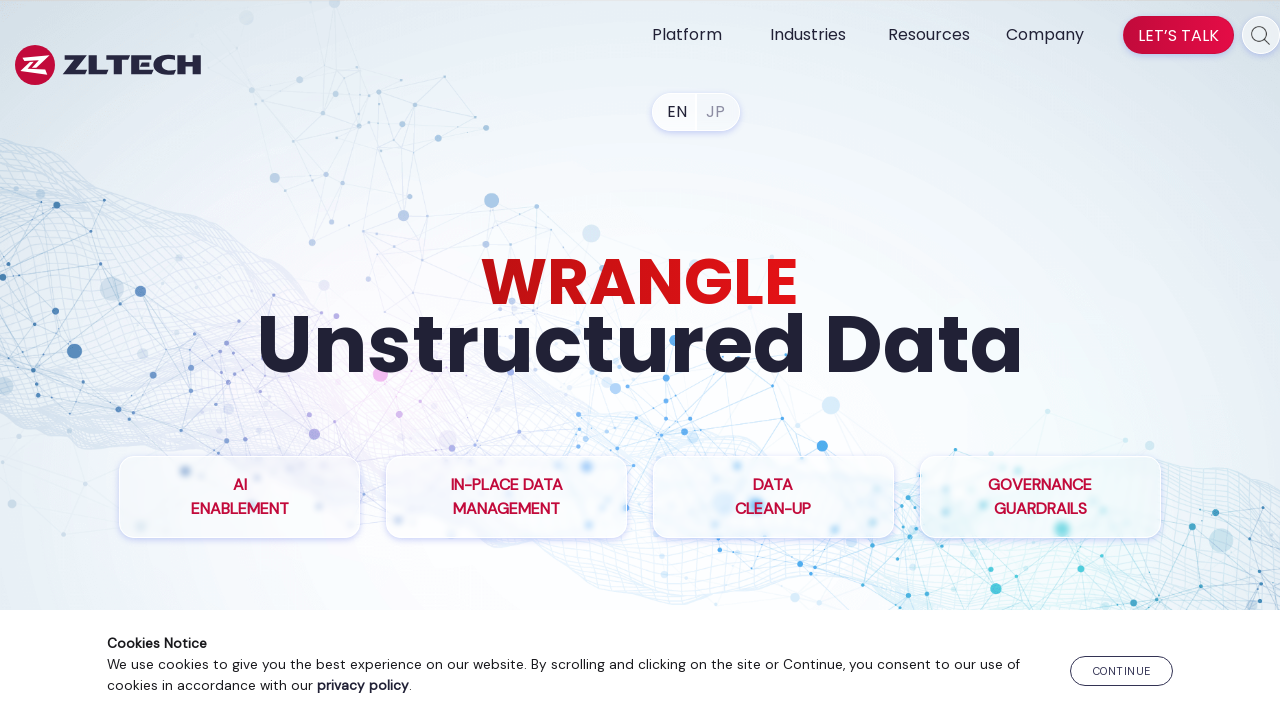

Retrieved href attribute from link: /cloud-solutions/
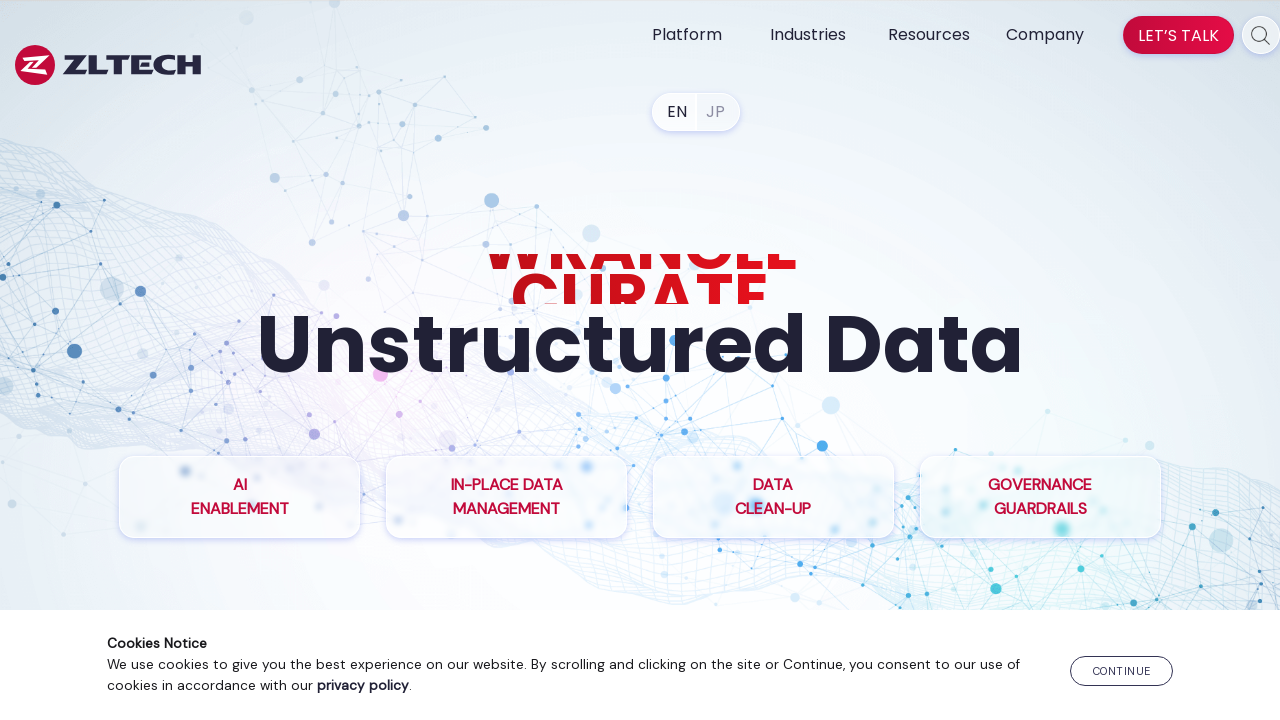

Retrieved href attribute from link: /industry-financial-services/
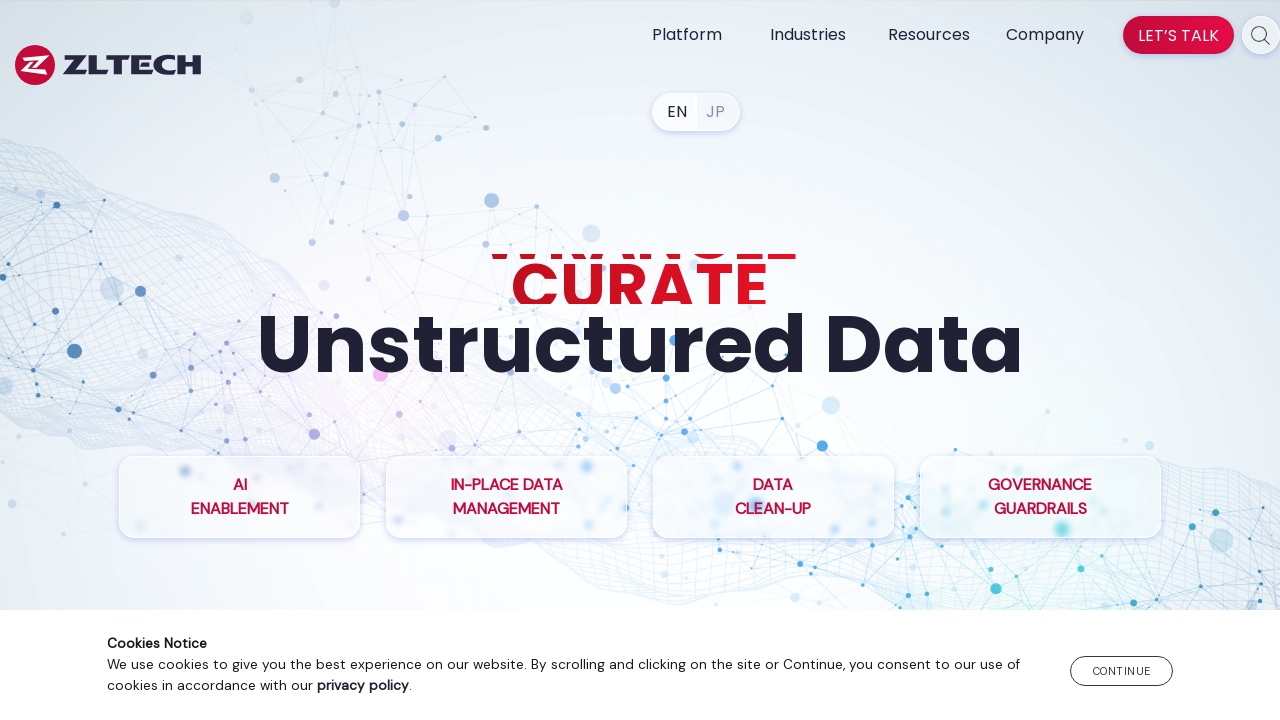

Retrieved href attribute from link: /resources/zl-ua/
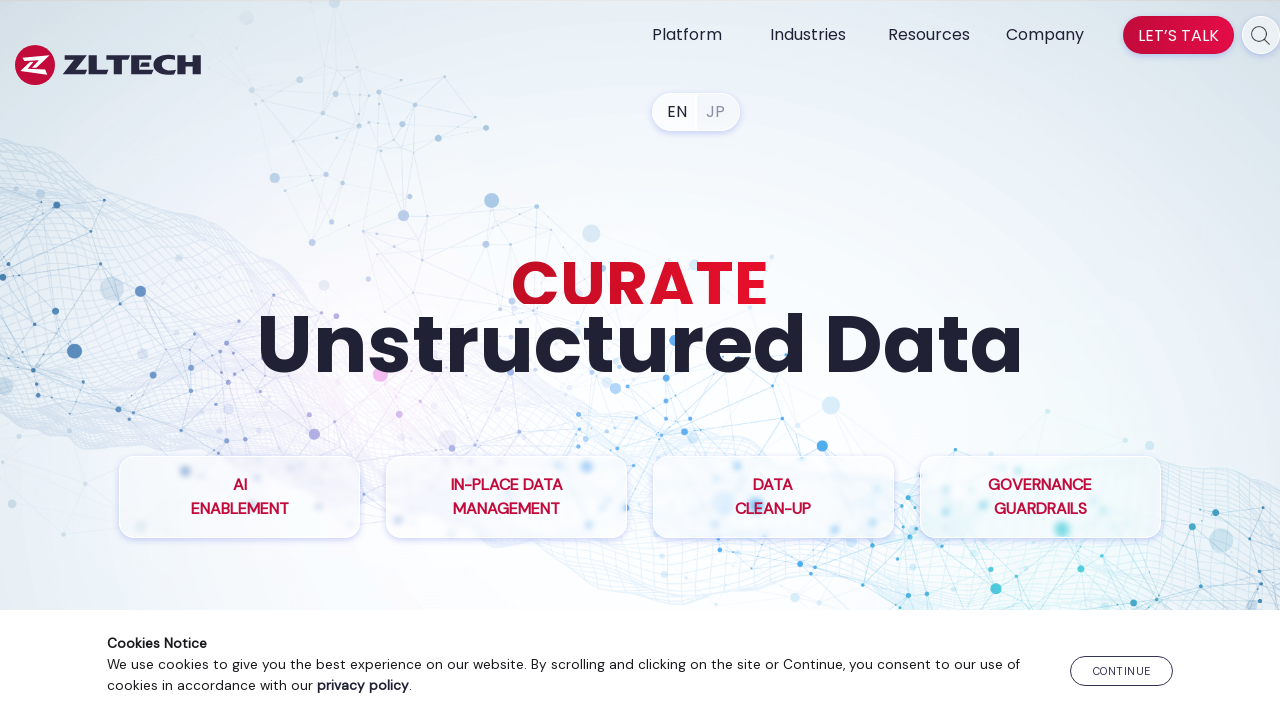

Retrieved href attribute from link: /resources/files-management-for-top-bank/
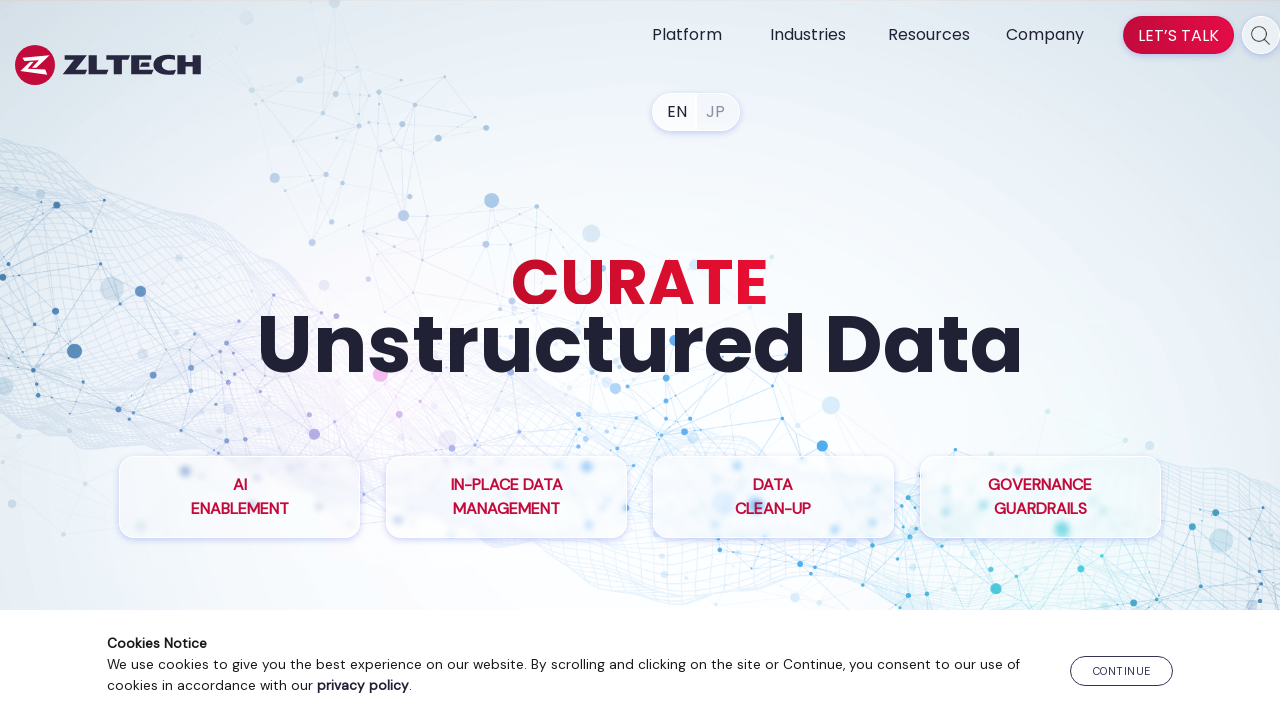

Retrieved href attribute from link: /resources/nara/
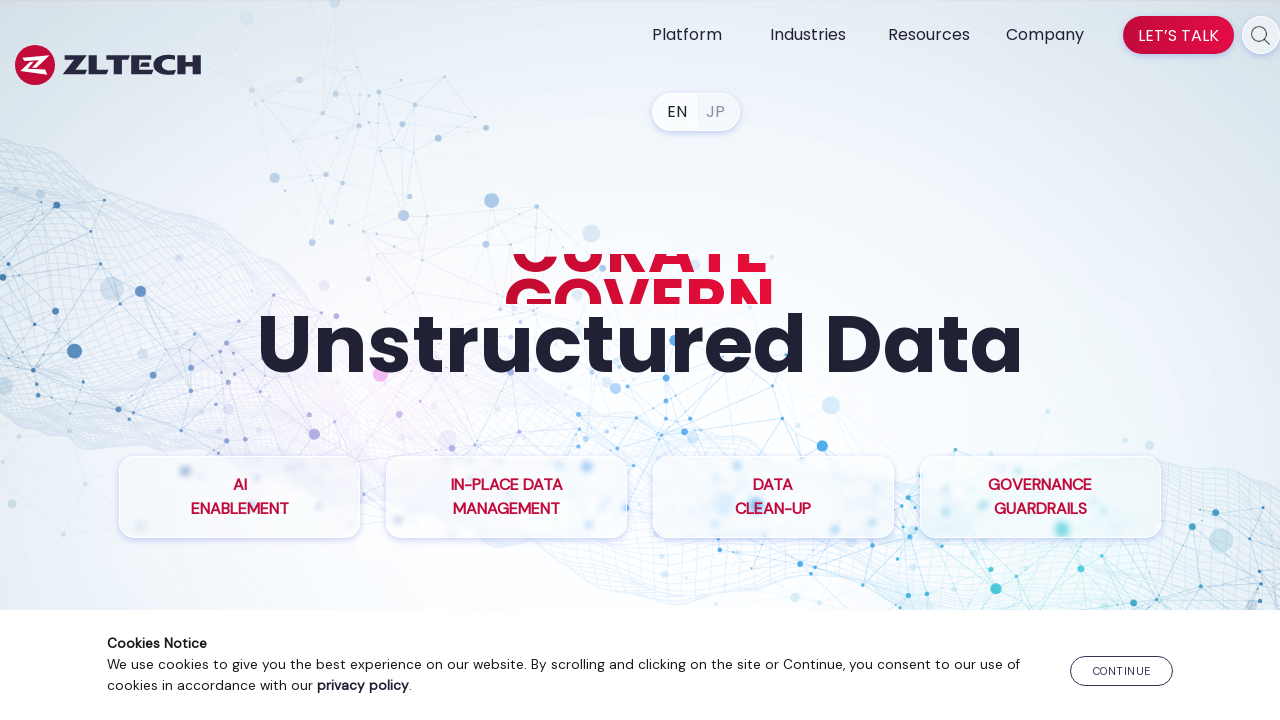

Retrieved href attribute from link: https://www.zlti.com/privacy-policy/
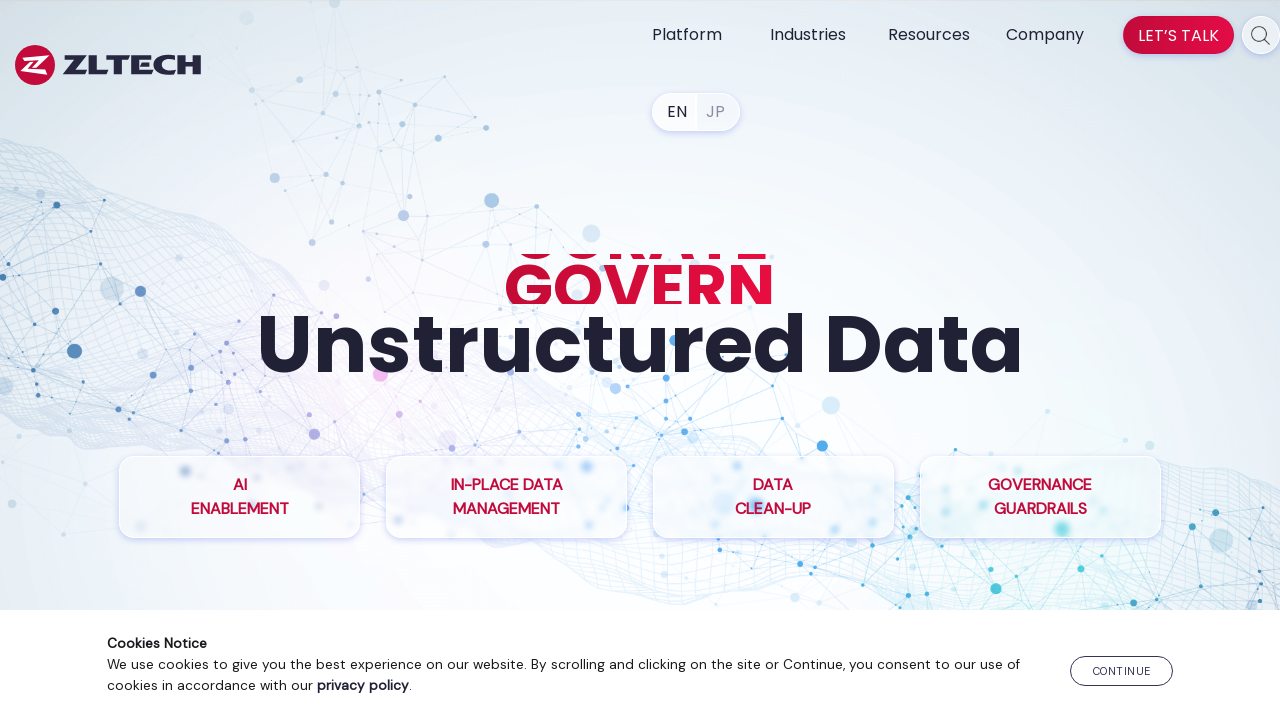

Retrieved href attribute from link: tel:14082408989
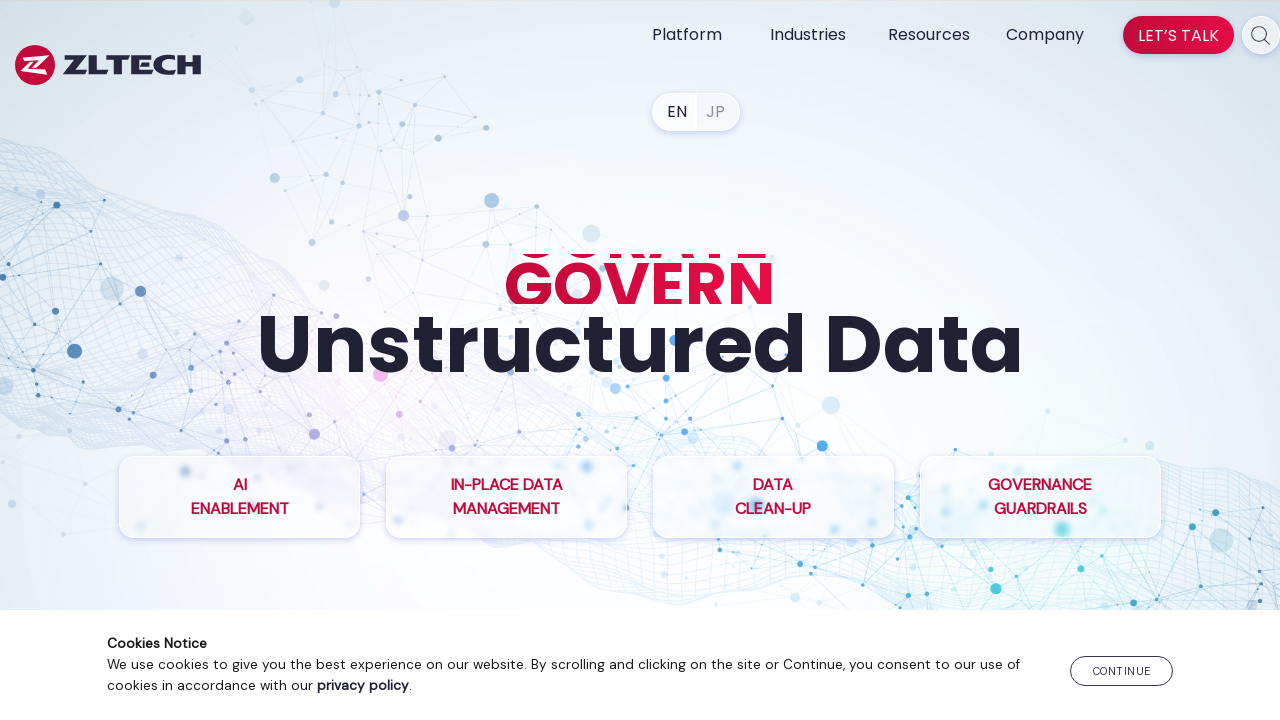

Retrieved href attribute from link: mailto:info@zlti.com
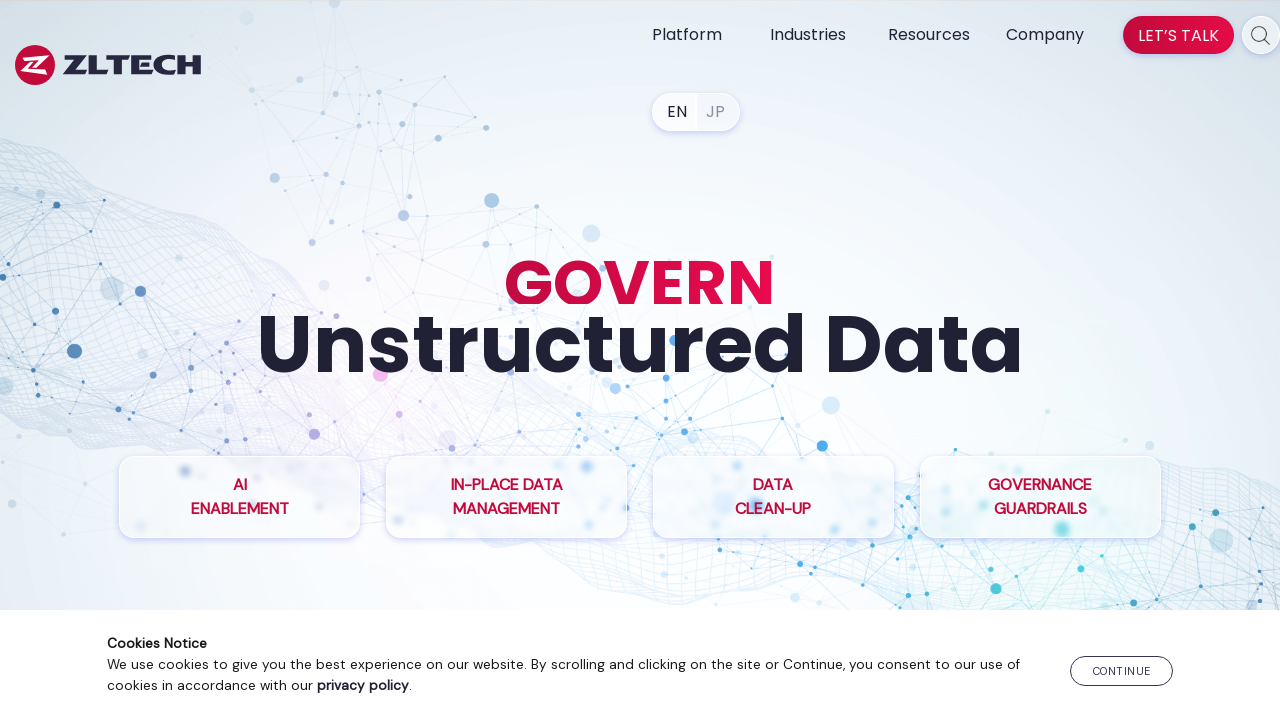

Retrieved href attribute from link: https://www.linkedin.com/company/zltech/
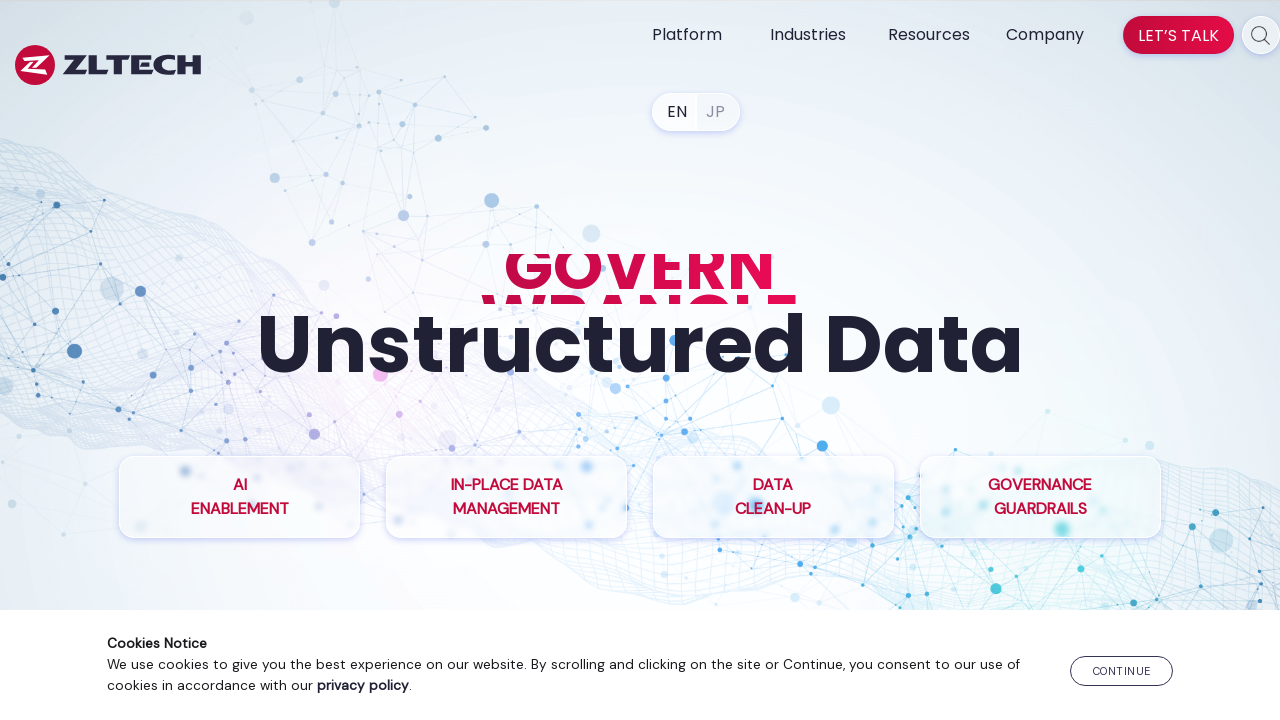

Retrieved href attribute from link: https://www.youtube.com/channel/UC_19StRP9dJervK4NGm0kmw/
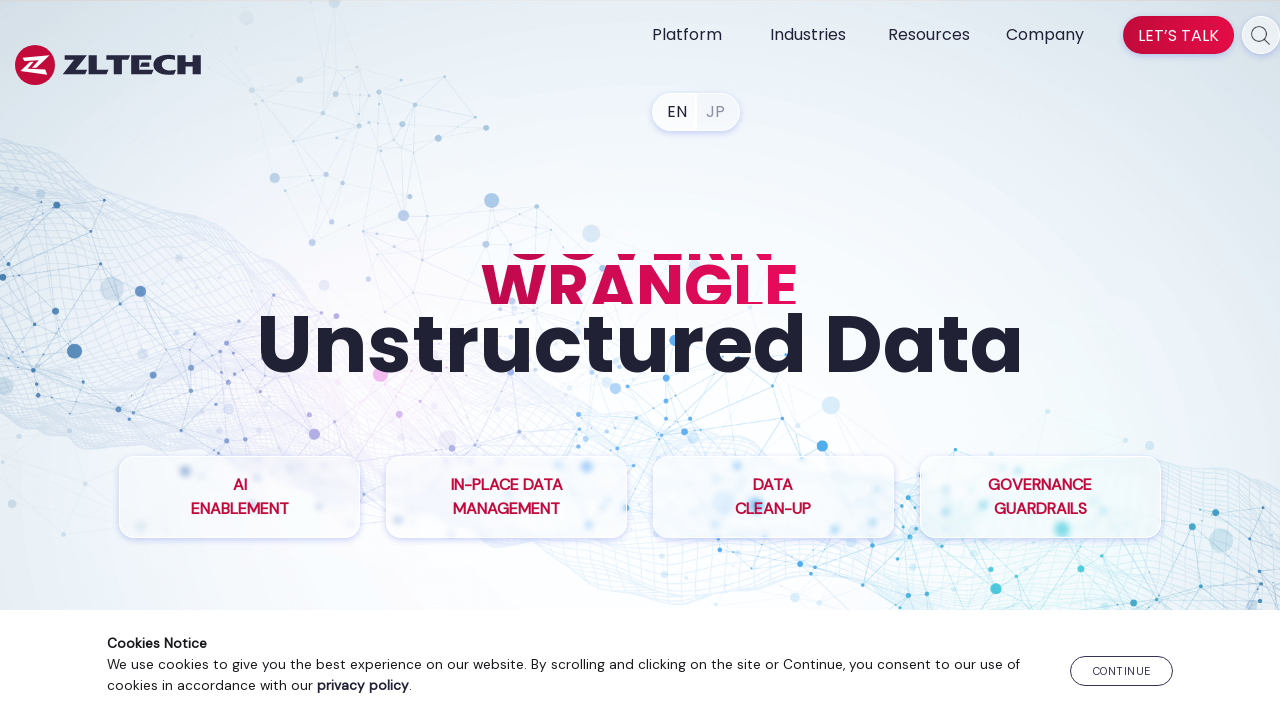

Retrieved href attribute from link: /company/
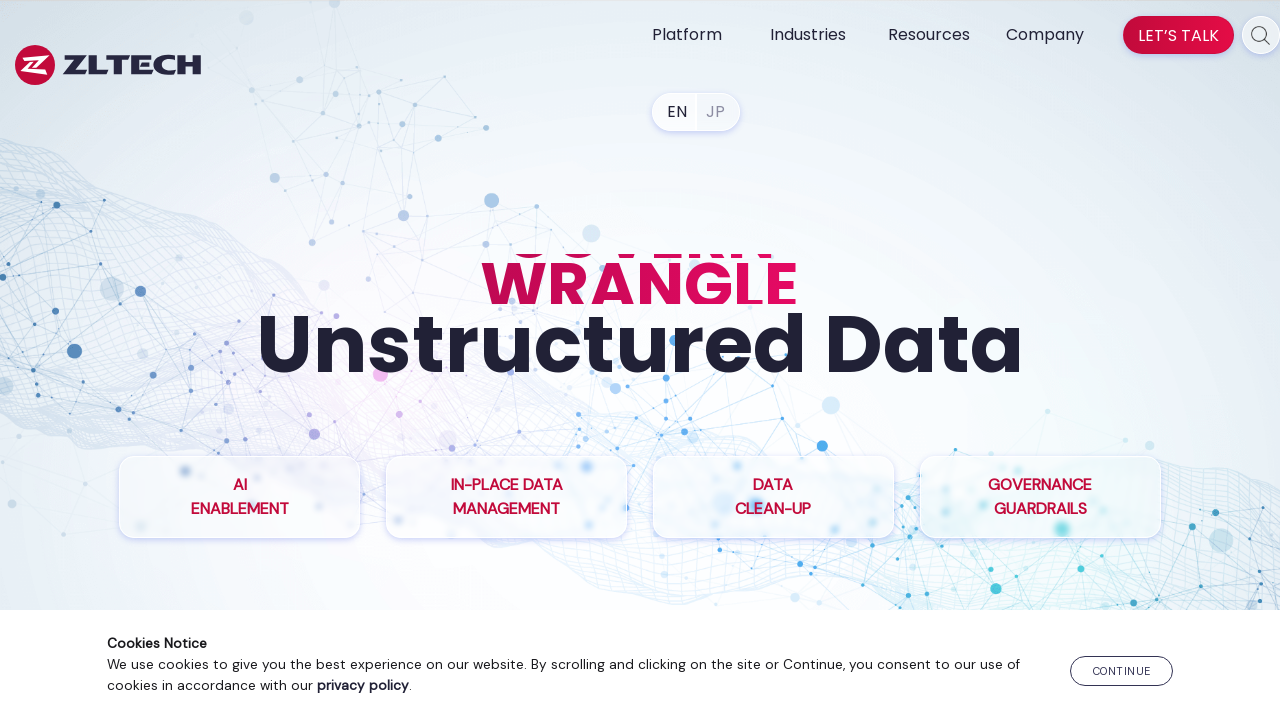

Retrieved href attribute from link: /partners/
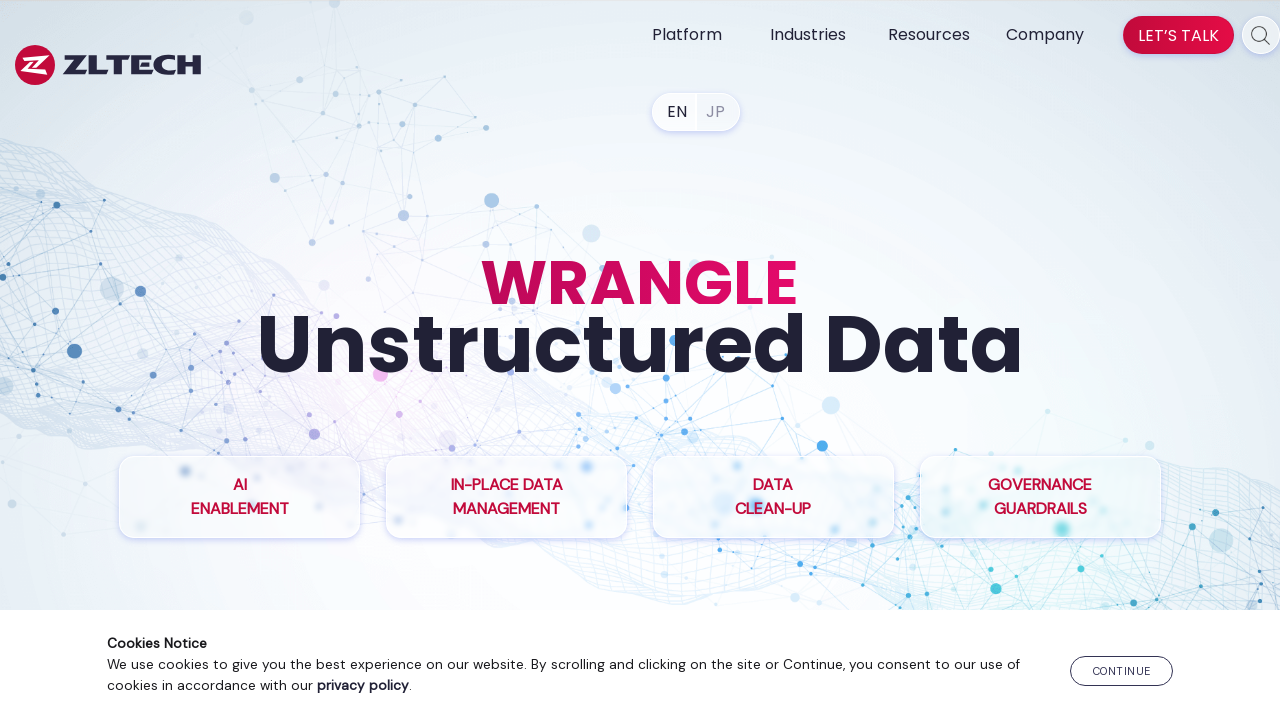

Retrieved href attribute from link: /press-releases/
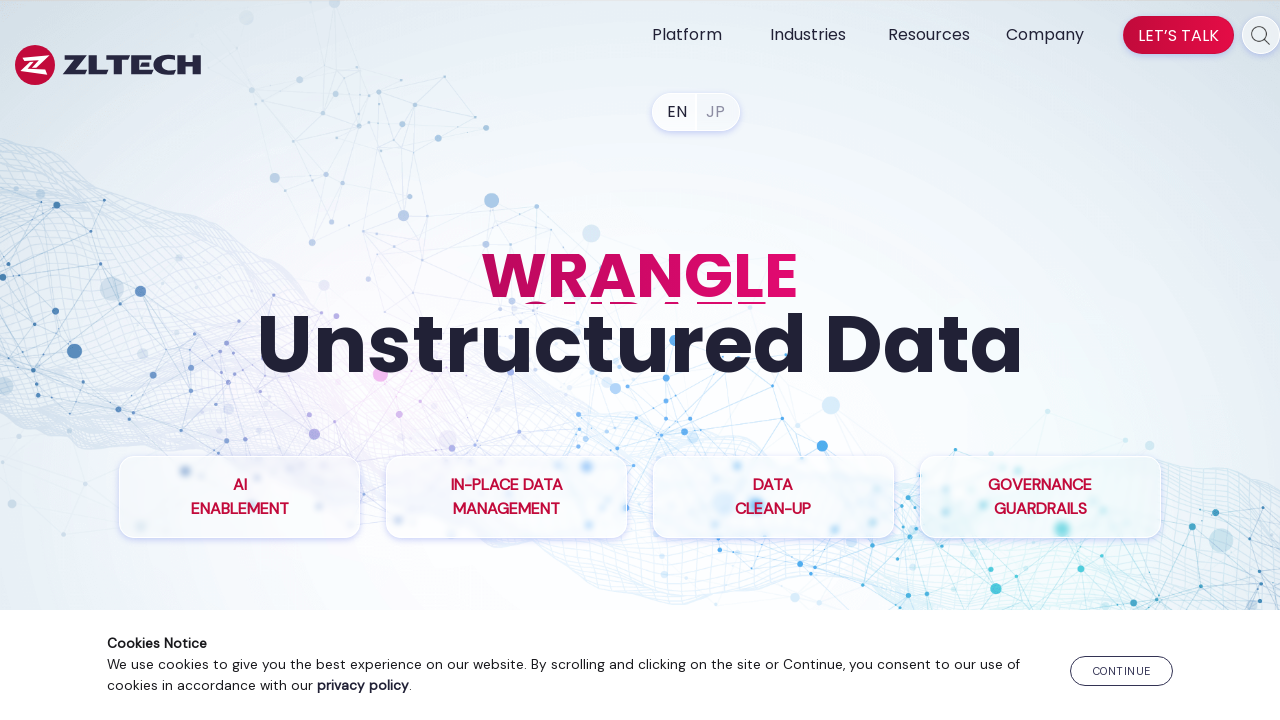

Retrieved href attribute from link: /newsroom/
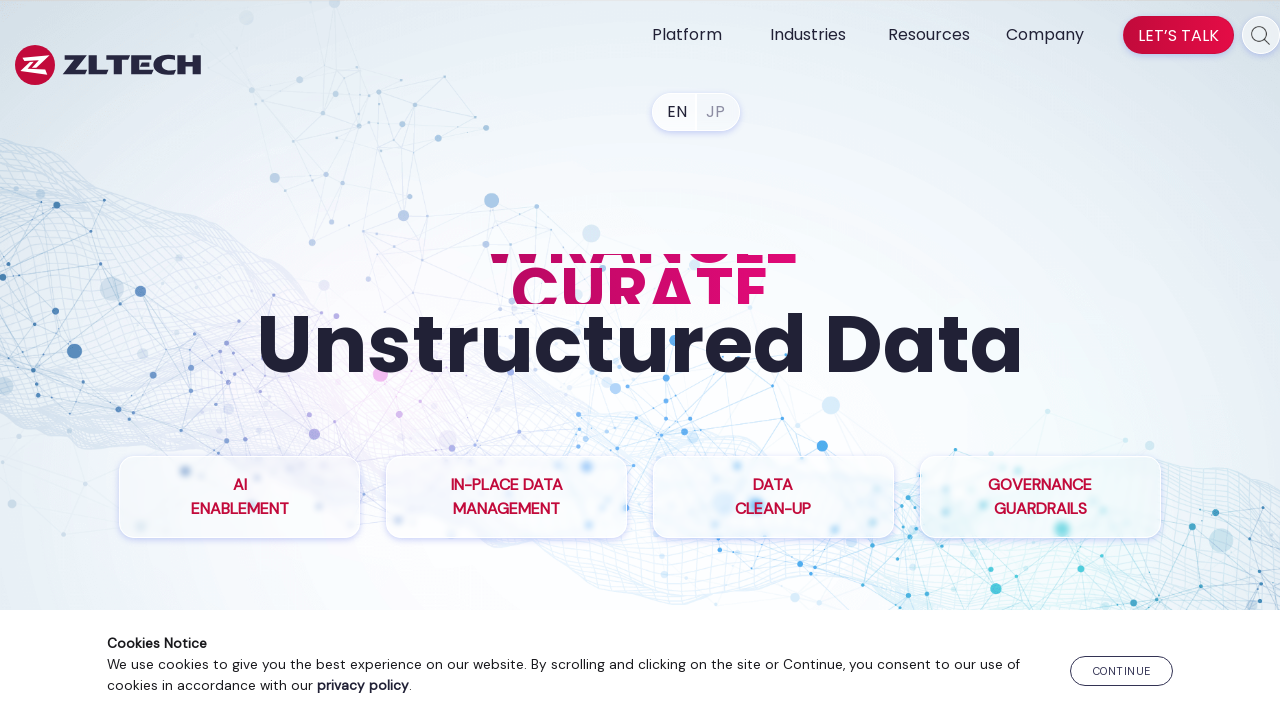

Retrieved href attribute from link: /events/
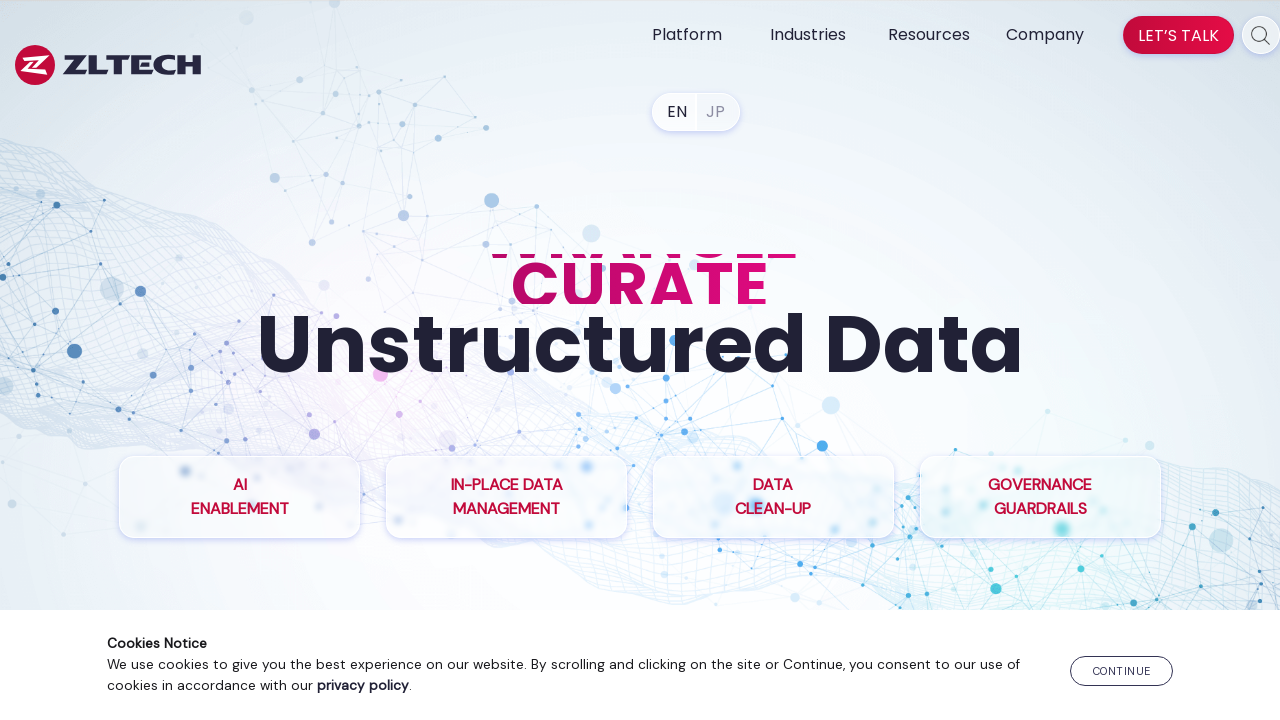

Retrieved href attribute from link: /careers/
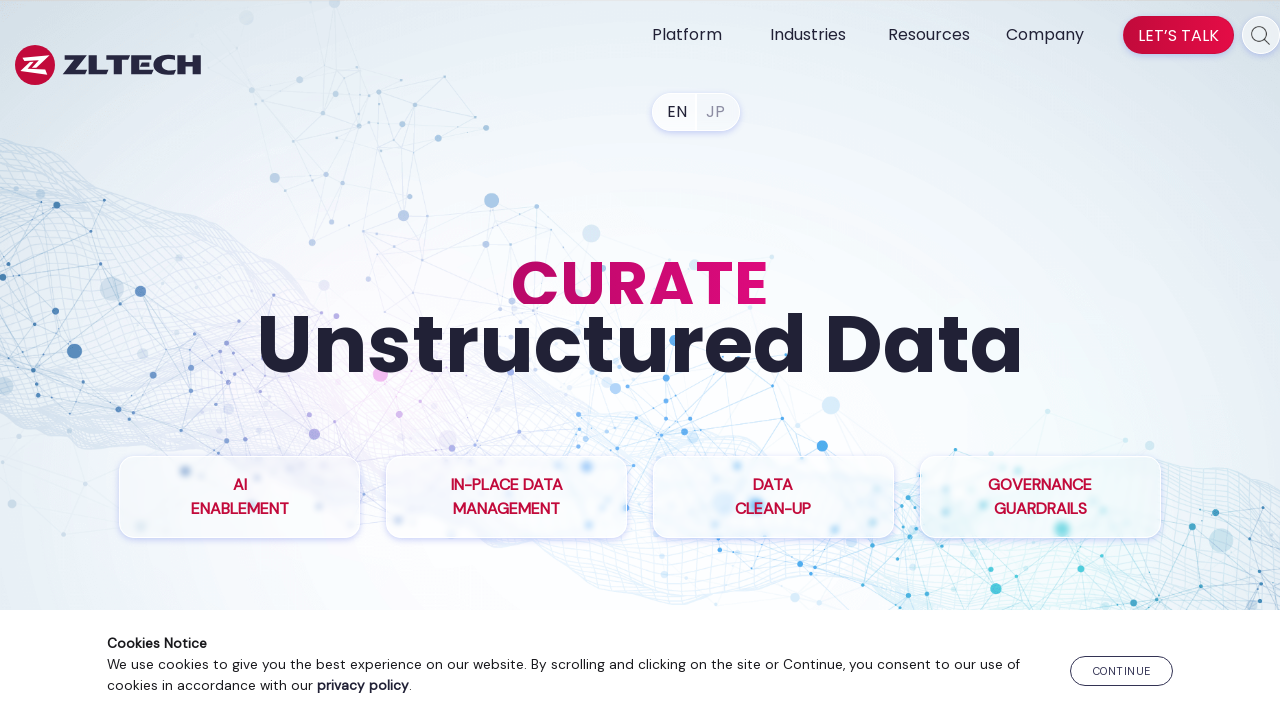

Retrieved href attribute from link: /contact-us/
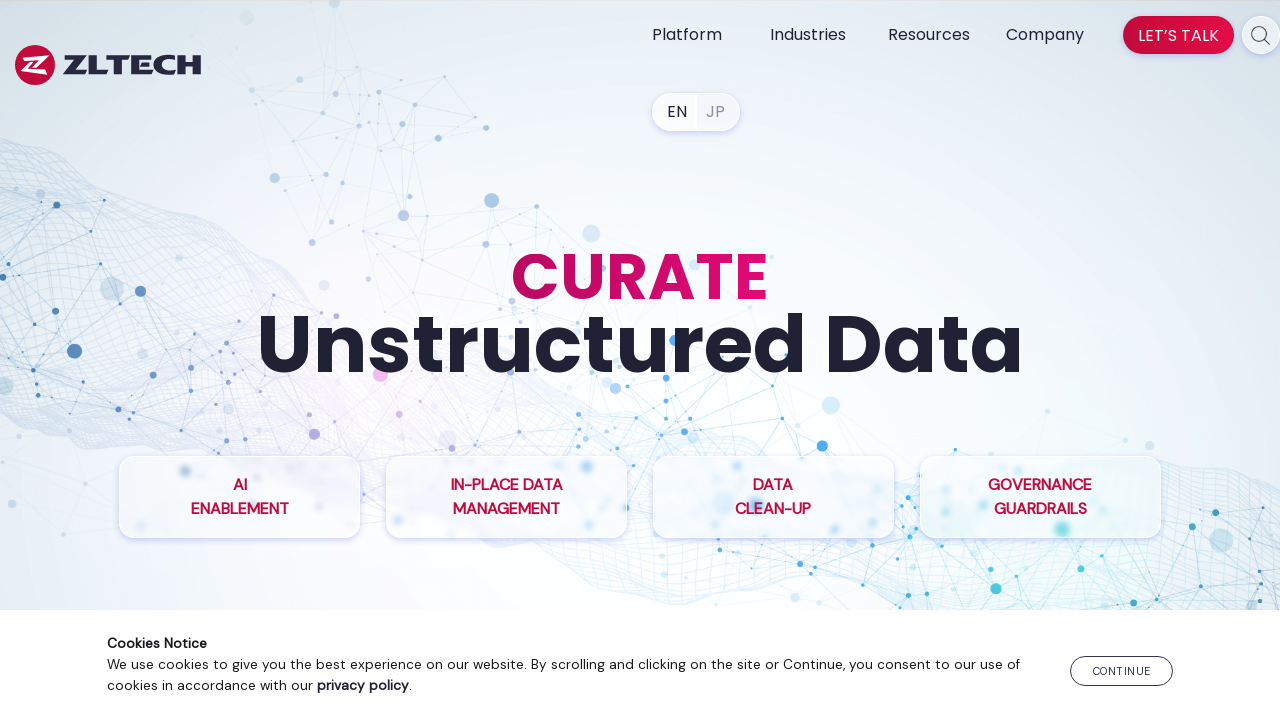

Retrieved href attribute from link: /lib/brochure/
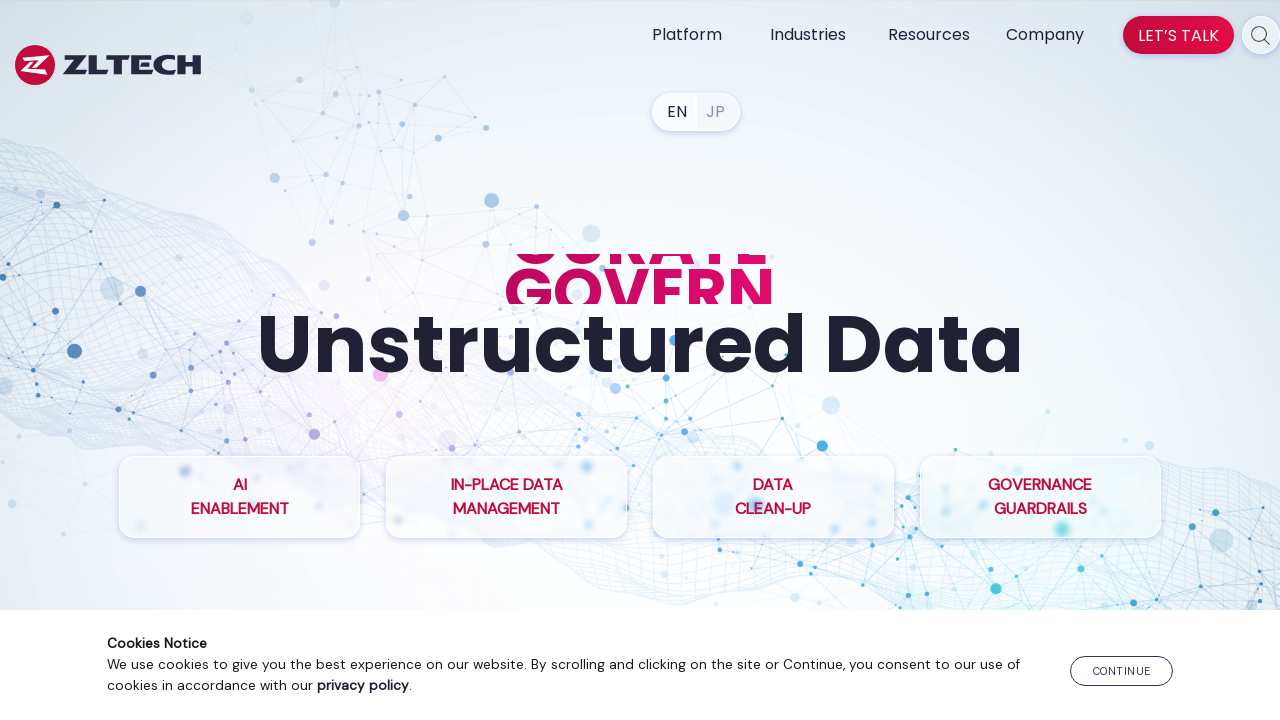

Retrieved href attribute from link: /lib/casestudy/
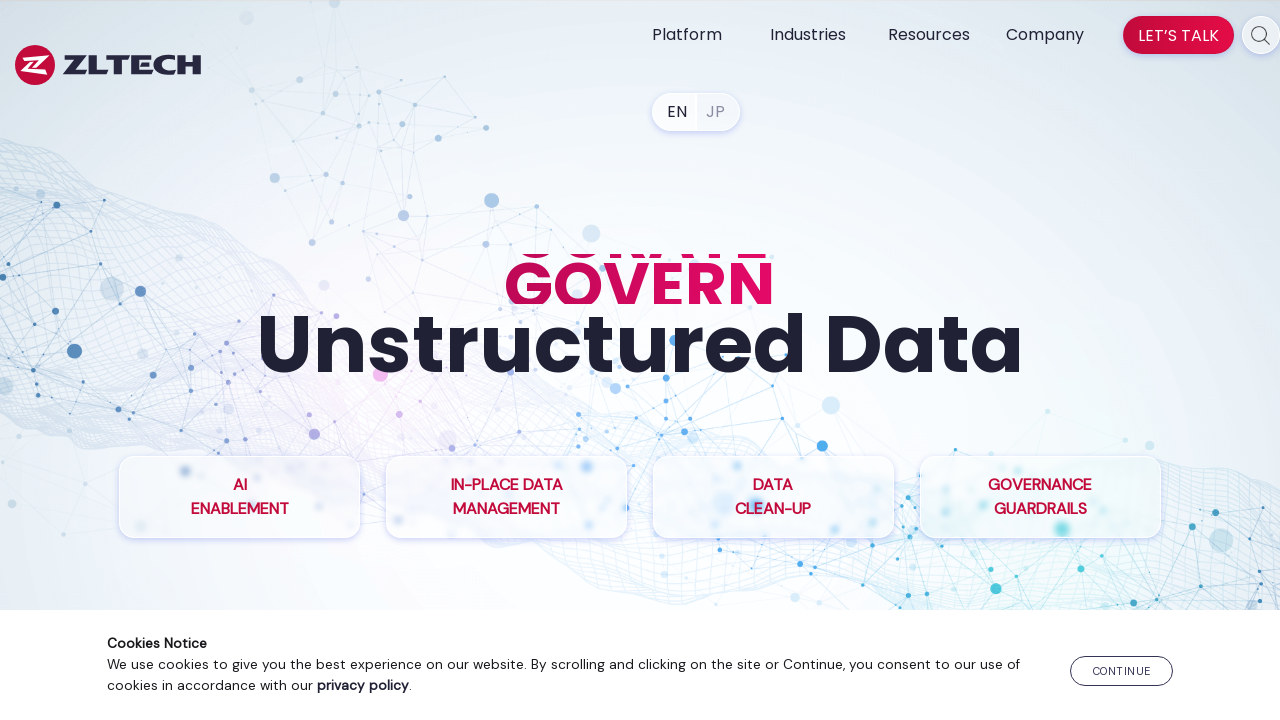

Retrieved href attribute from link: /lib/datasheet/
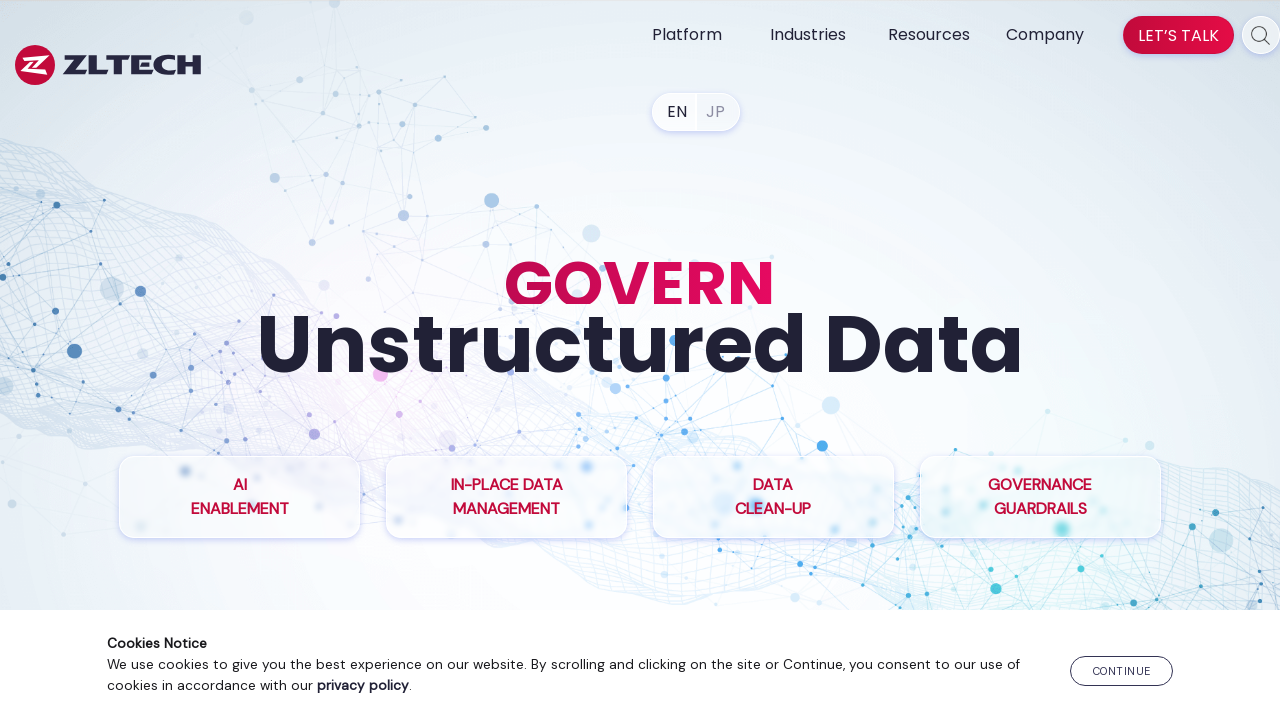

Retrieved href attribute from link: /lib/whitepaper/
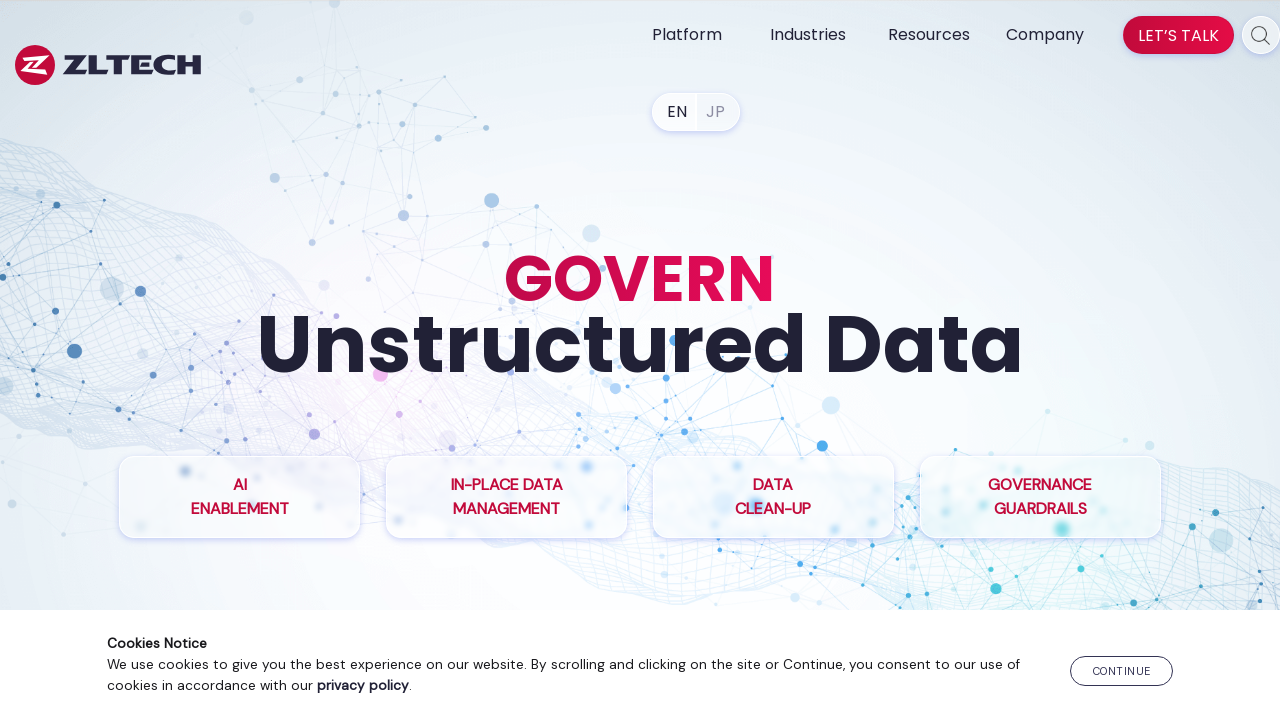

Retrieved href attribute from link: /lib/webinar/
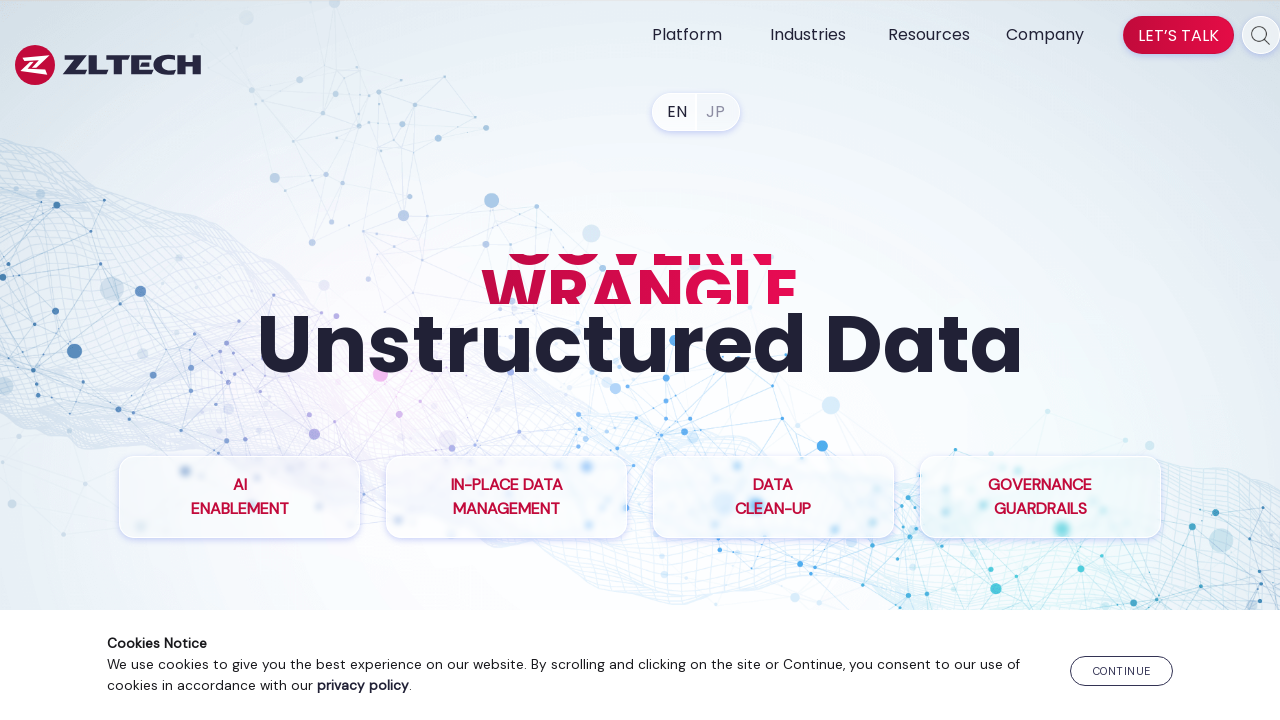

Retrieved href attribute from link: /blog/
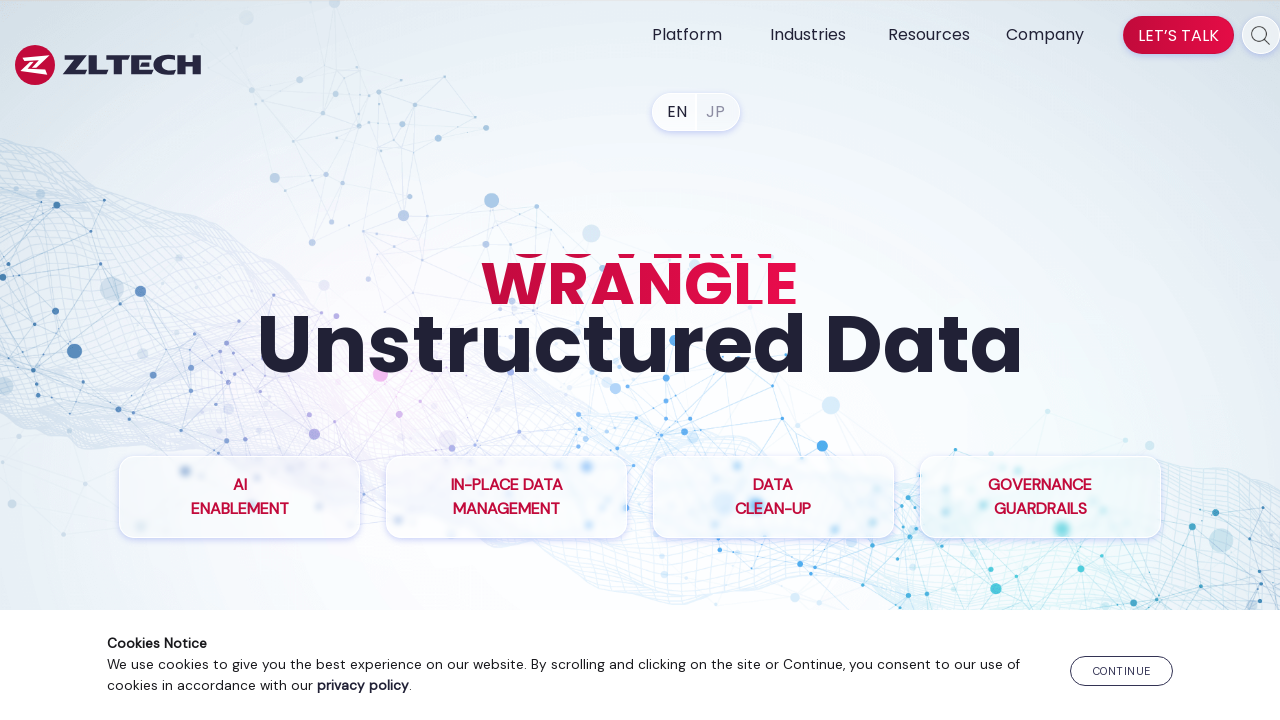

Retrieved href attribute from link: /data-archiving-solution/
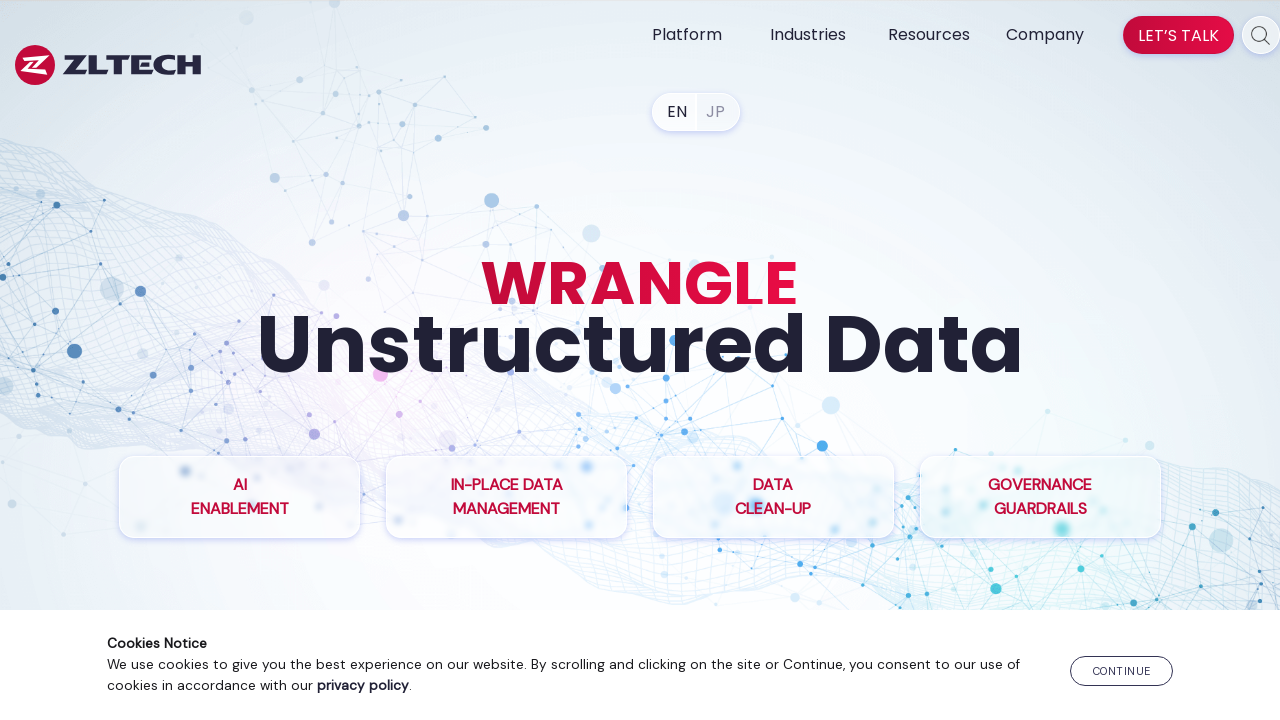

Retrieved href attribute from link: /regulations/
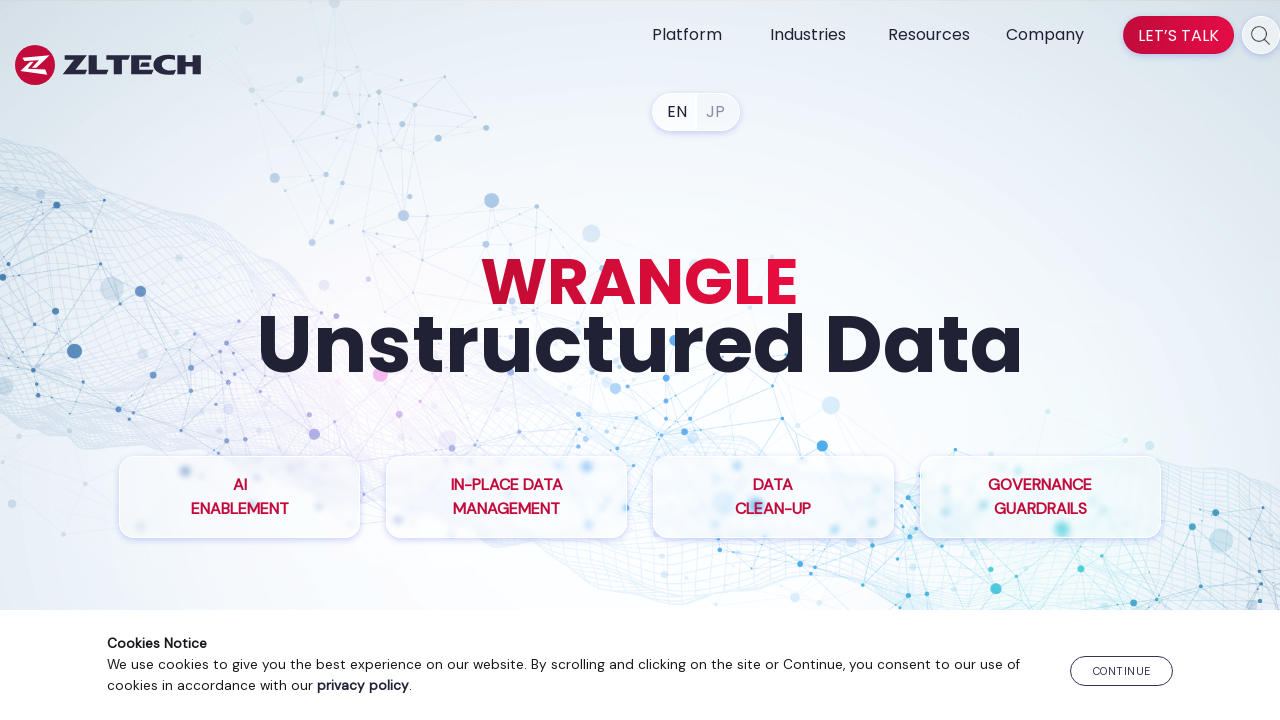

Retrieved href attribute from link: /enterprise-data-genai/
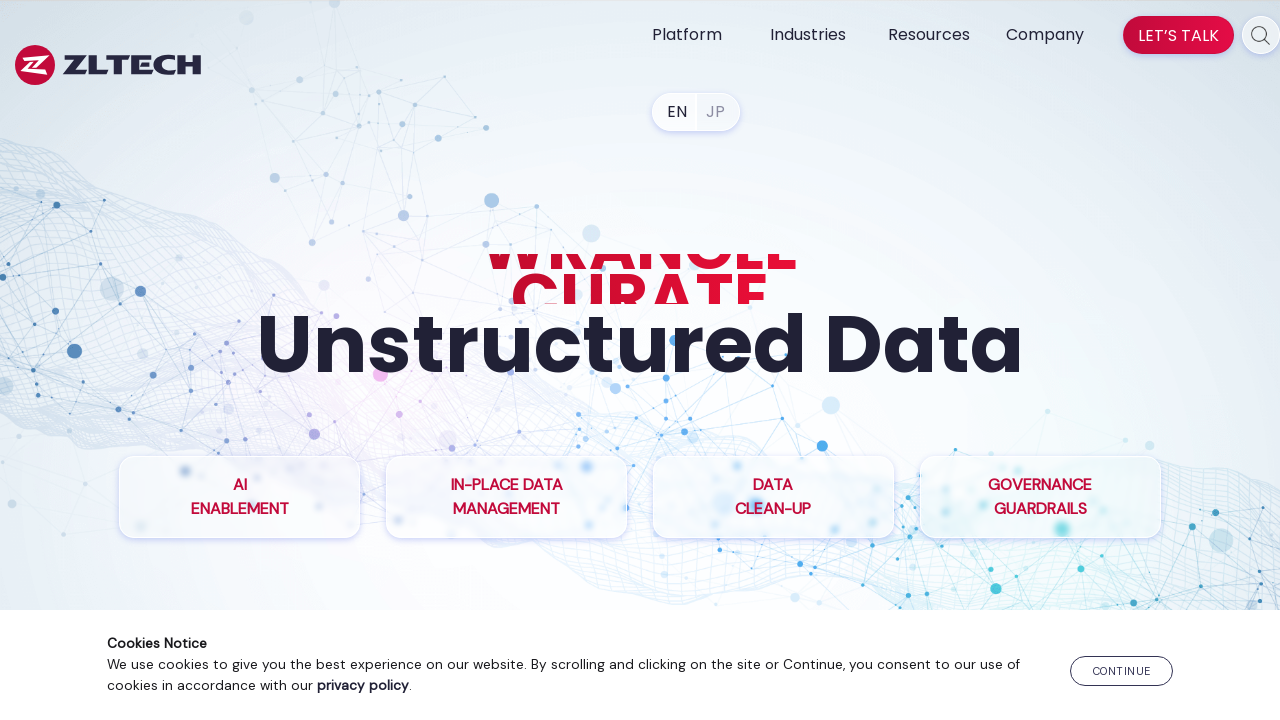

Retrieved href attribute from link: /inplace-data-management/
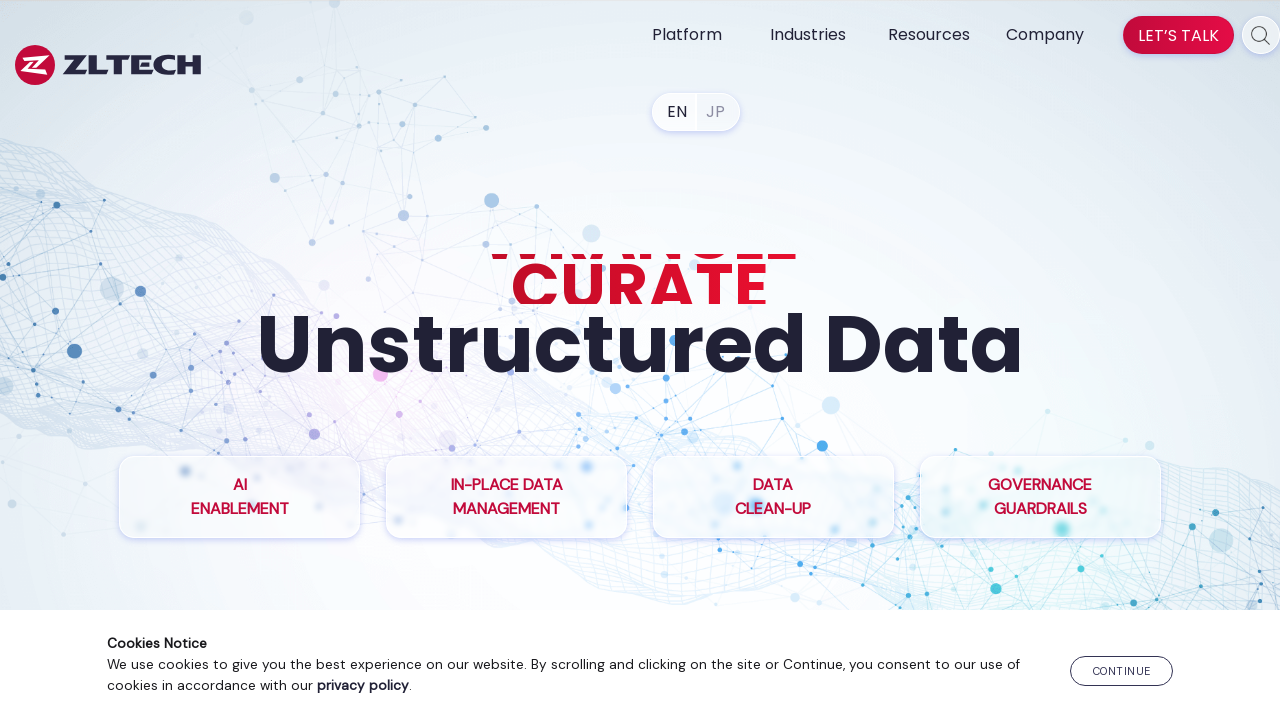

Retrieved href attribute from link: /information-governance/
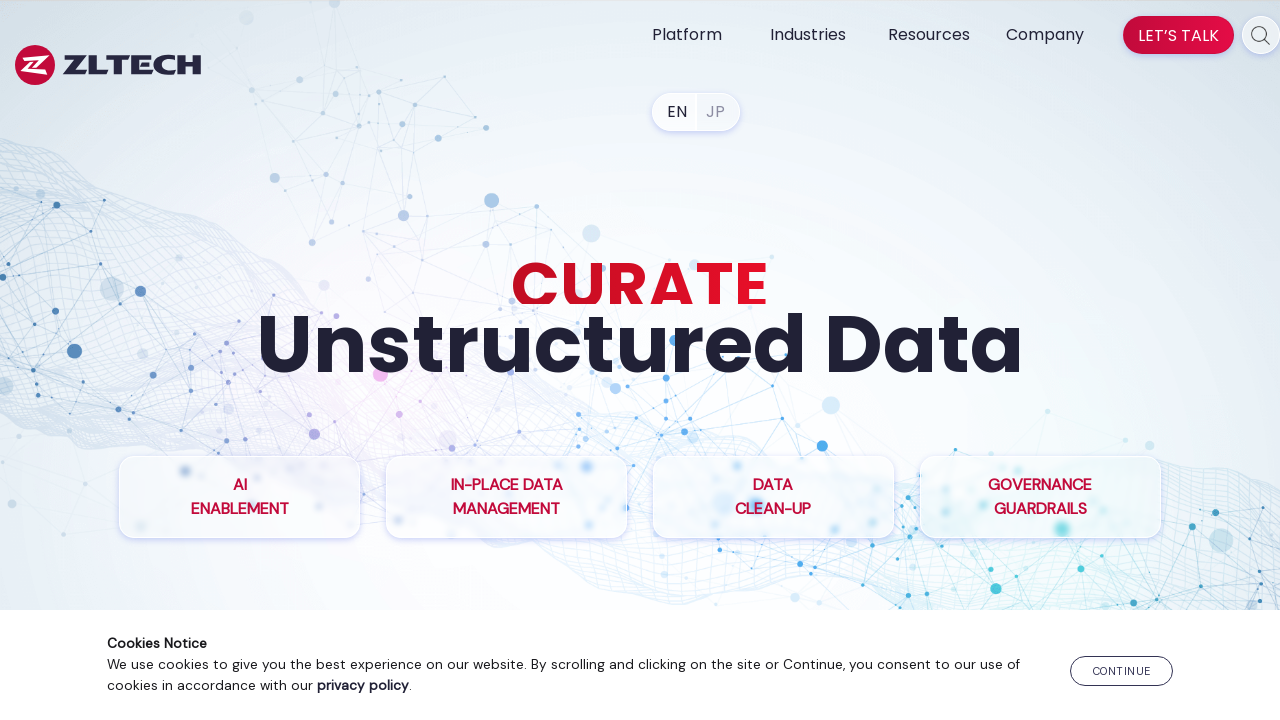

Retrieved href attribute from link: /file-analysis/
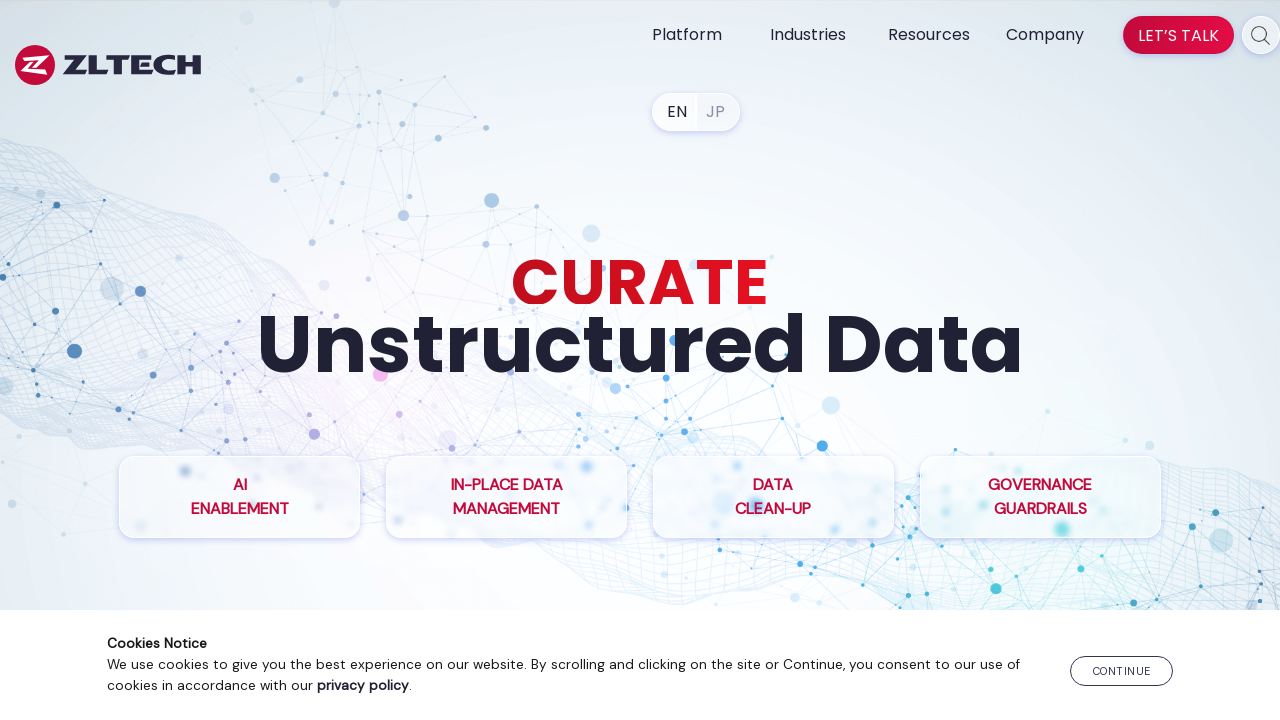

Retrieved href attribute from link: /data-privacy-compliance/
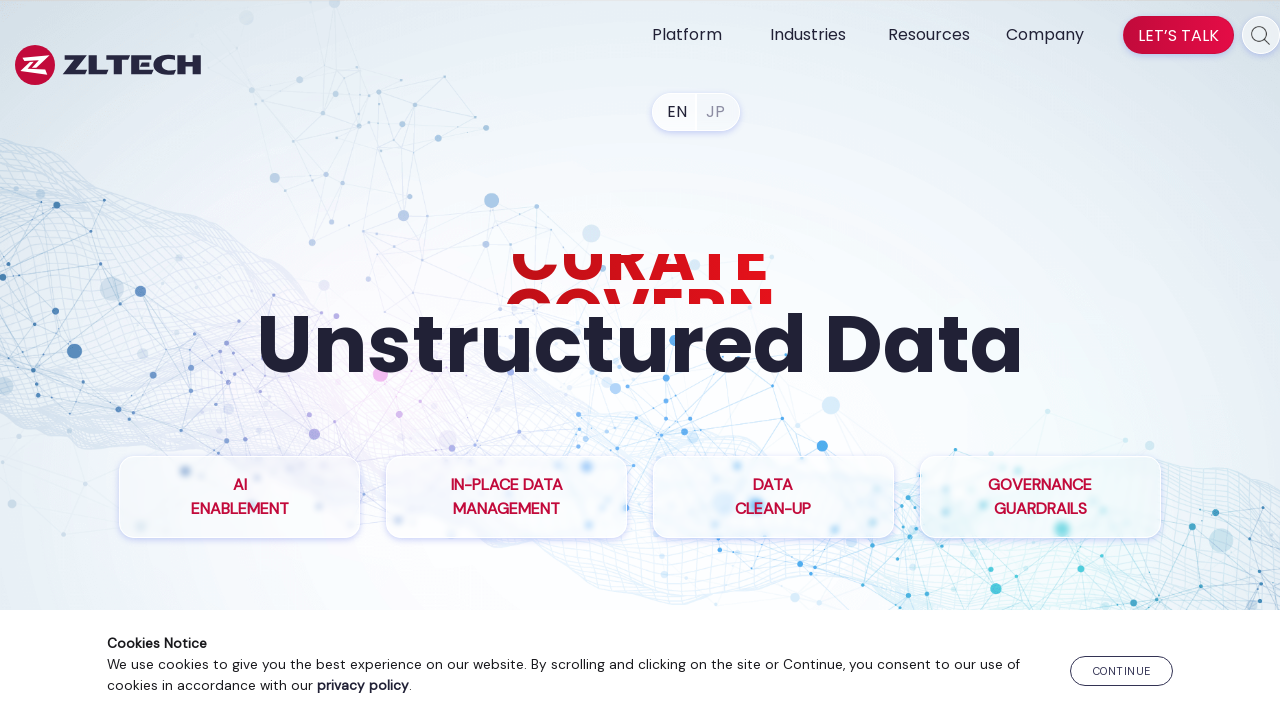

Retrieved href attribute from link: /ediscovery-compliance-solution/
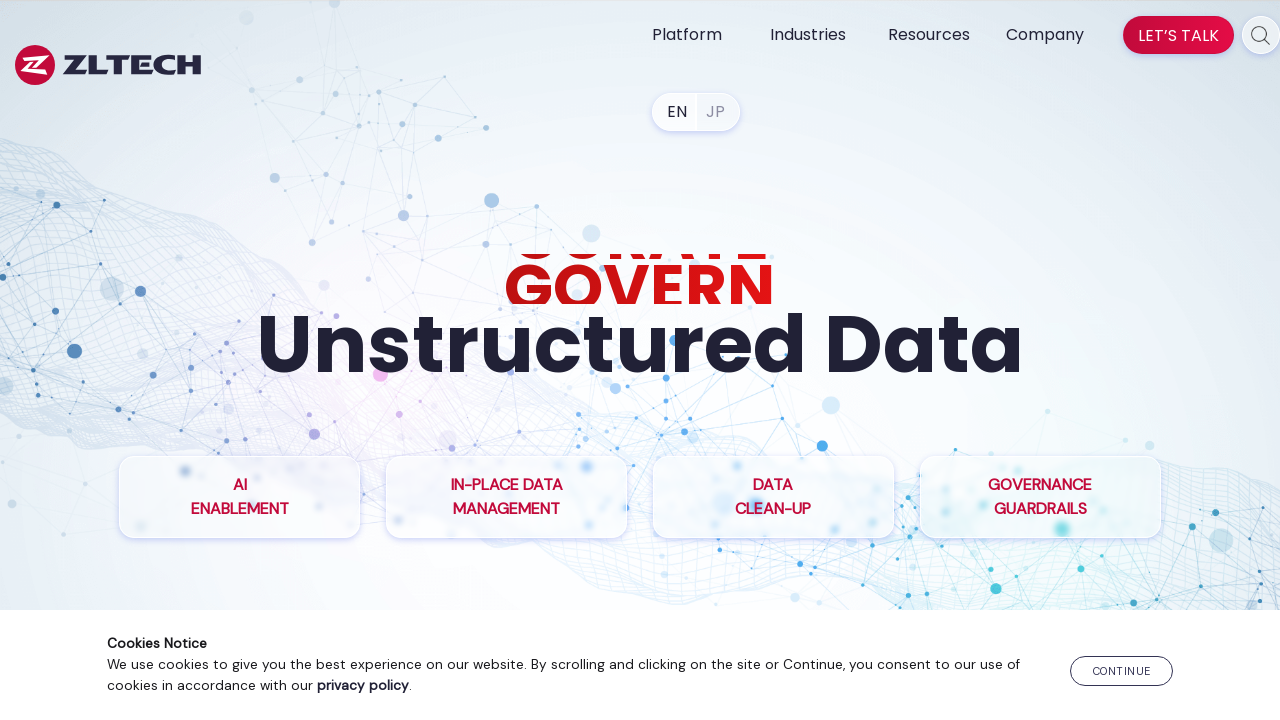

Retrieved href attribute from link: /compliance-management-software/
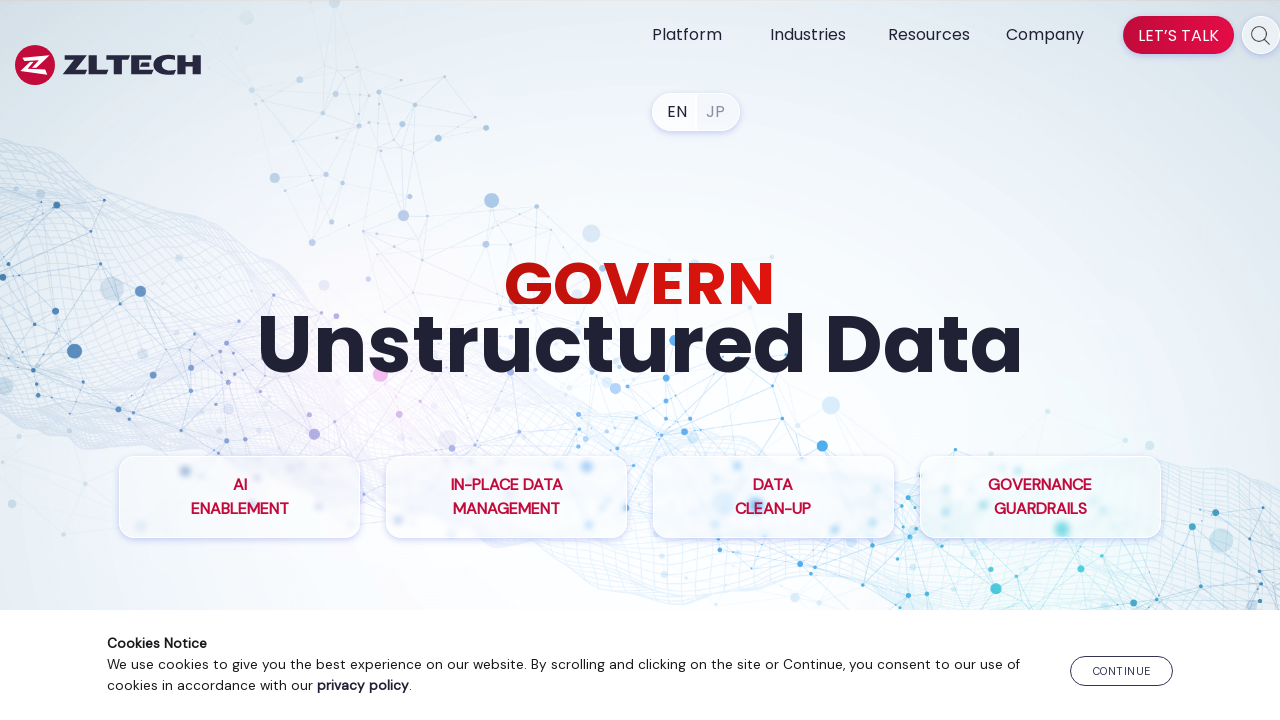

Retrieved href attribute from link: /records-management-system/
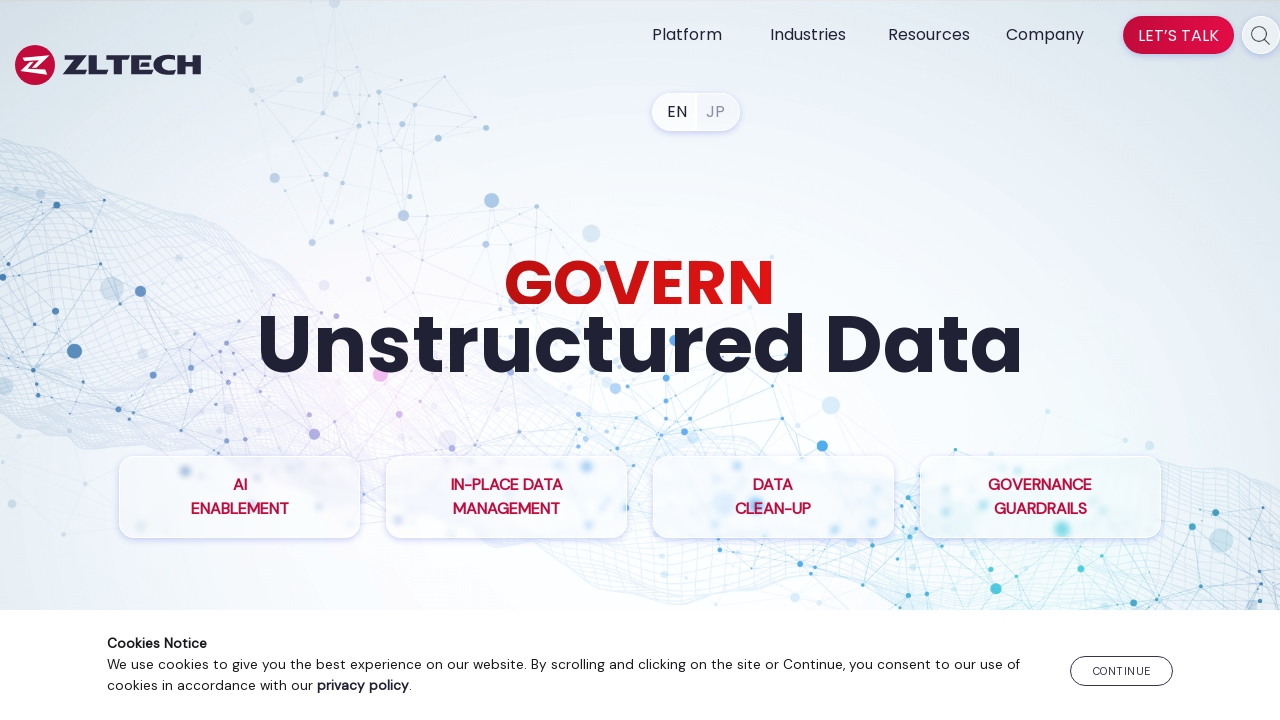

Retrieved href attribute from link: /privacy-policy/
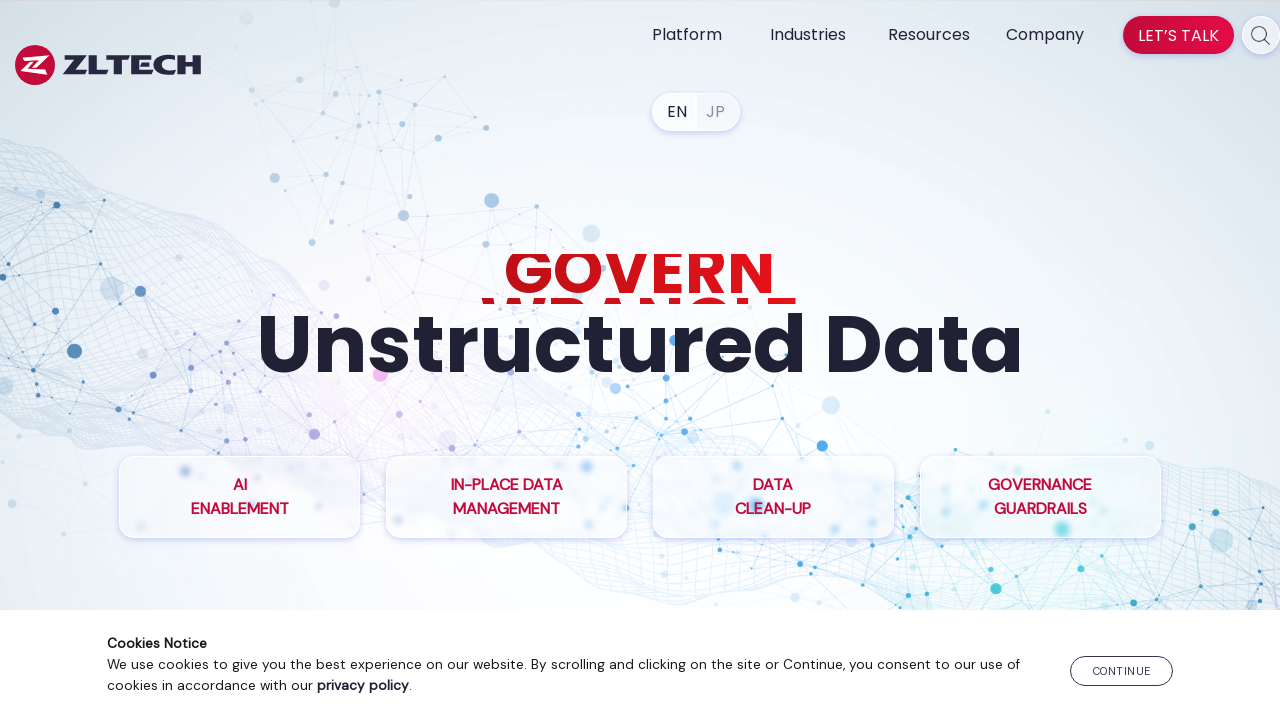

Retrieved href attribute from link: /zl-terms-of-use/
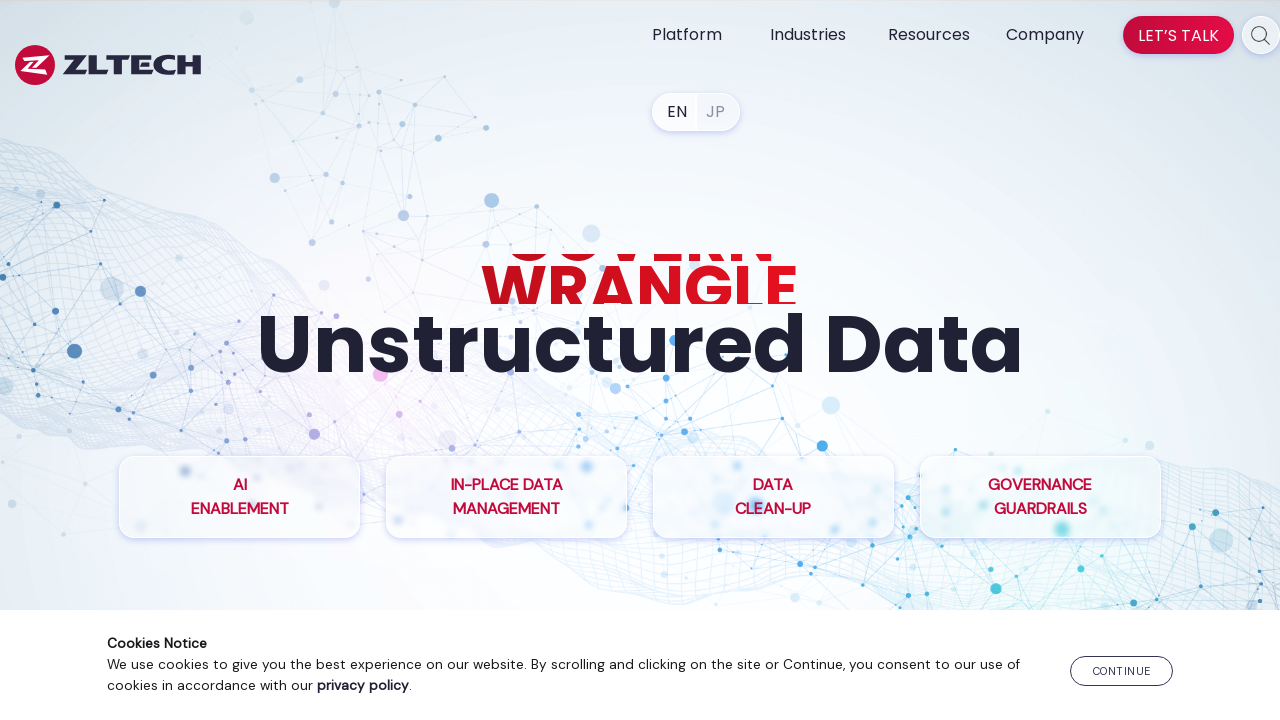

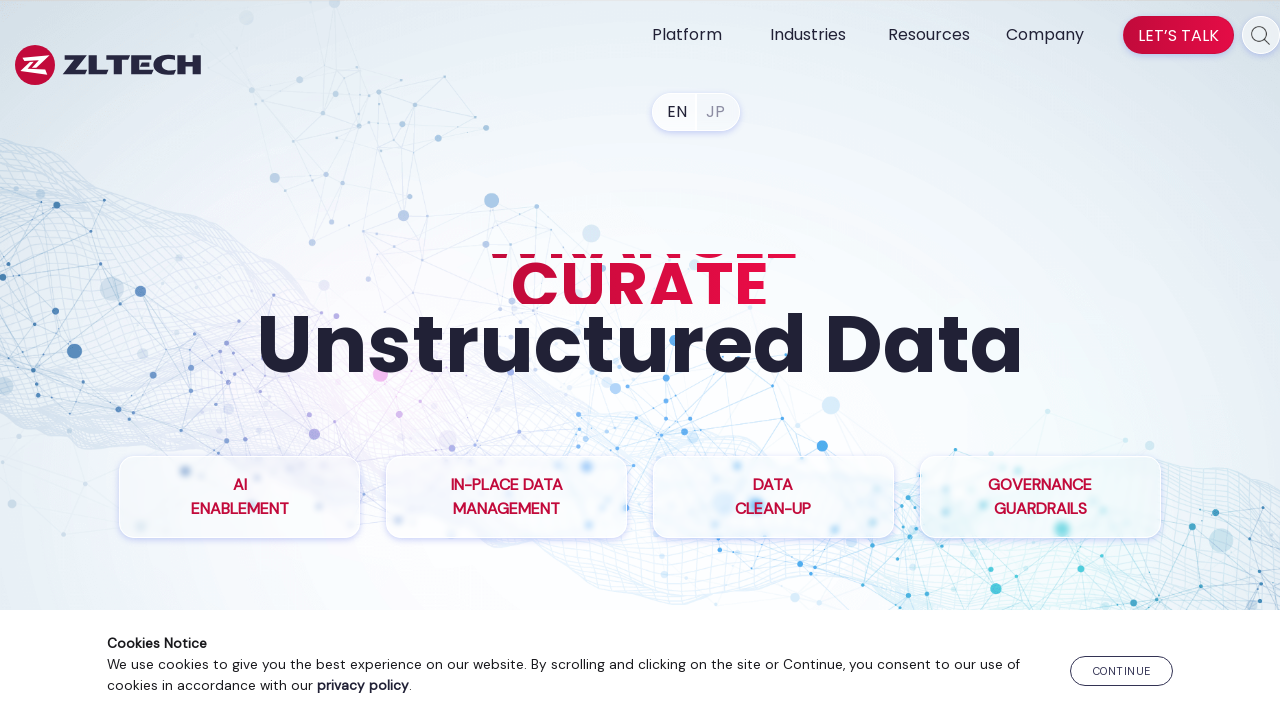